Tests jQuery UI range slider by adjusting both minimum and maximum slider handles to specific values using keyboard navigation

Starting URL: https://jqueryui.com/slider/#range

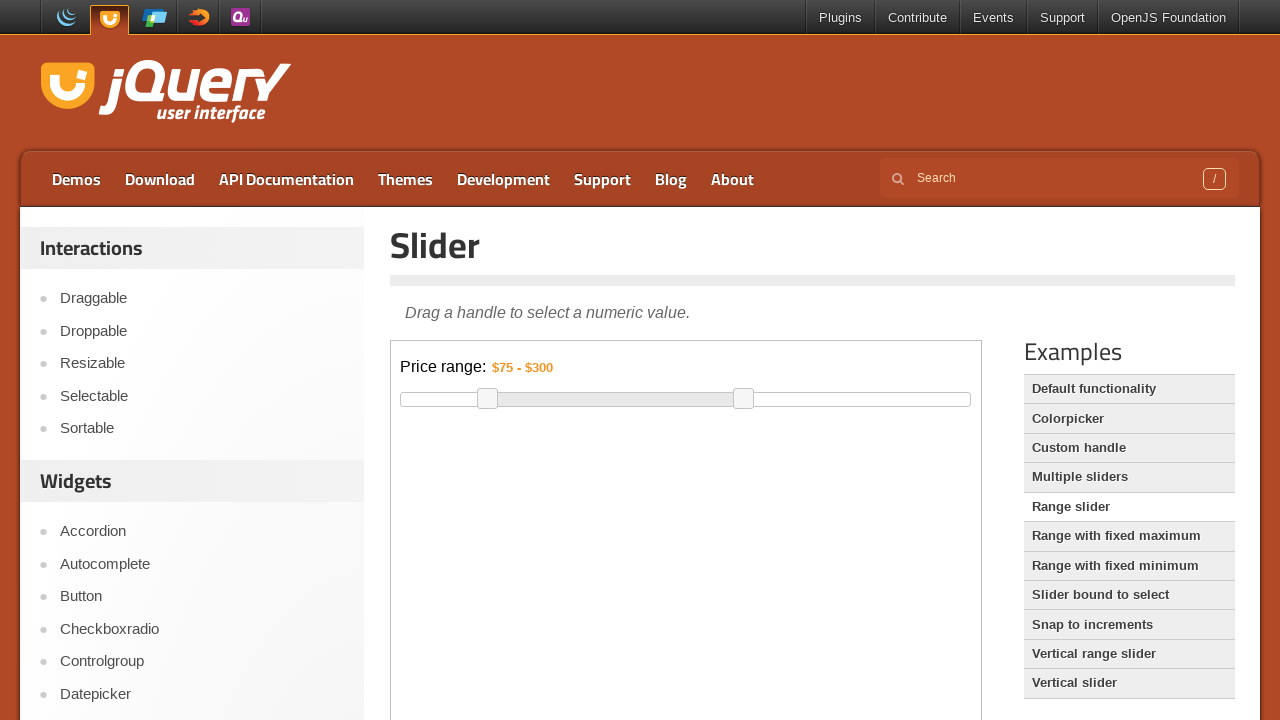

Located iframe containing the slider
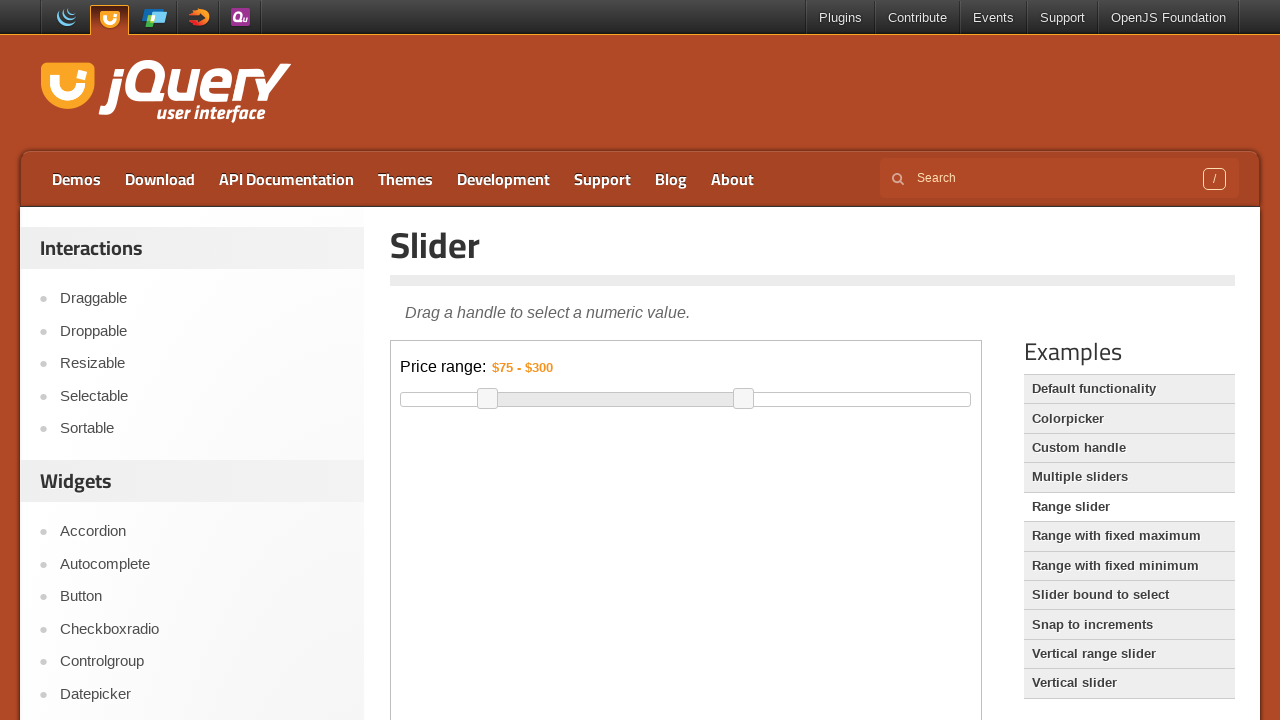

Located minimum slider handle
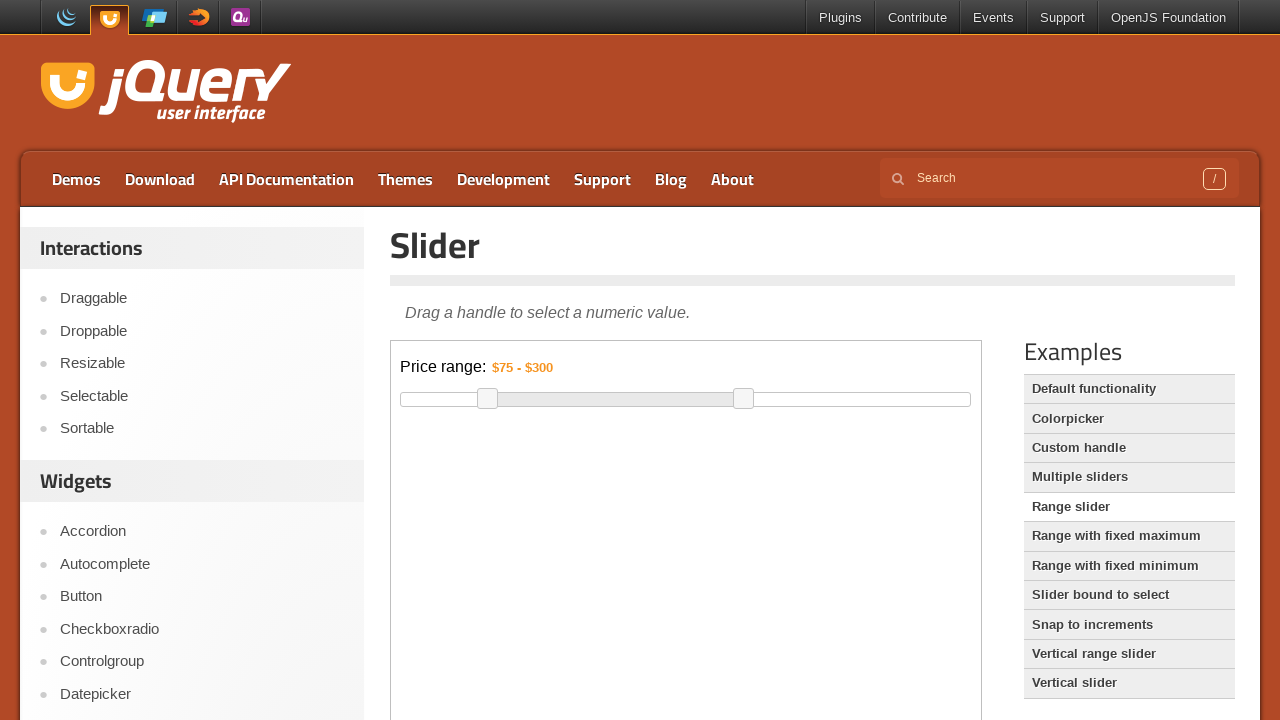

Clicked minimum slider handle at (487, 399) on iframe >> nth=0 >> internal:control=enter-frame >> xpath=//div[@id='slider-range
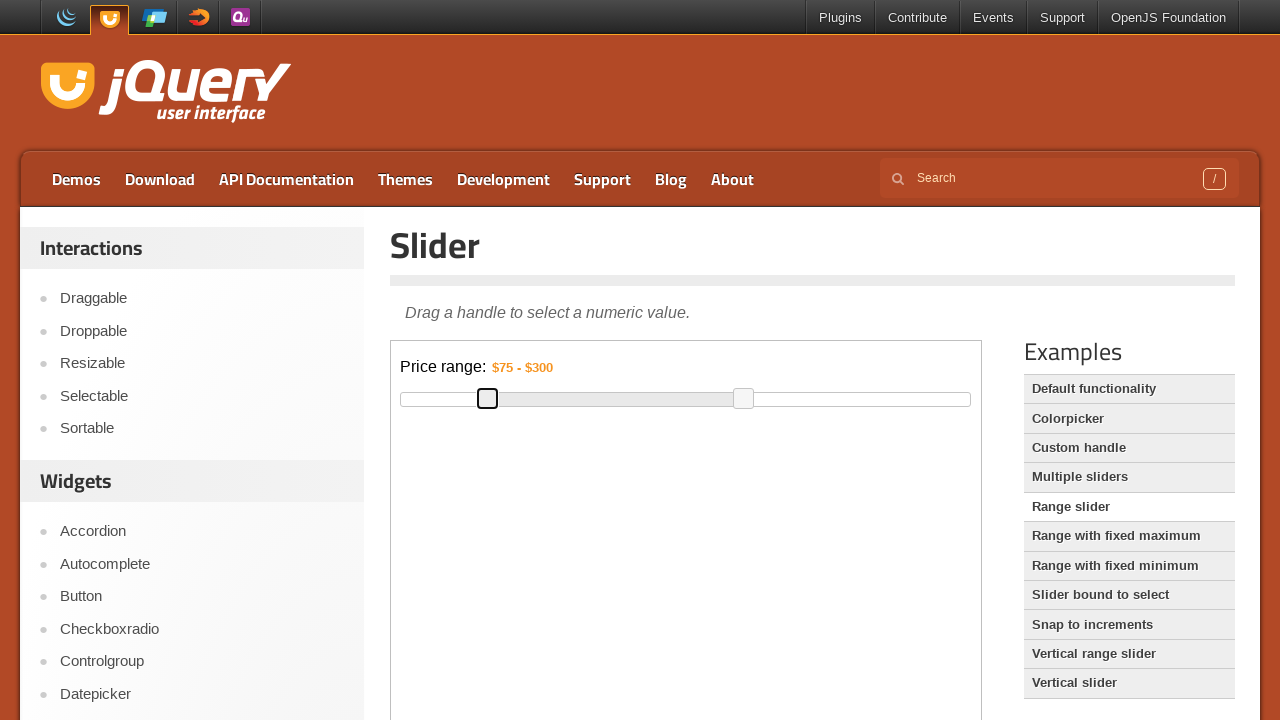

Pressed ArrowLeft to adjust minimum slider on iframe >> nth=0 >> internal:control=enter-frame >> xpath=//div[@id='slider-range
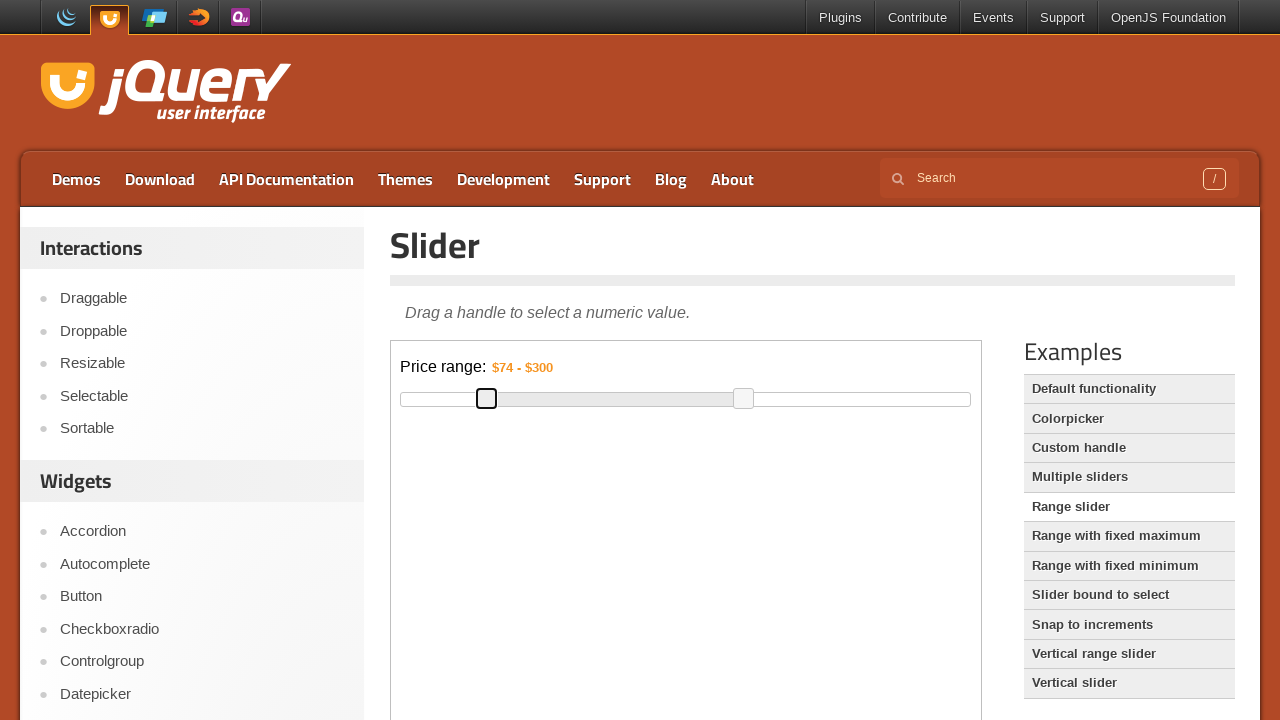

Pressed ArrowLeft to adjust minimum slider on iframe >> nth=0 >> internal:control=enter-frame >> xpath=//div[@id='slider-range
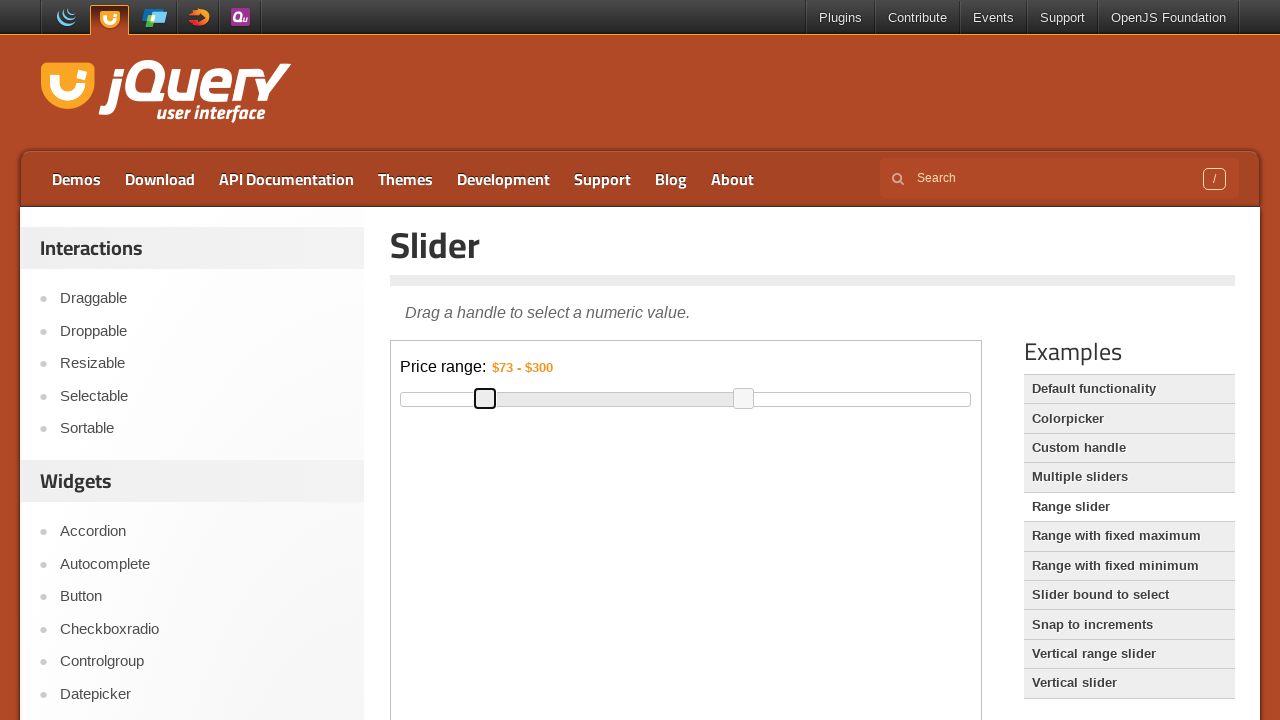

Pressed ArrowLeft to adjust minimum slider on iframe >> nth=0 >> internal:control=enter-frame >> xpath=//div[@id='slider-range
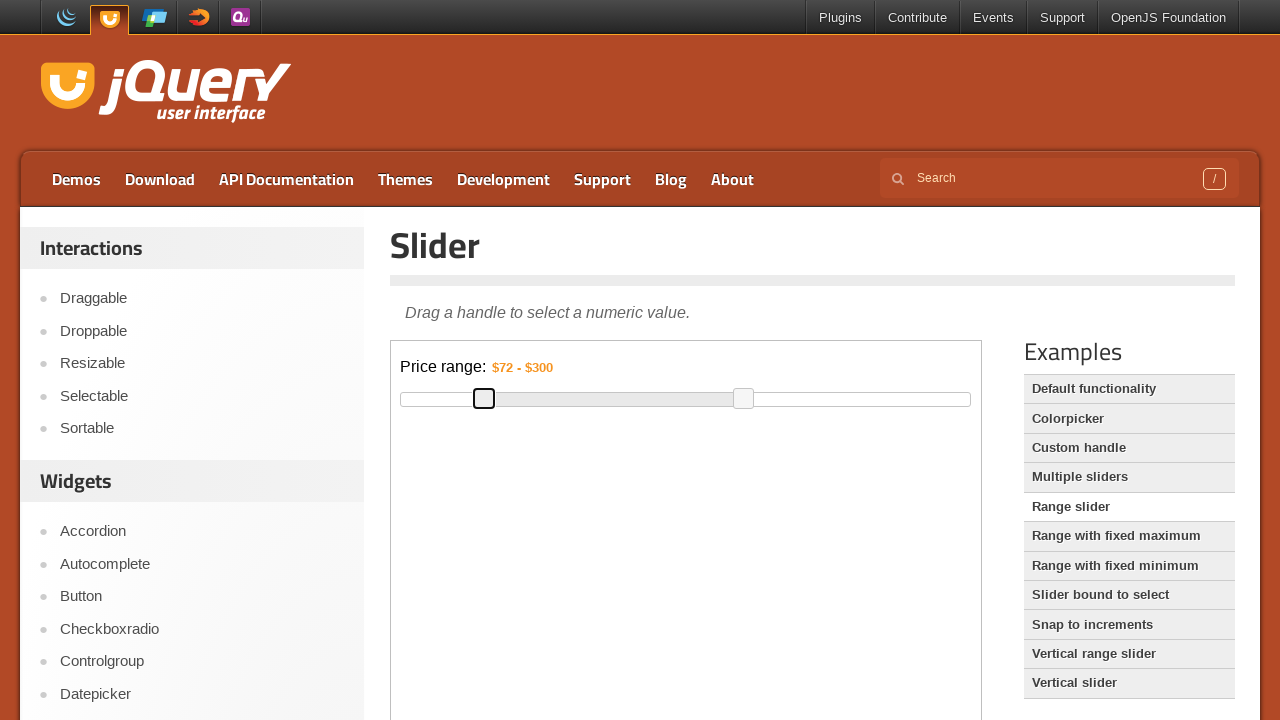

Pressed ArrowLeft to adjust minimum slider on iframe >> nth=0 >> internal:control=enter-frame >> xpath=//div[@id='slider-range
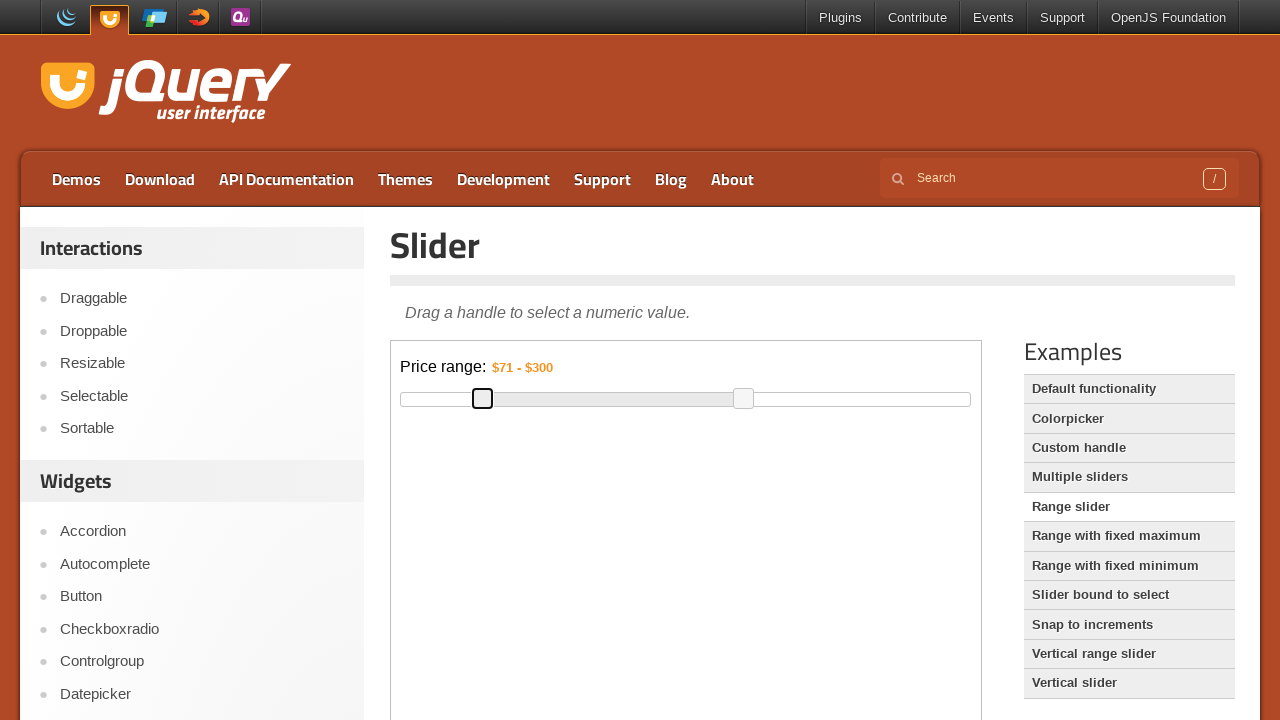

Pressed ArrowLeft to adjust minimum slider on iframe >> nth=0 >> internal:control=enter-frame >> xpath=//div[@id='slider-range
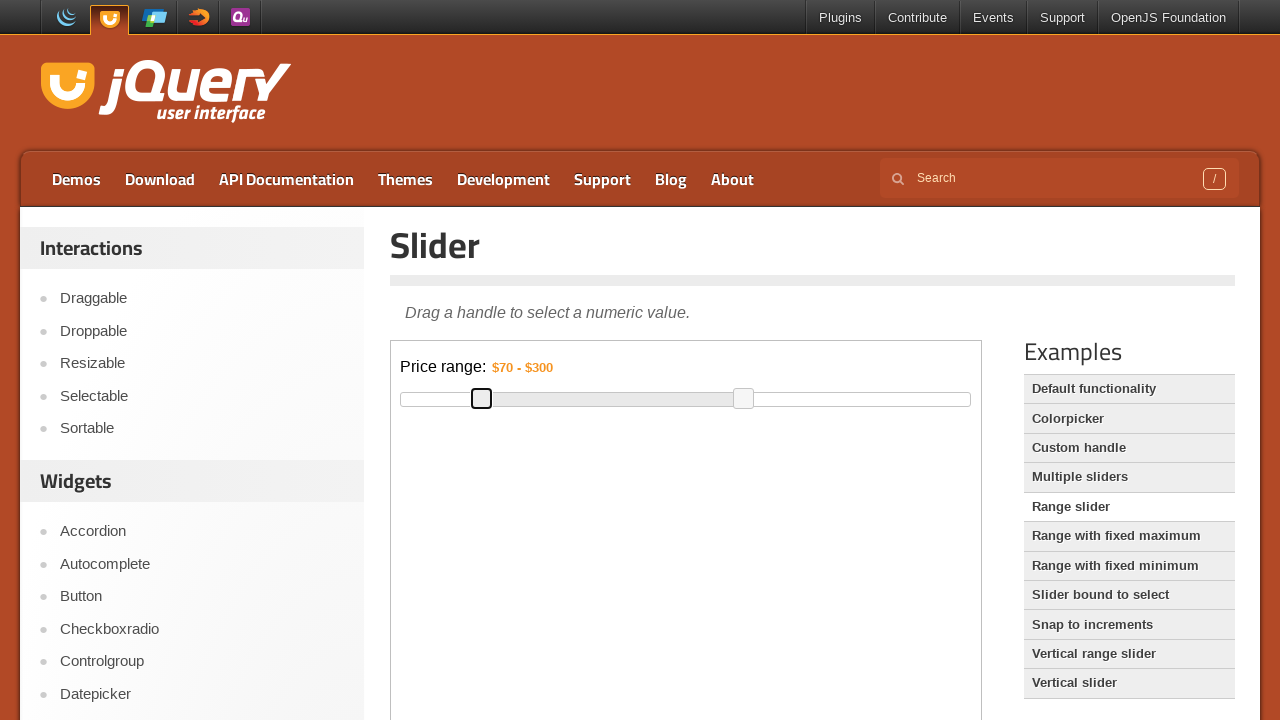

Pressed ArrowLeft to adjust minimum slider on iframe >> nth=0 >> internal:control=enter-frame >> xpath=//div[@id='slider-range
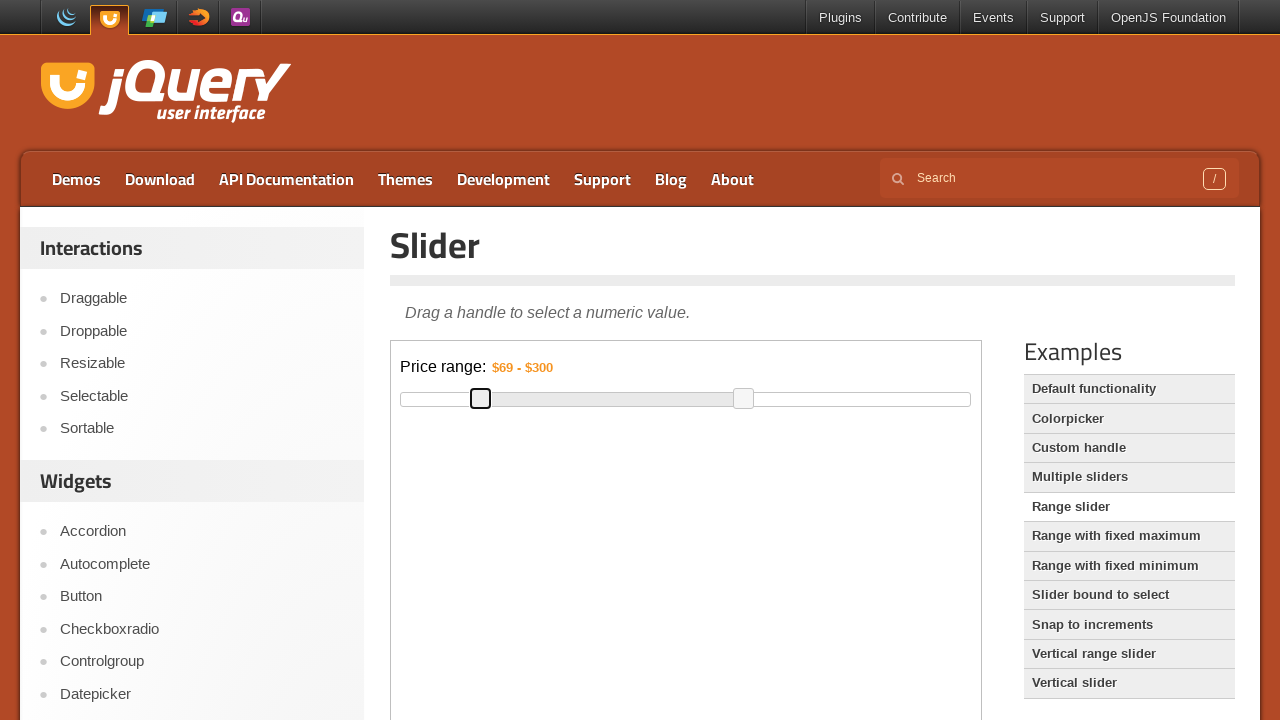

Pressed ArrowLeft to adjust minimum slider on iframe >> nth=0 >> internal:control=enter-frame >> xpath=//div[@id='slider-range
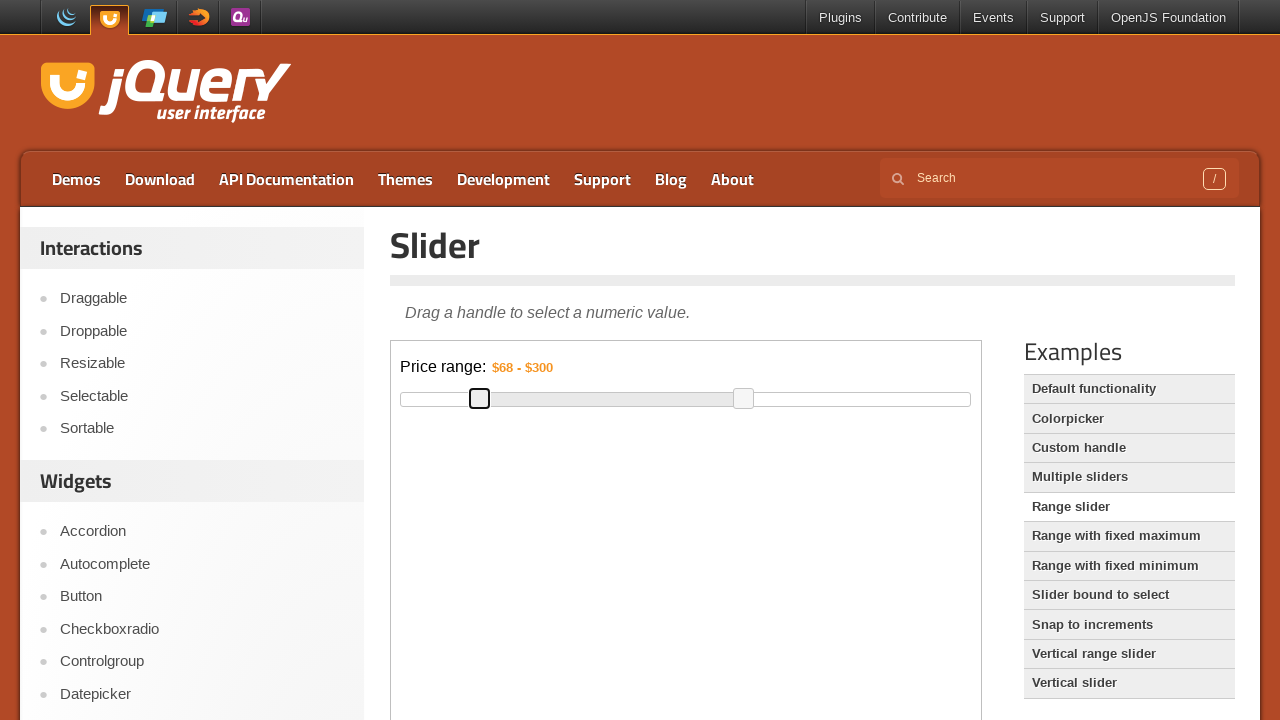

Pressed ArrowLeft to adjust minimum slider on iframe >> nth=0 >> internal:control=enter-frame >> xpath=//div[@id='slider-range
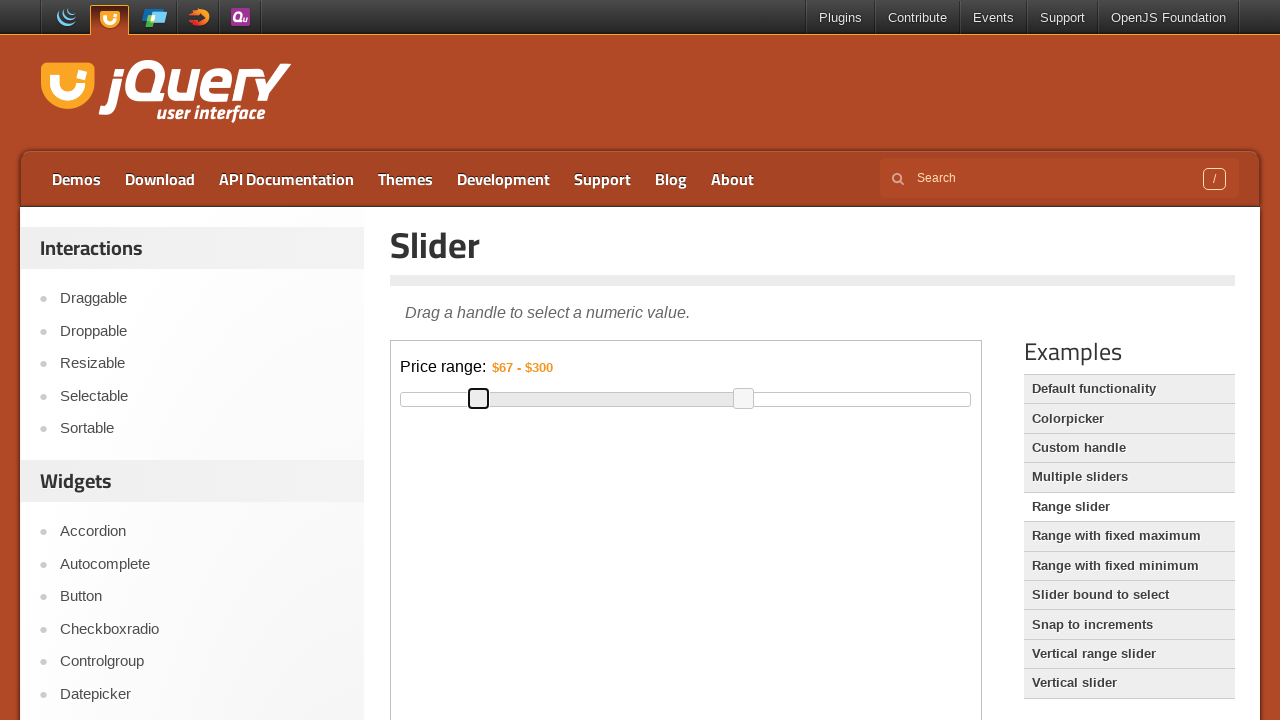

Pressed ArrowLeft to adjust minimum slider on iframe >> nth=0 >> internal:control=enter-frame >> xpath=//div[@id='slider-range
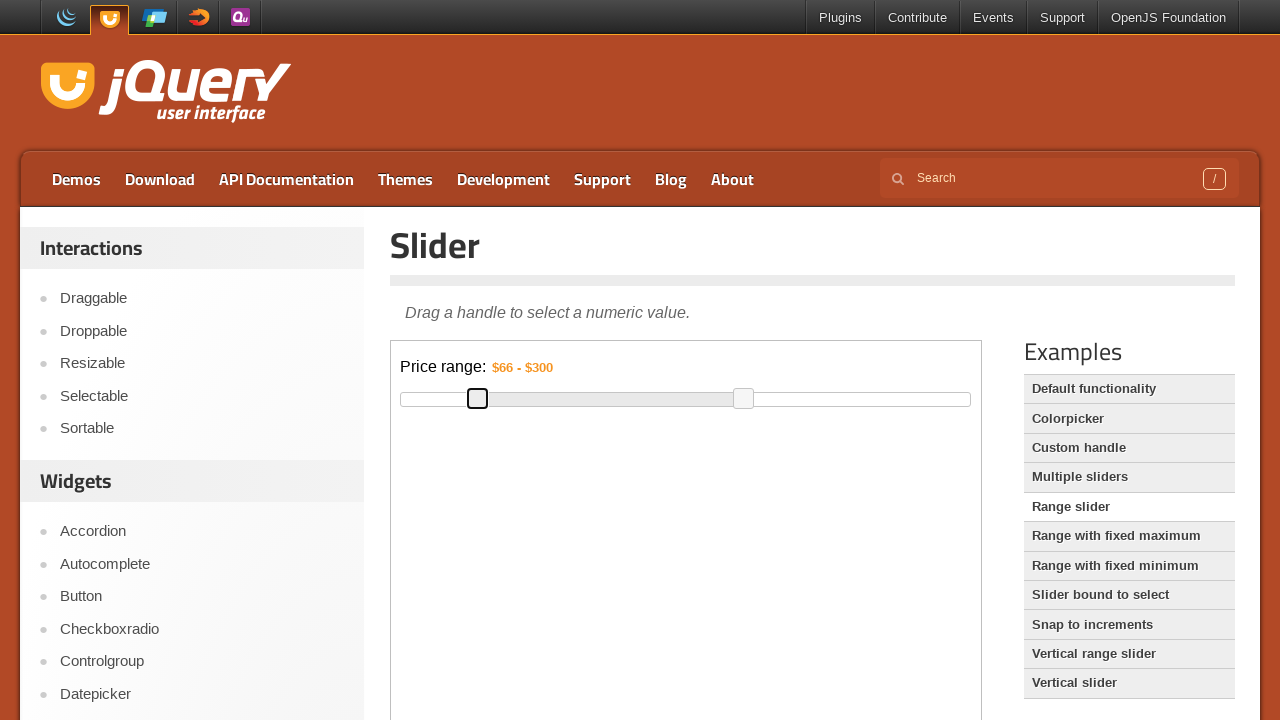

Pressed ArrowLeft to adjust minimum slider on iframe >> nth=0 >> internal:control=enter-frame >> xpath=//div[@id='slider-range
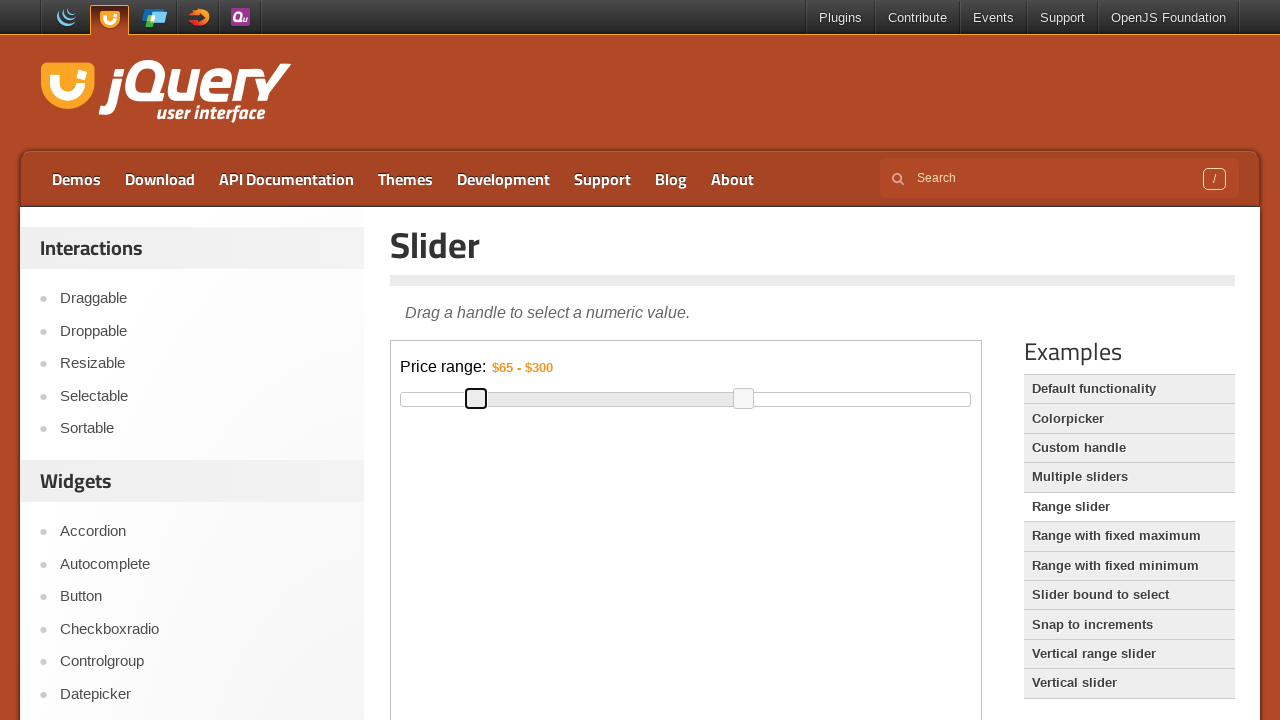

Pressed ArrowLeft to adjust minimum slider on iframe >> nth=0 >> internal:control=enter-frame >> xpath=//div[@id='slider-range
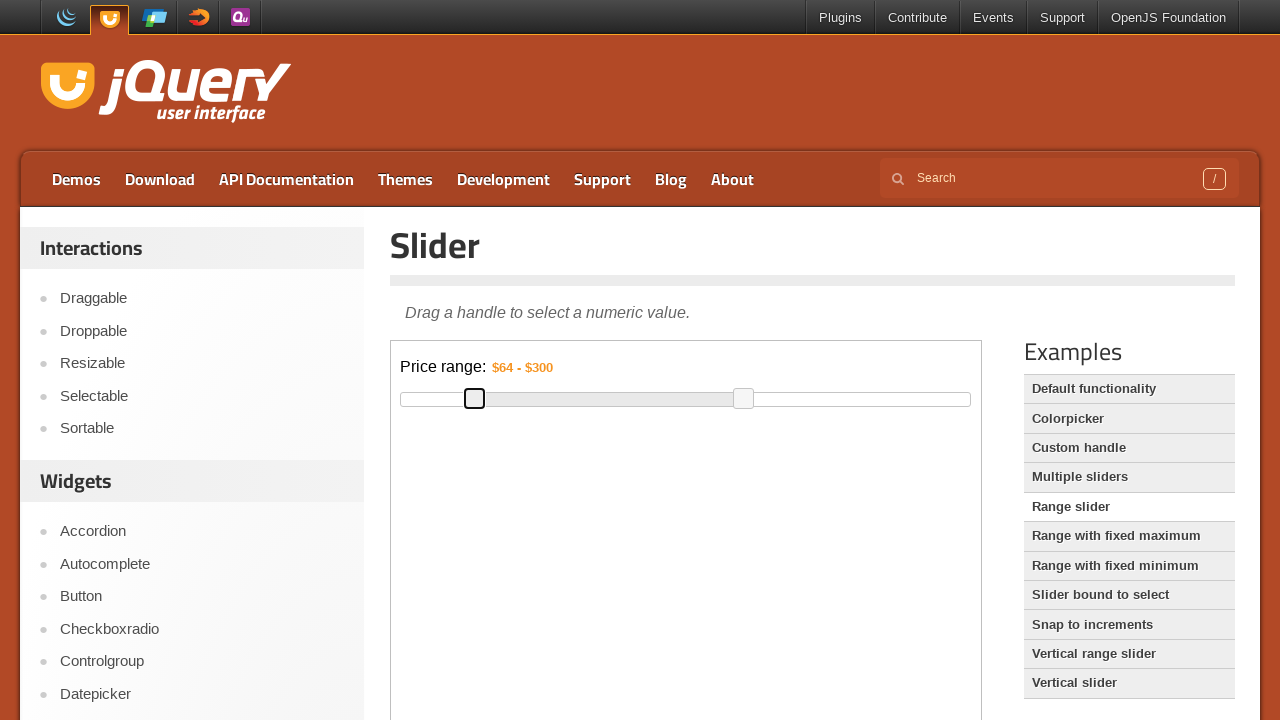

Pressed ArrowLeft to adjust minimum slider on iframe >> nth=0 >> internal:control=enter-frame >> xpath=//div[@id='slider-range
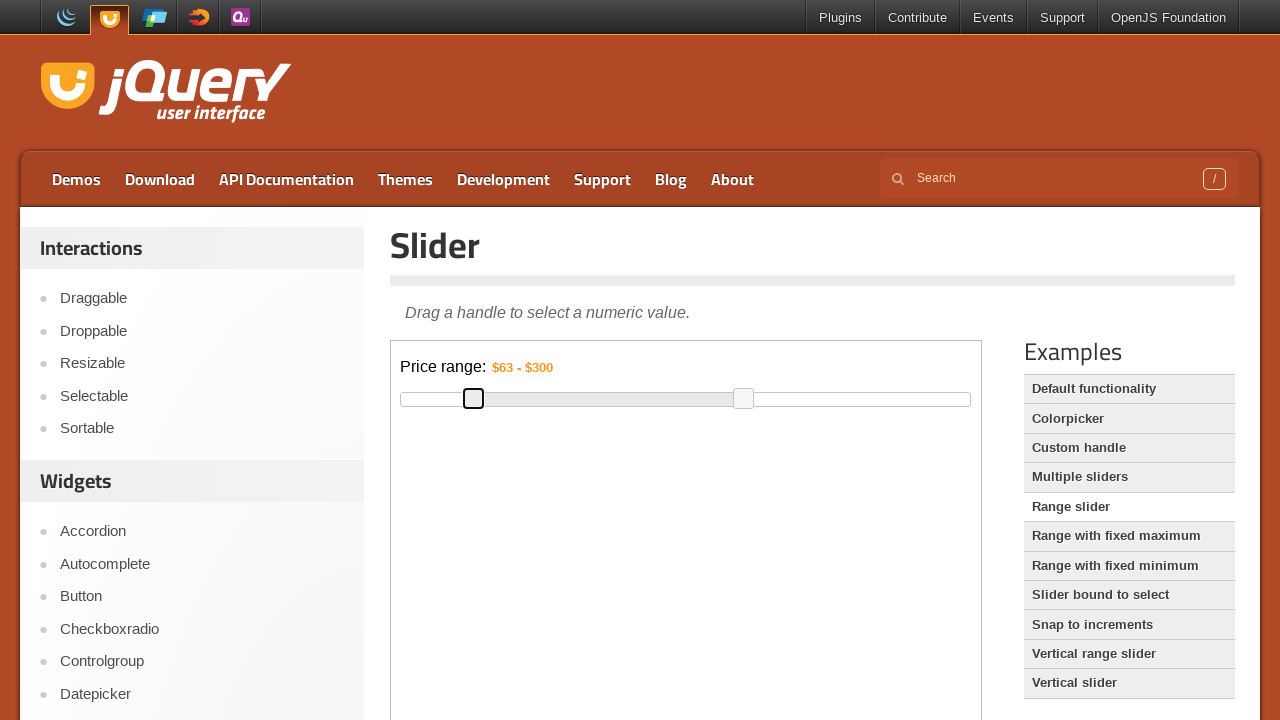

Pressed ArrowLeft to adjust minimum slider on iframe >> nth=0 >> internal:control=enter-frame >> xpath=//div[@id='slider-range
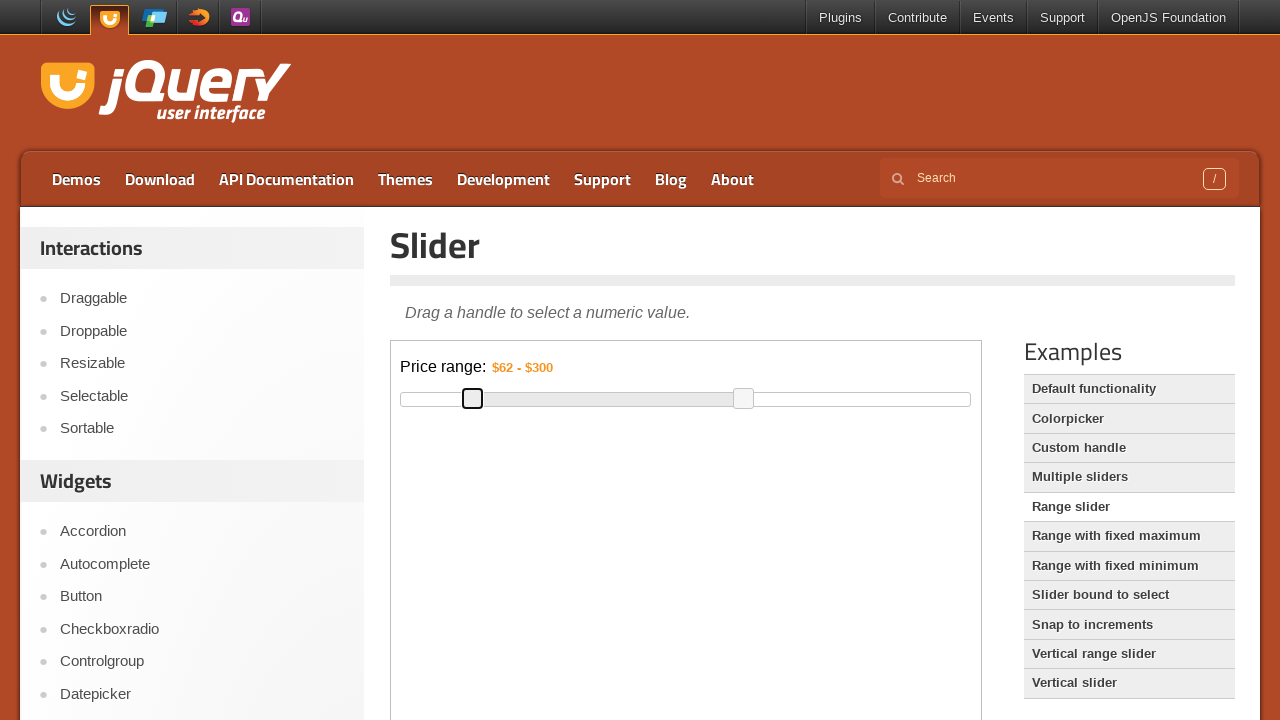

Pressed ArrowLeft to adjust minimum slider on iframe >> nth=0 >> internal:control=enter-frame >> xpath=//div[@id='slider-range
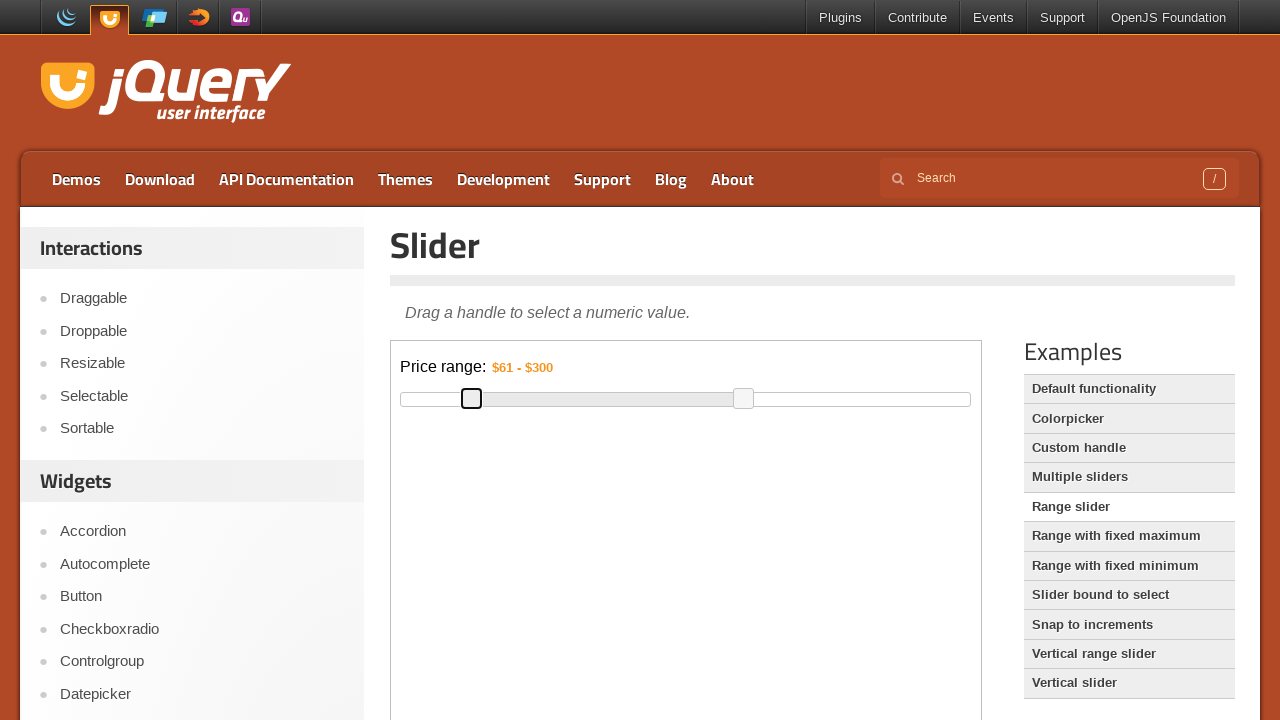

Pressed ArrowLeft to adjust minimum slider on iframe >> nth=0 >> internal:control=enter-frame >> xpath=//div[@id='slider-range
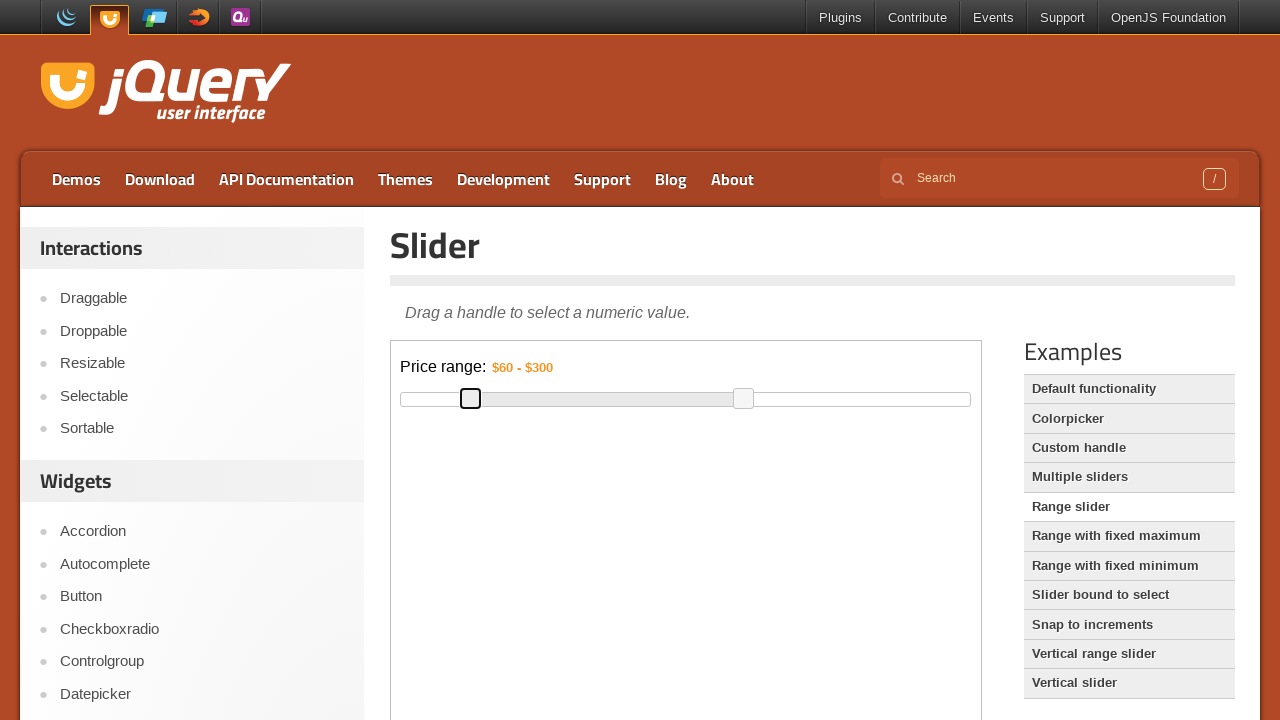

Pressed ArrowLeft to adjust minimum slider on iframe >> nth=0 >> internal:control=enter-frame >> xpath=//div[@id='slider-range
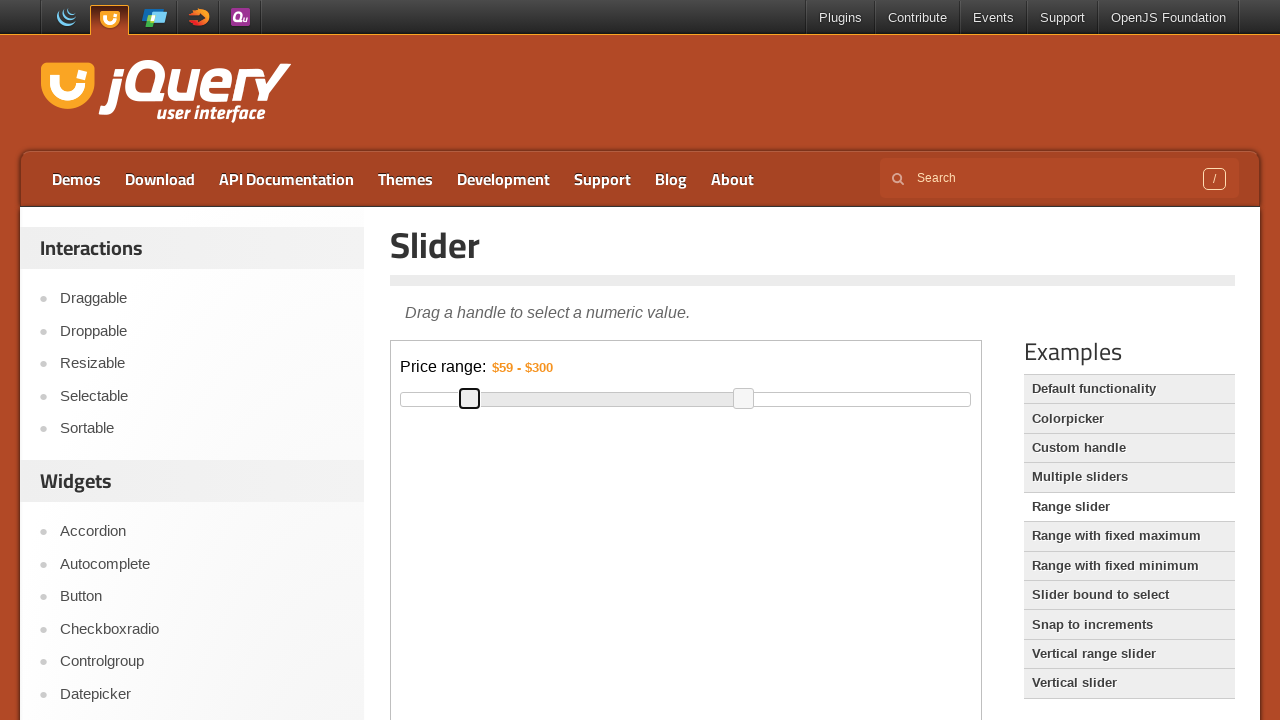

Pressed ArrowLeft to adjust minimum slider on iframe >> nth=0 >> internal:control=enter-frame >> xpath=//div[@id='slider-range
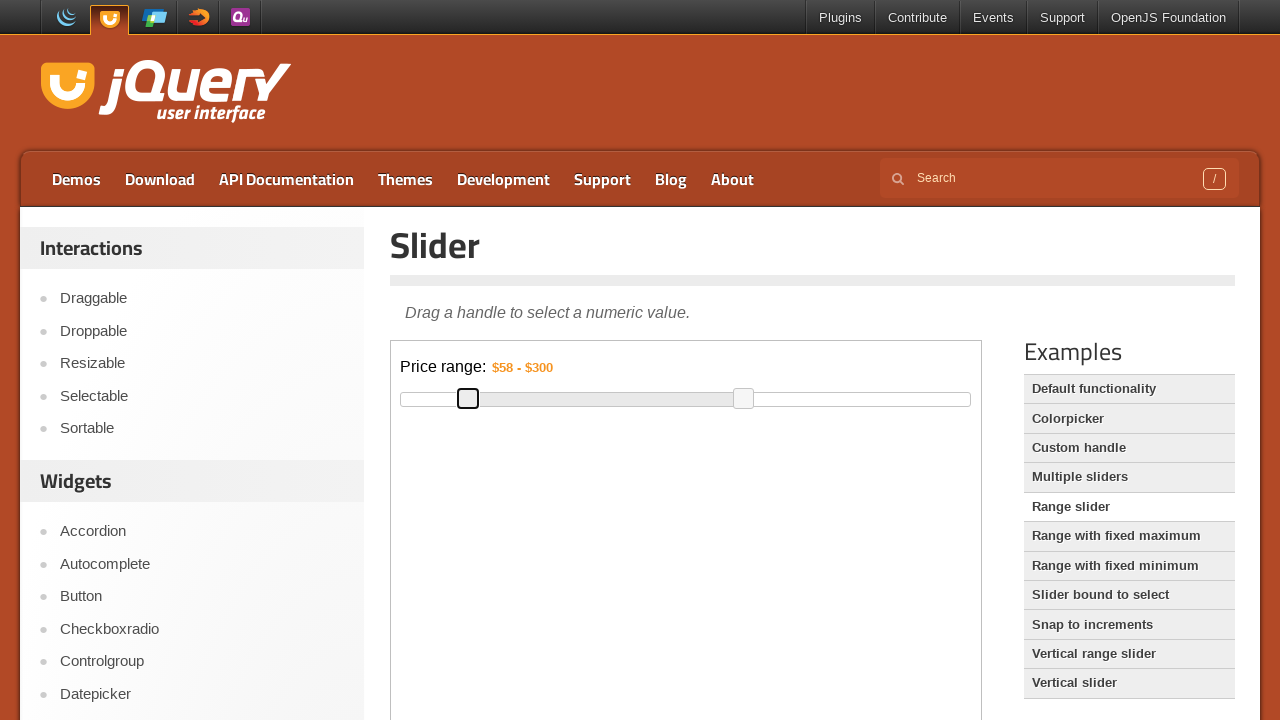

Pressed ArrowLeft to adjust minimum slider on iframe >> nth=0 >> internal:control=enter-frame >> xpath=//div[@id='slider-range
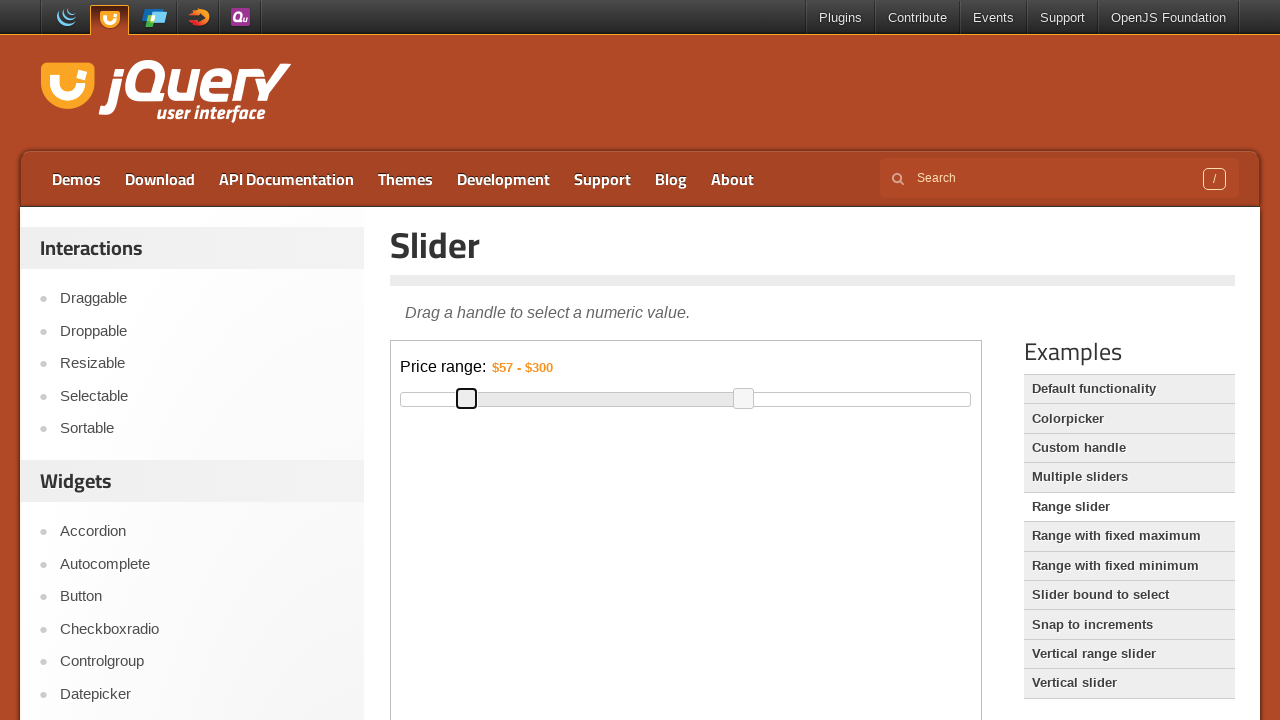

Pressed ArrowLeft to adjust minimum slider on iframe >> nth=0 >> internal:control=enter-frame >> xpath=//div[@id='slider-range
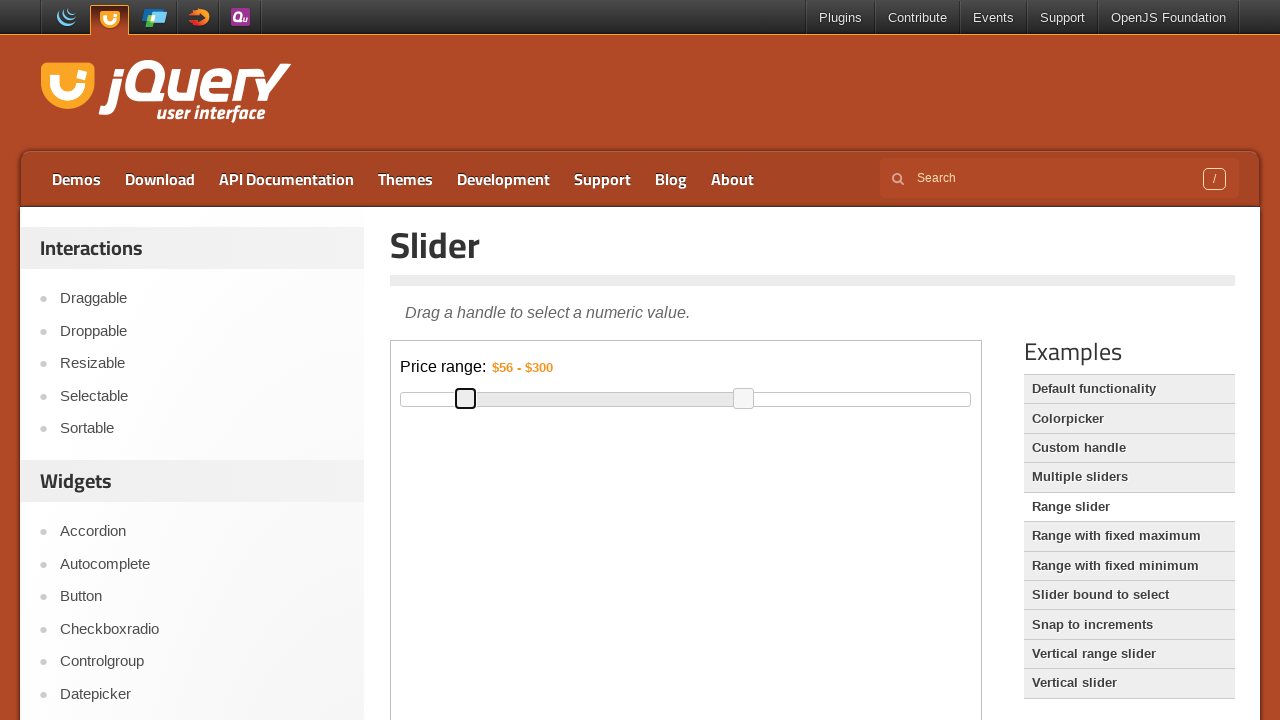

Pressed ArrowLeft to adjust minimum slider on iframe >> nth=0 >> internal:control=enter-frame >> xpath=//div[@id='slider-range
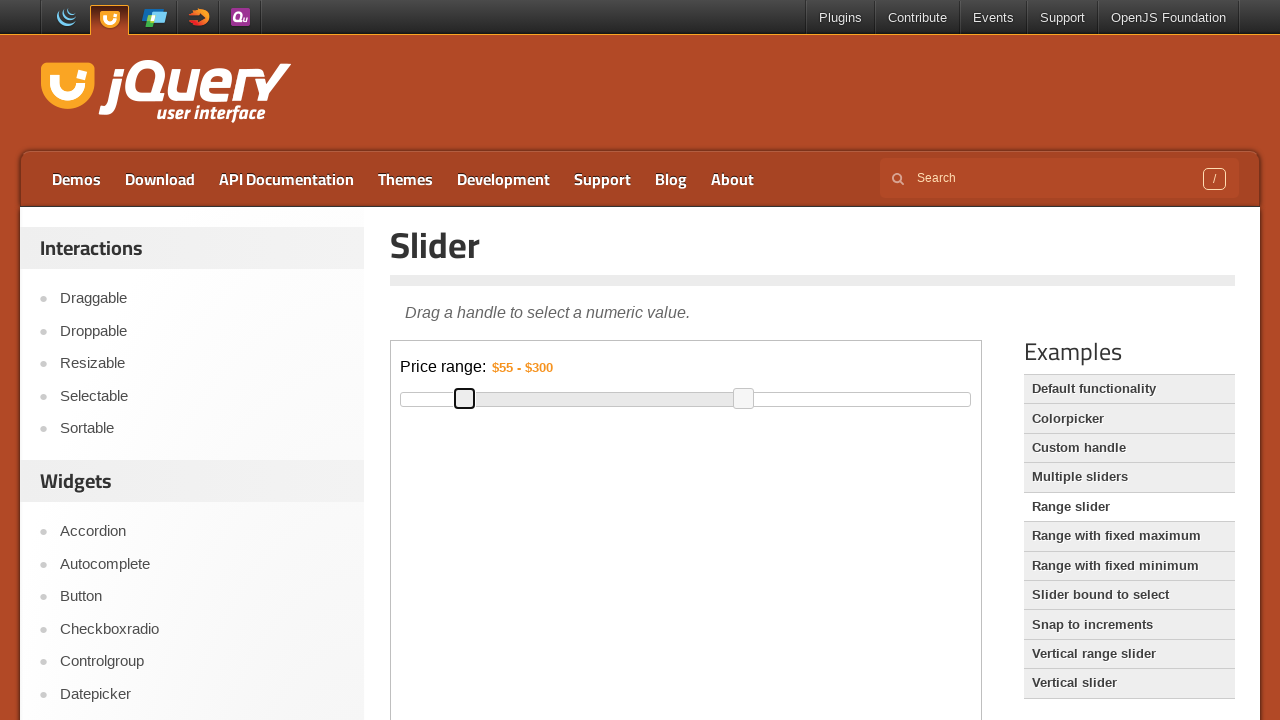

Pressed ArrowLeft to adjust minimum slider on iframe >> nth=0 >> internal:control=enter-frame >> xpath=//div[@id='slider-range
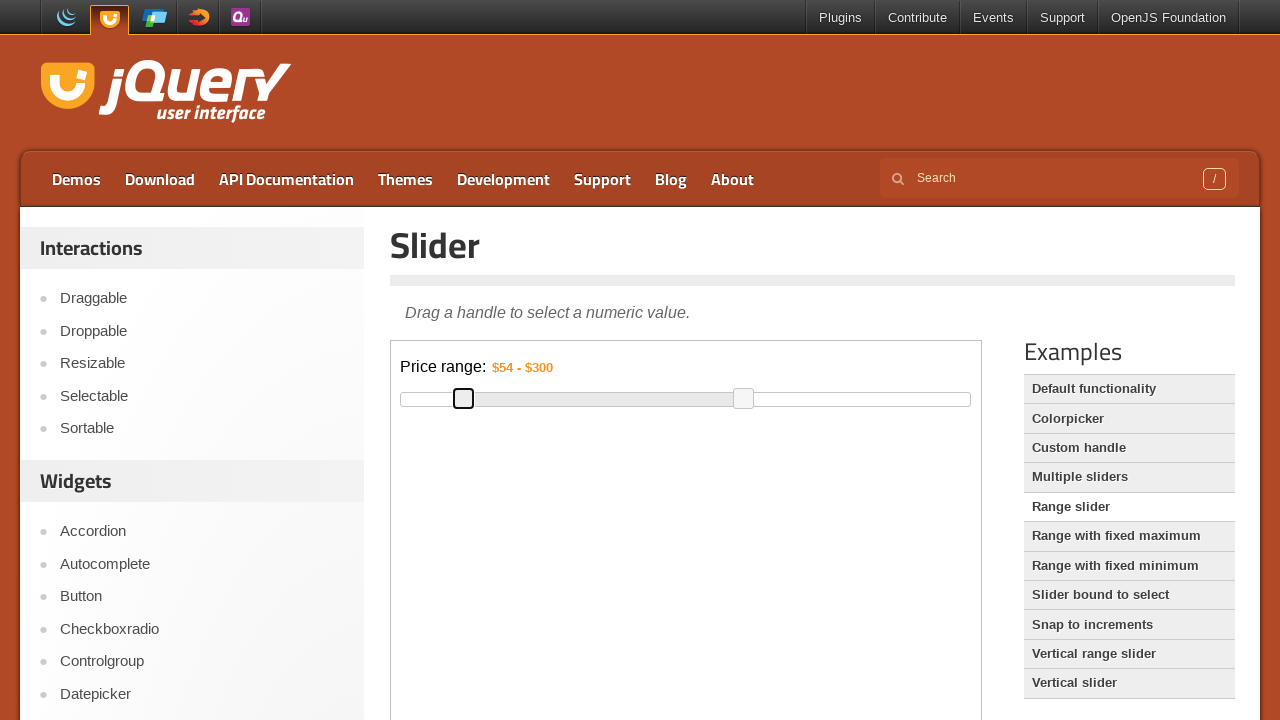

Pressed ArrowLeft to adjust minimum slider on iframe >> nth=0 >> internal:control=enter-frame >> xpath=//div[@id='slider-range
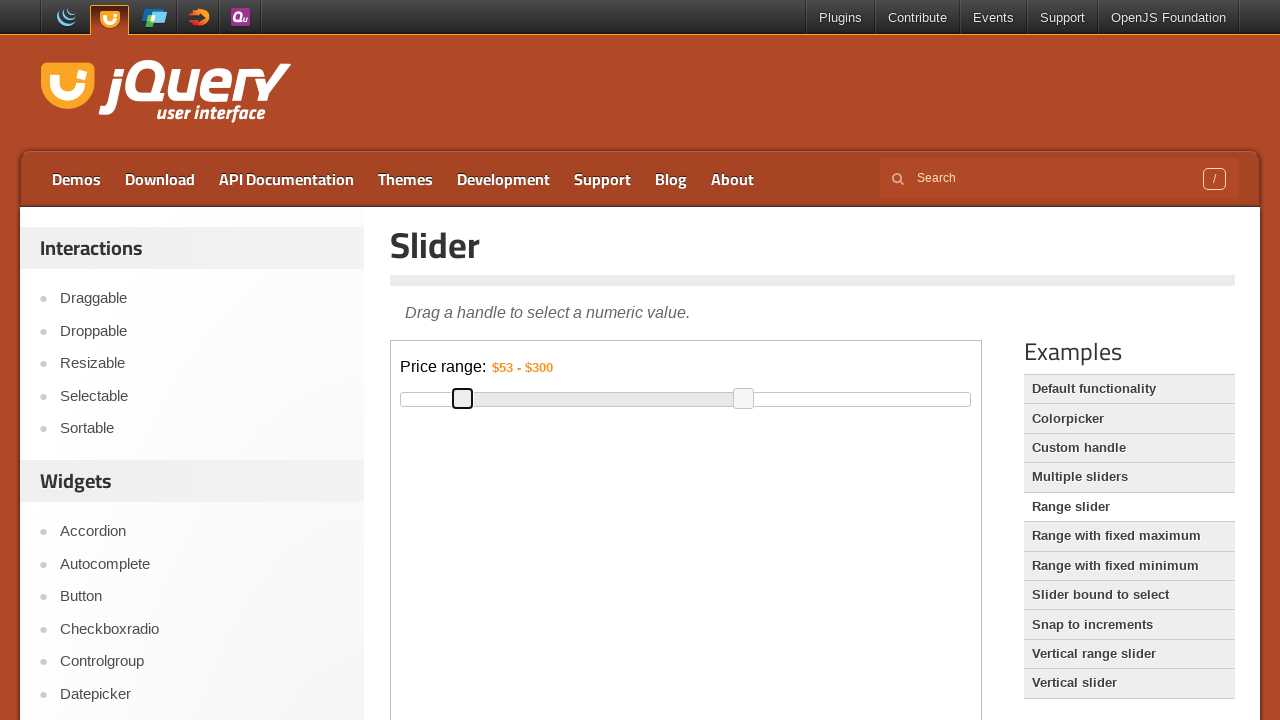

Pressed ArrowLeft to adjust minimum slider on iframe >> nth=0 >> internal:control=enter-frame >> xpath=//div[@id='slider-range
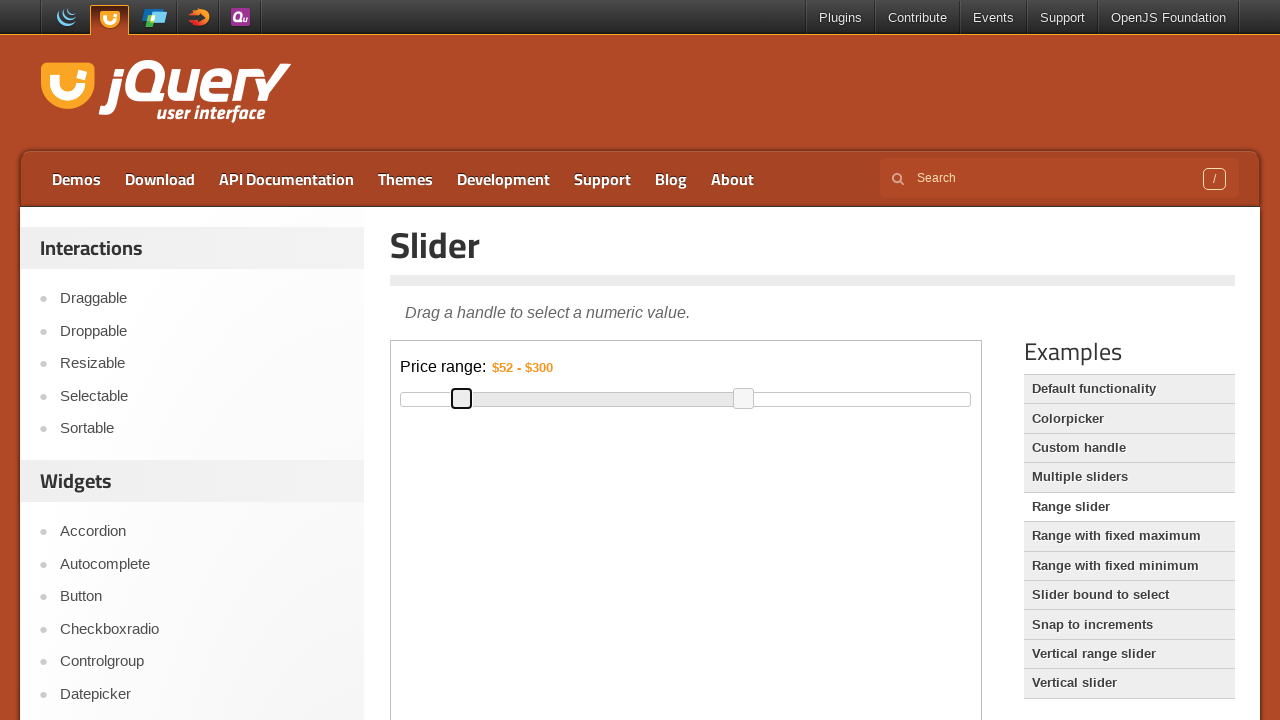

Pressed ArrowLeft to adjust minimum slider on iframe >> nth=0 >> internal:control=enter-frame >> xpath=//div[@id='slider-range
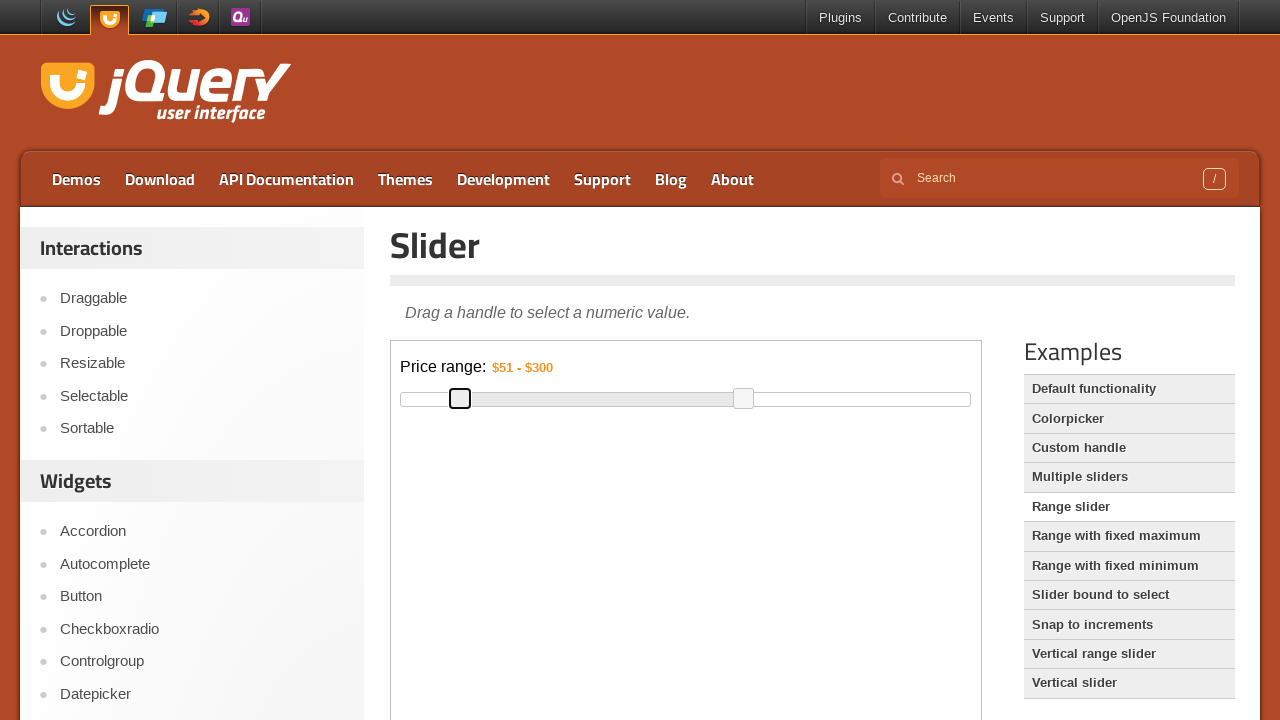

Pressed ArrowLeft to adjust minimum slider on iframe >> nth=0 >> internal:control=enter-frame >> xpath=//div[@id='slider-range
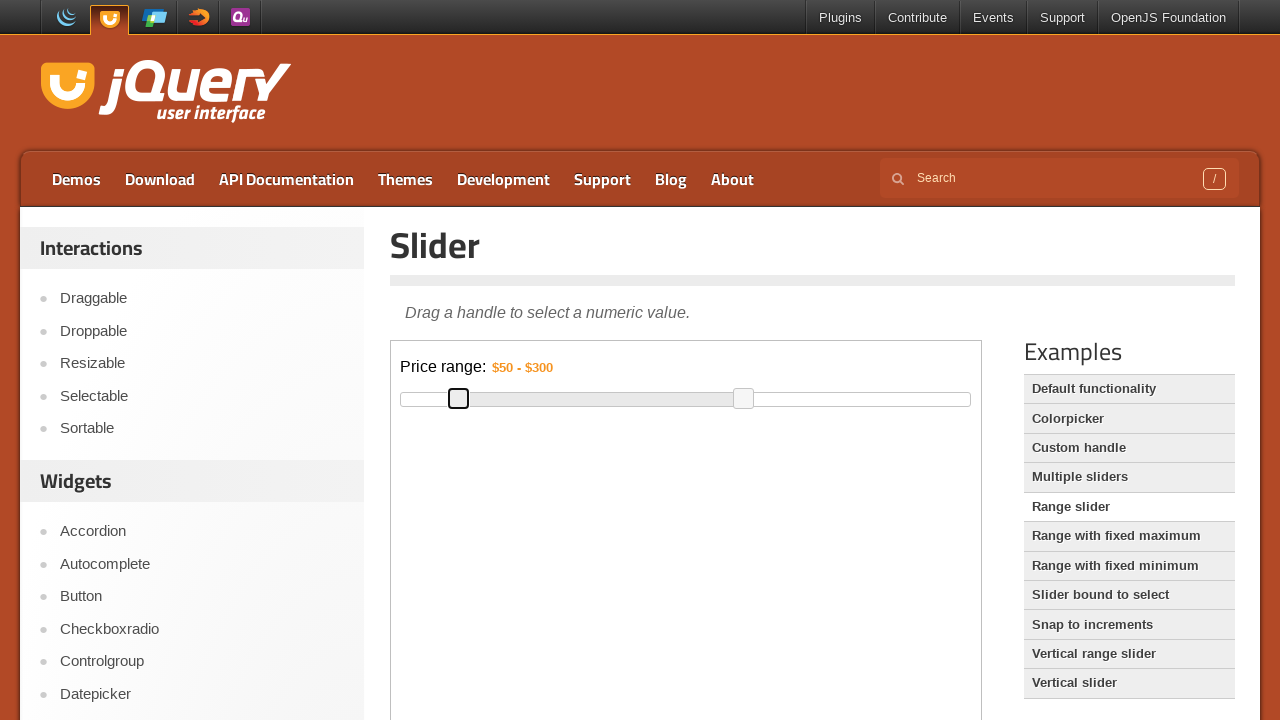

Minimum slider adjusted to target value $50
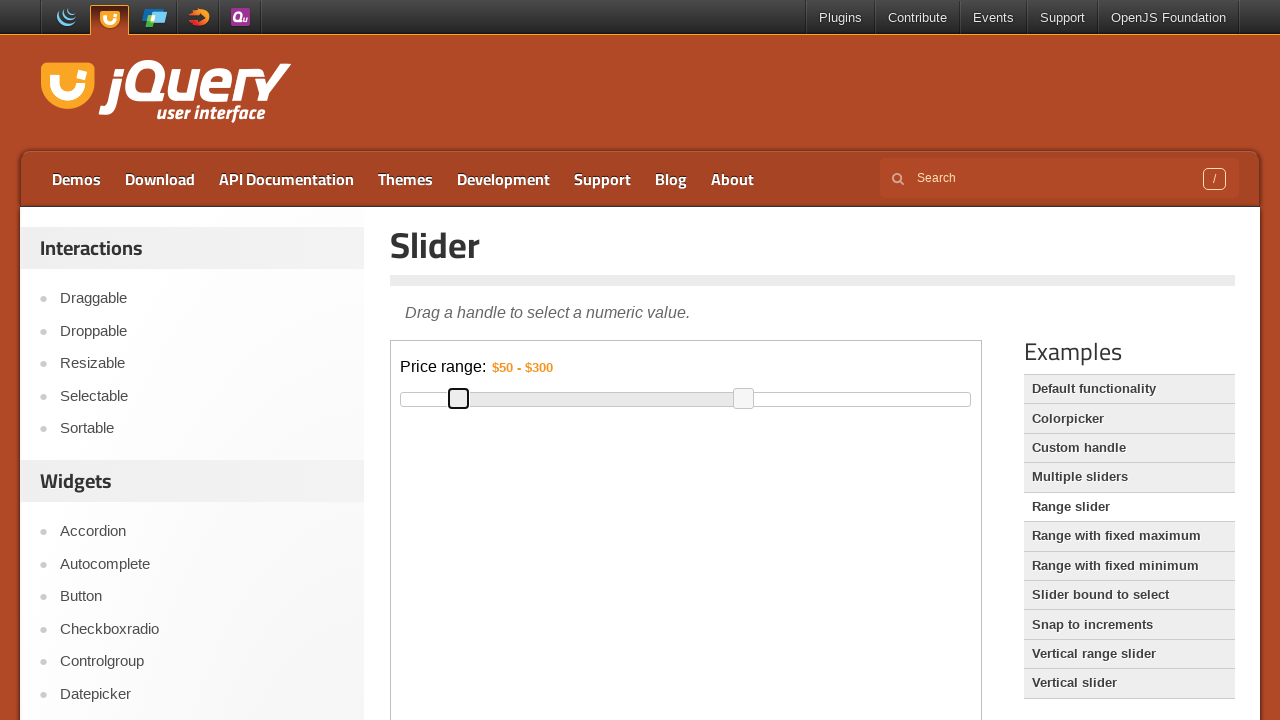

Located maximum slider handle
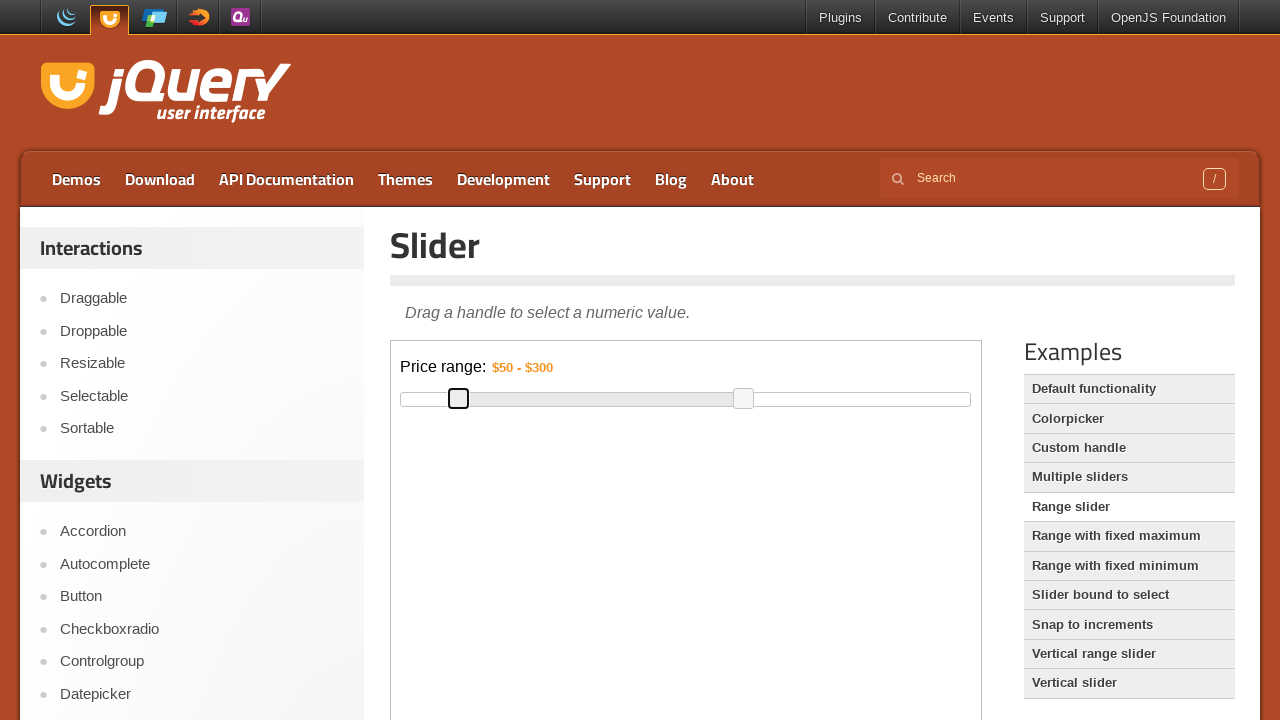

Clicked maximum slider handle at (744, 399) on iframe >> nth=0 >> internal:control=enter-frame >> xpath=//div[@id='slider-range
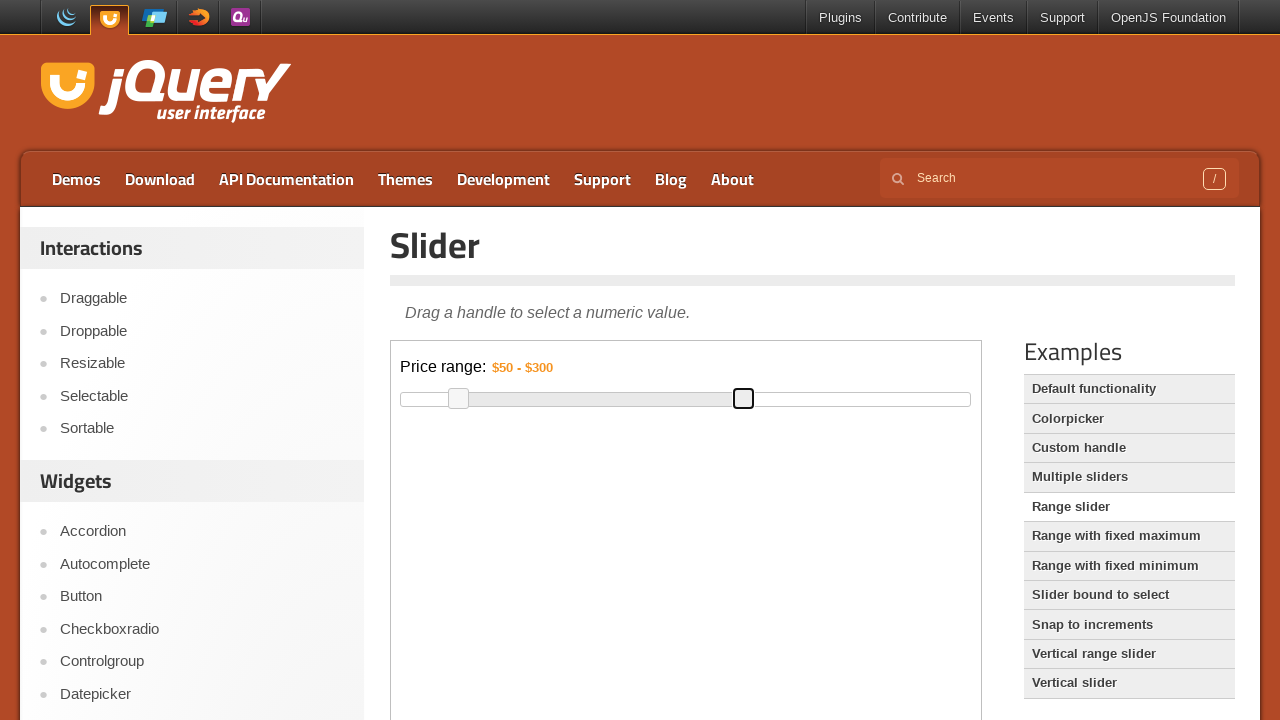

Pressed ArrowLeft to adjust maximum slider on iframe >> nth=0 >> internal:control=enter-frame >> xpath=//div[@id='slider-range
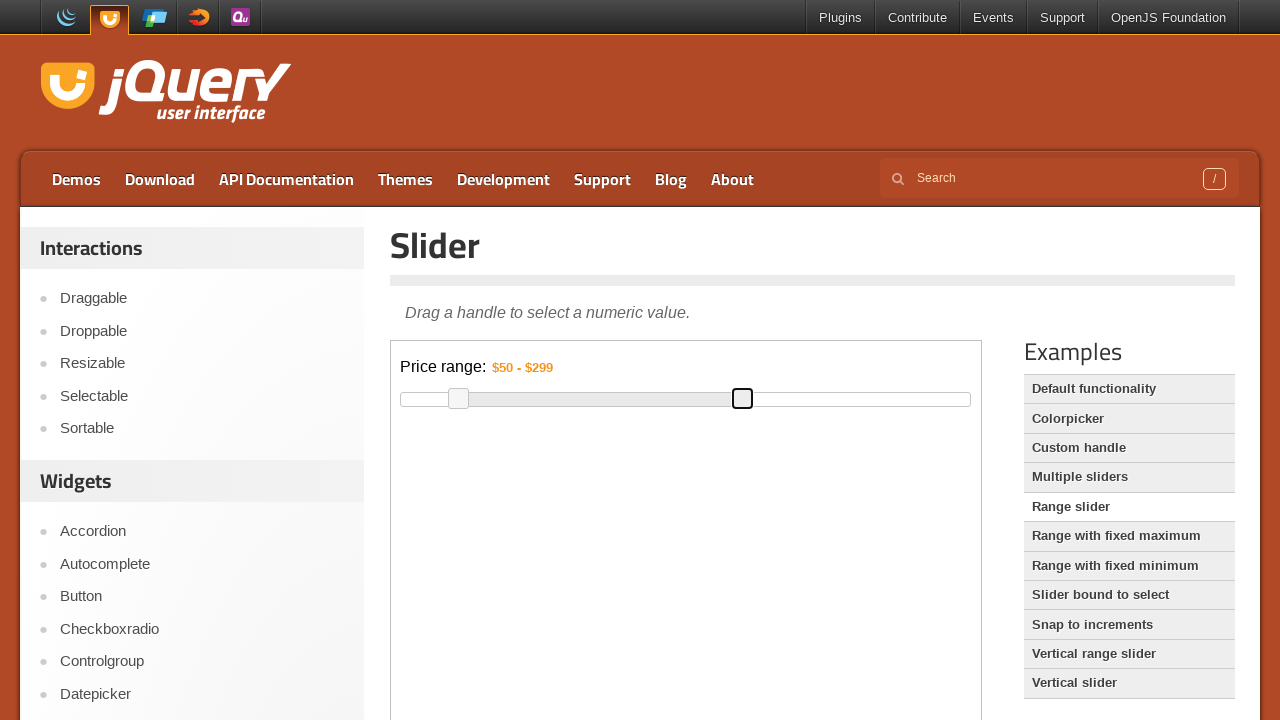

Pressed ArrowLeft to adjust maximum slider on iframe >> nth=0 >> internal:control=enter-frame >> xpath=//div[@id='slider-range
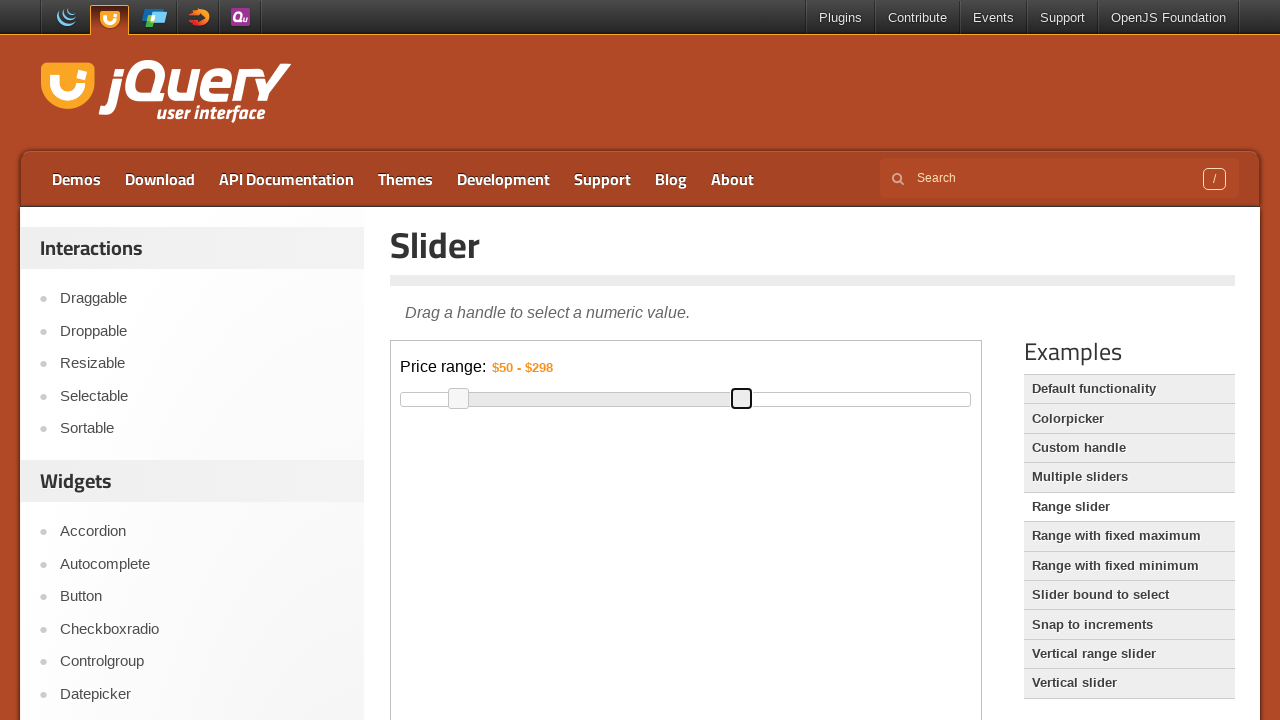

Pressed ArrowLeft to adjust maximum slider on iframe >> nth=0 >> internal:control=enter-frame >> xpath=//div[@id='slider-range
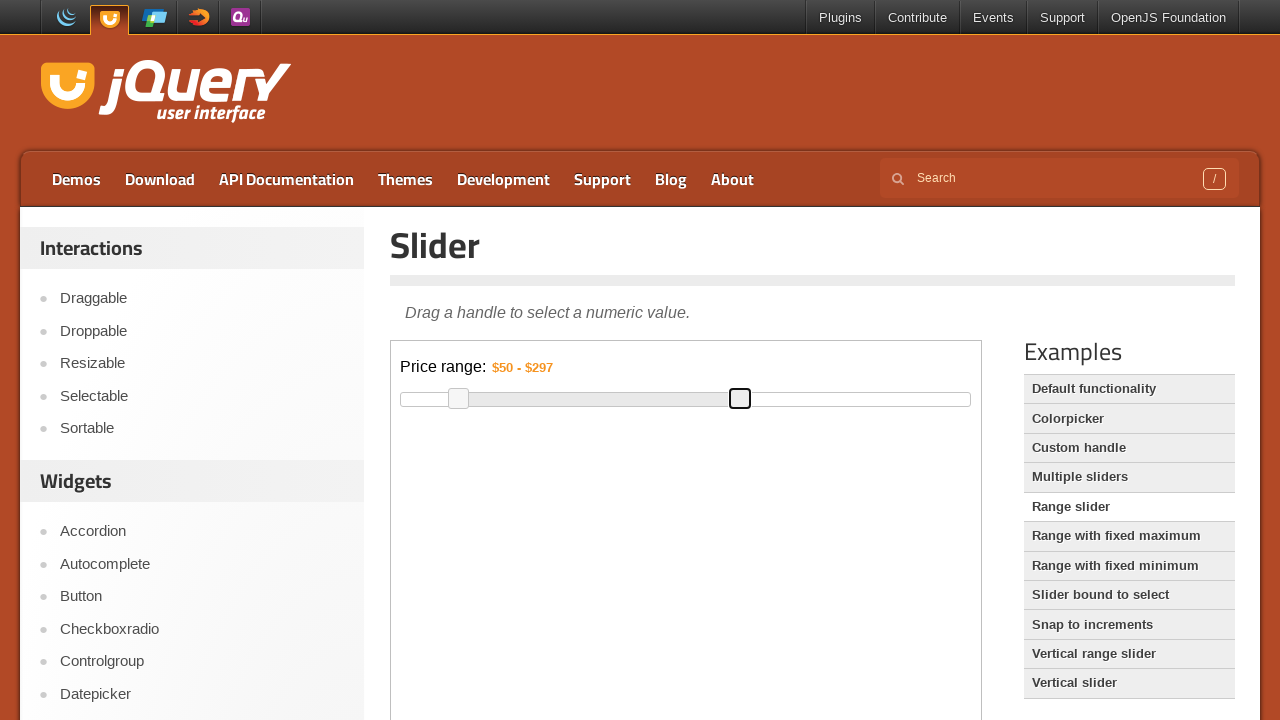

Pressed ArrowLeft to adjust maximum slider on iframe >> nth=0 >> internal:control=enter-frame >> xpath=//div[@id='slider-range
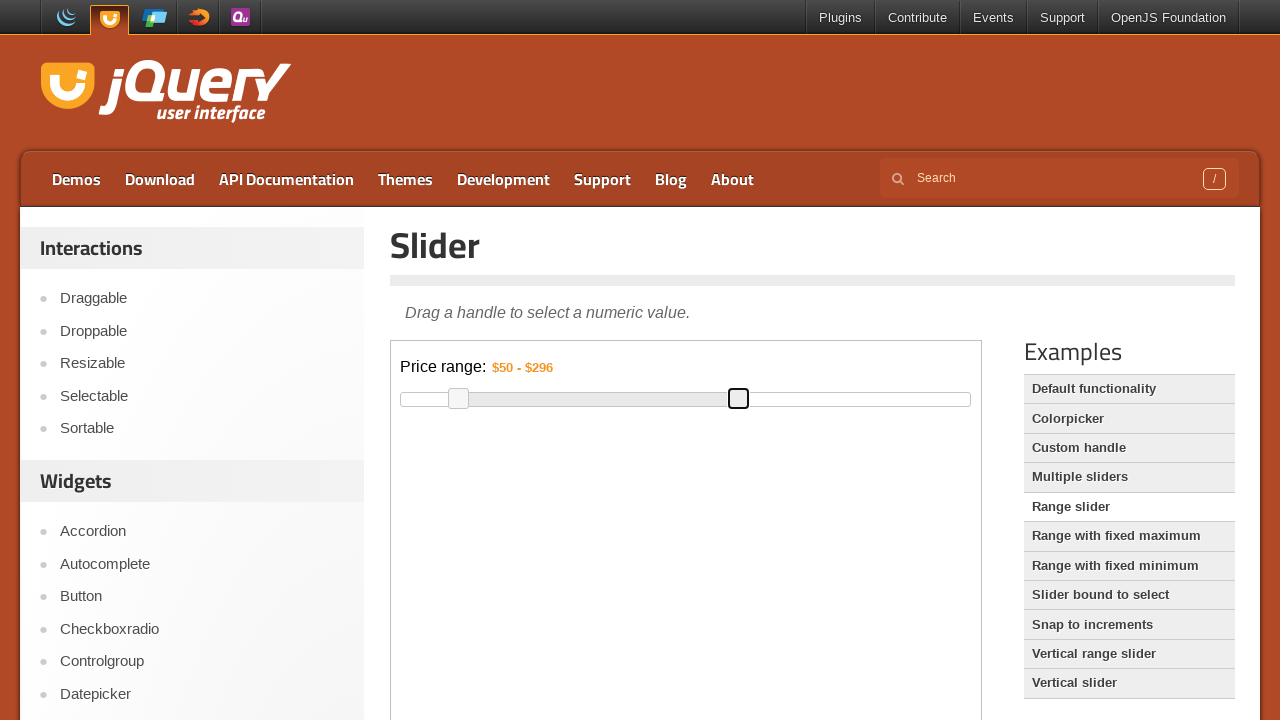

Pressed ArrowLeft to adjust maximum slider on iframe >> nth=0 >> internal:control=enter-frame >> xpath=//div[@id='slider-range
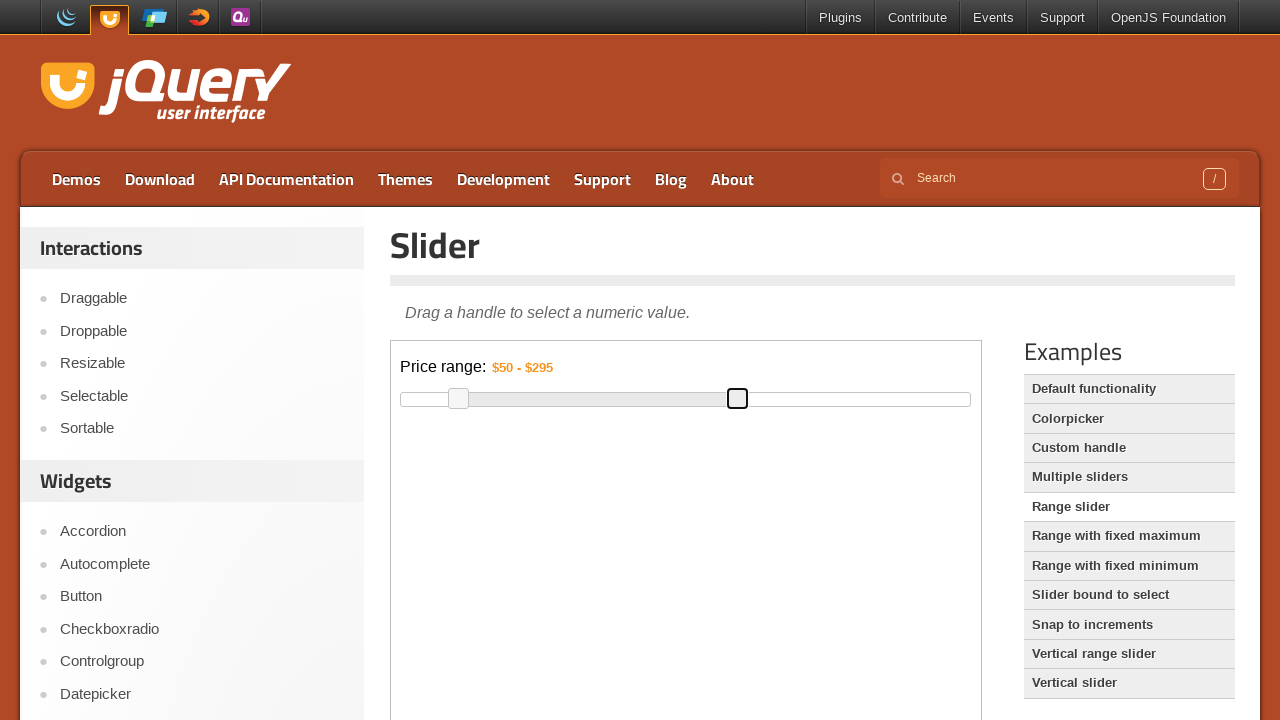

Pressed ArrowLeft to adjust maximum slider on iframe >> nth=0 >> internal:control=enter-frame >> xpath=//div[@id='slider-range
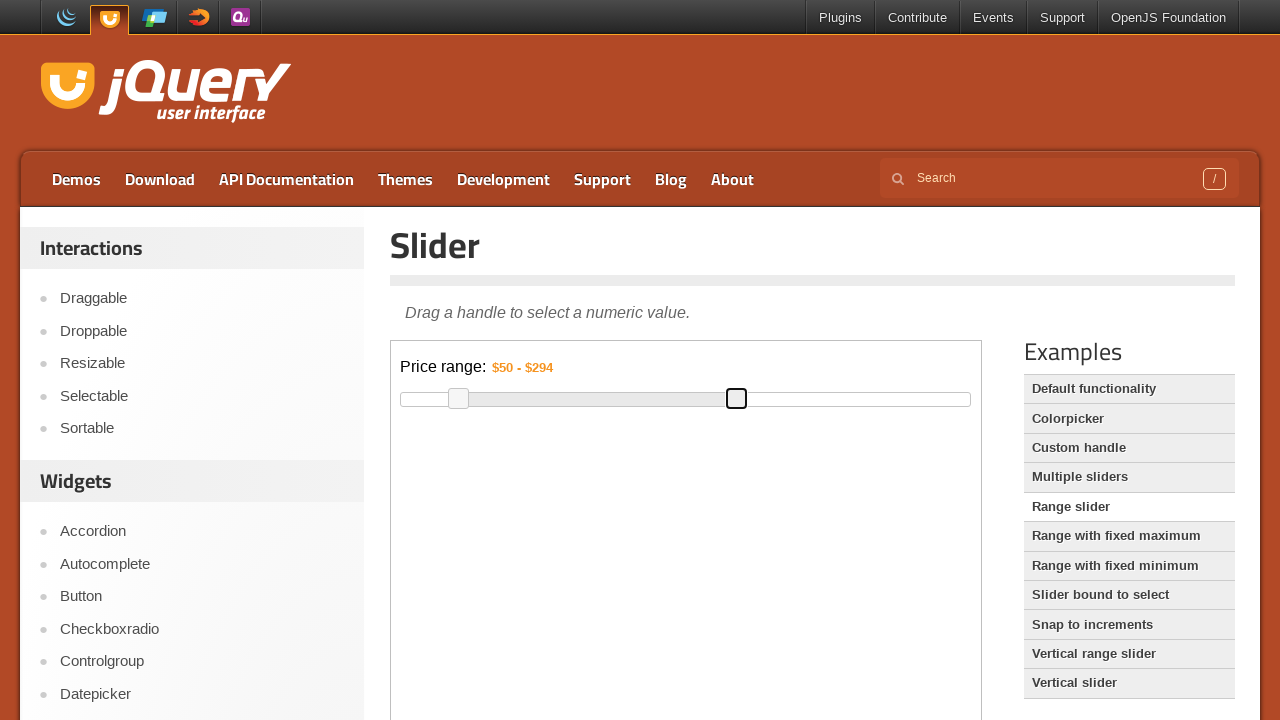

Pressed ArrowLeft to adjust maximum slider on iframe >> nth=0 >> internal:control=enter-frame >> xpath=//div[@id='slider-range
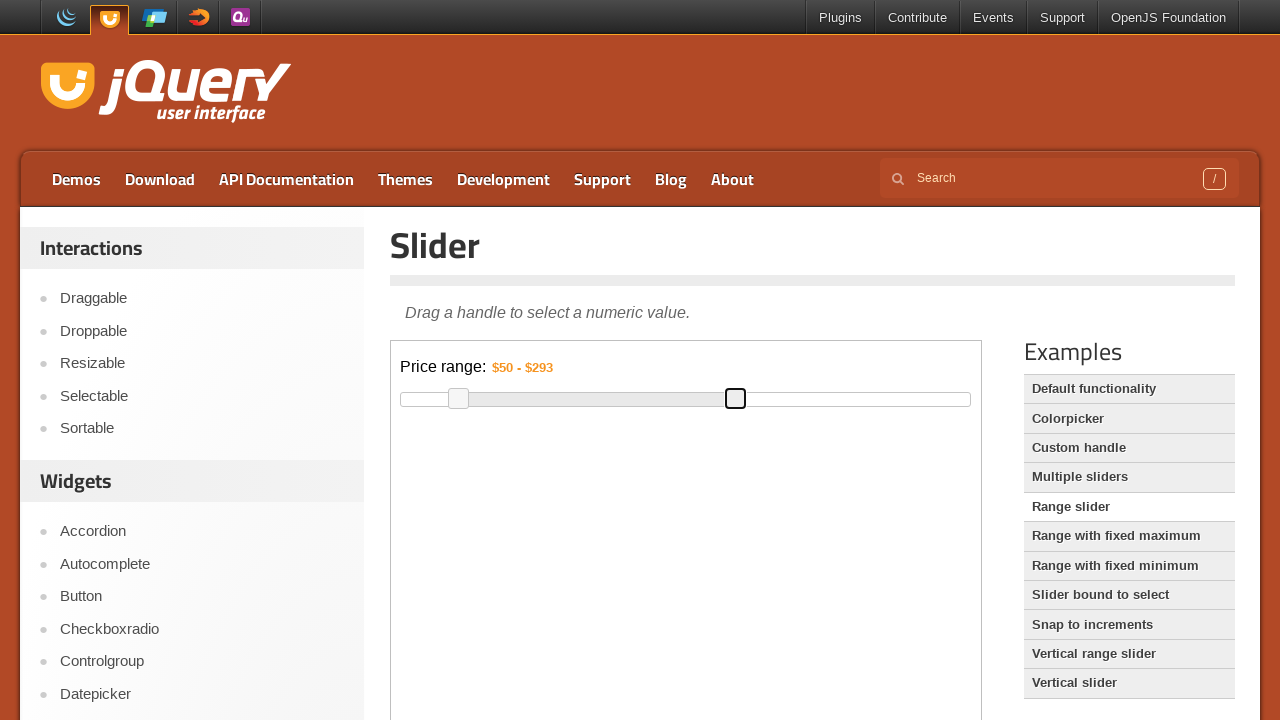

Pressed ArrowLeft to adjust maximum slider on iframe >> nth=0 >> internal:control=enter-frame >> xpath=//div[@id='slider-range
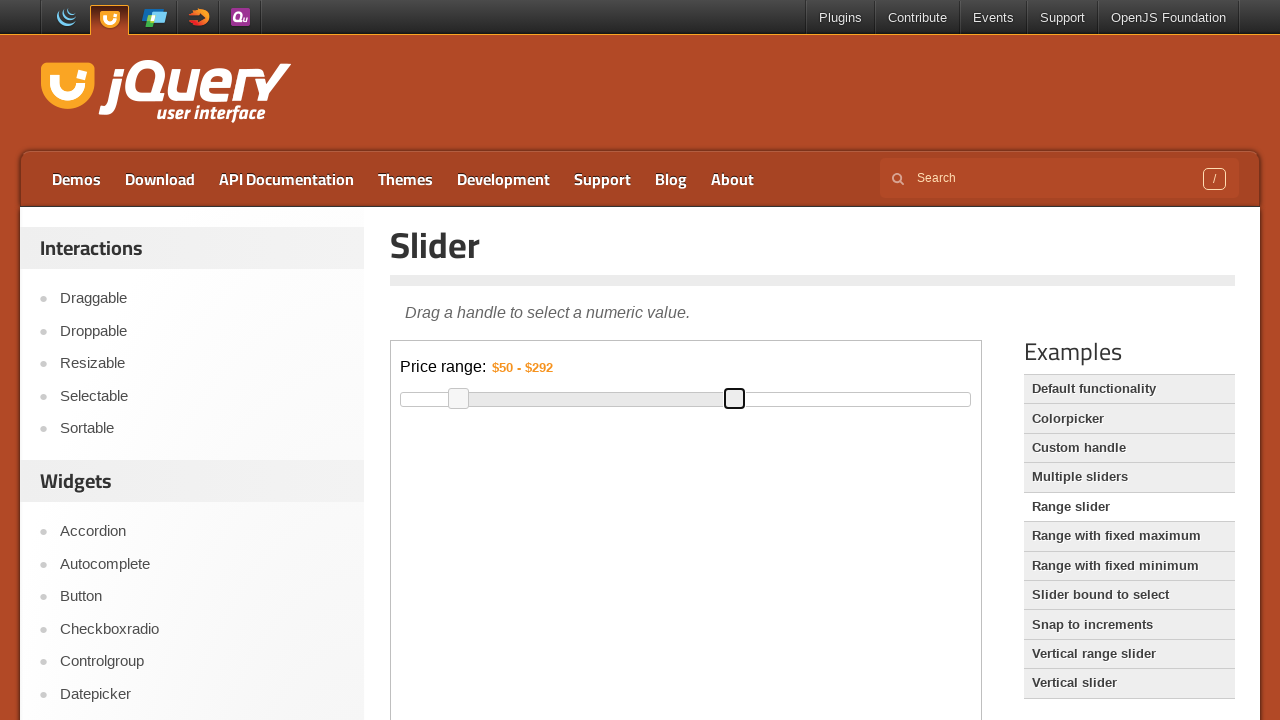

Pressed ArrowLeft to adjust maximum slider on iframe >> nth=0 >> internal:control=enter-frame >> xpath=//div[@id='slider-range
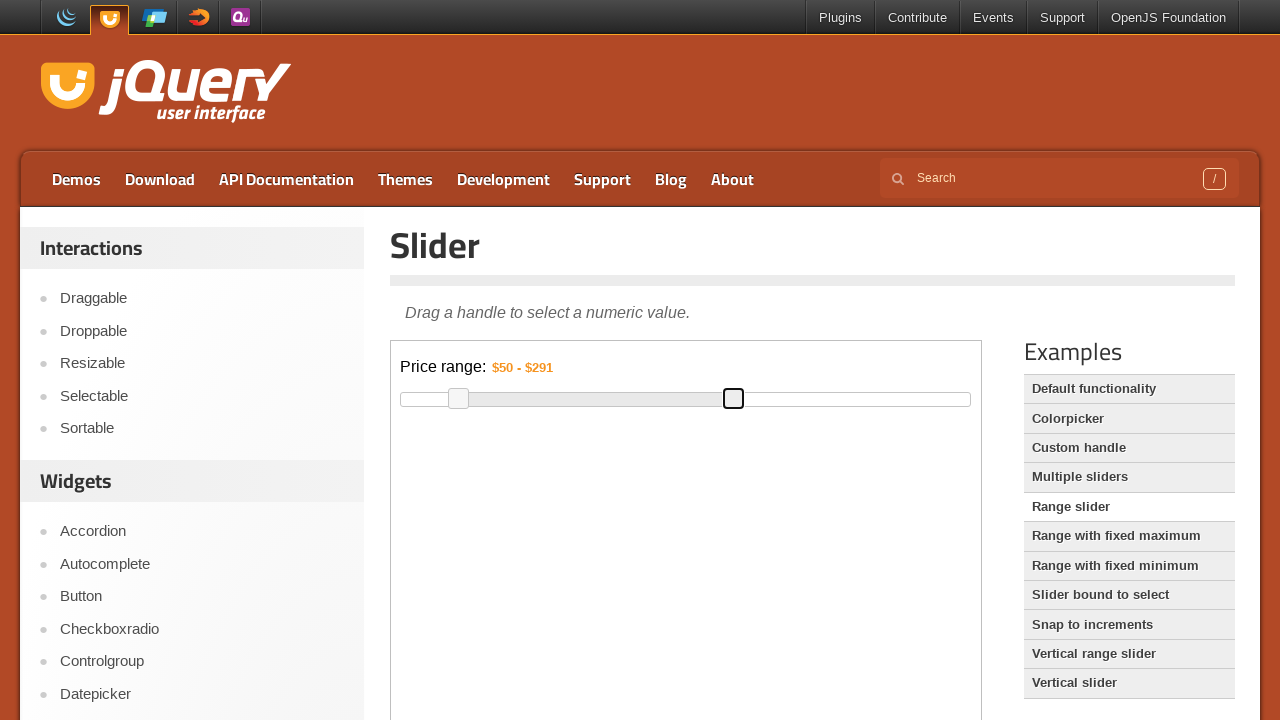

Pressed ArrowLeft to adjust maximum slider on iframe >> nth=0 >> internal:control=enter-frame >> xpath=//div[@id='slider-range
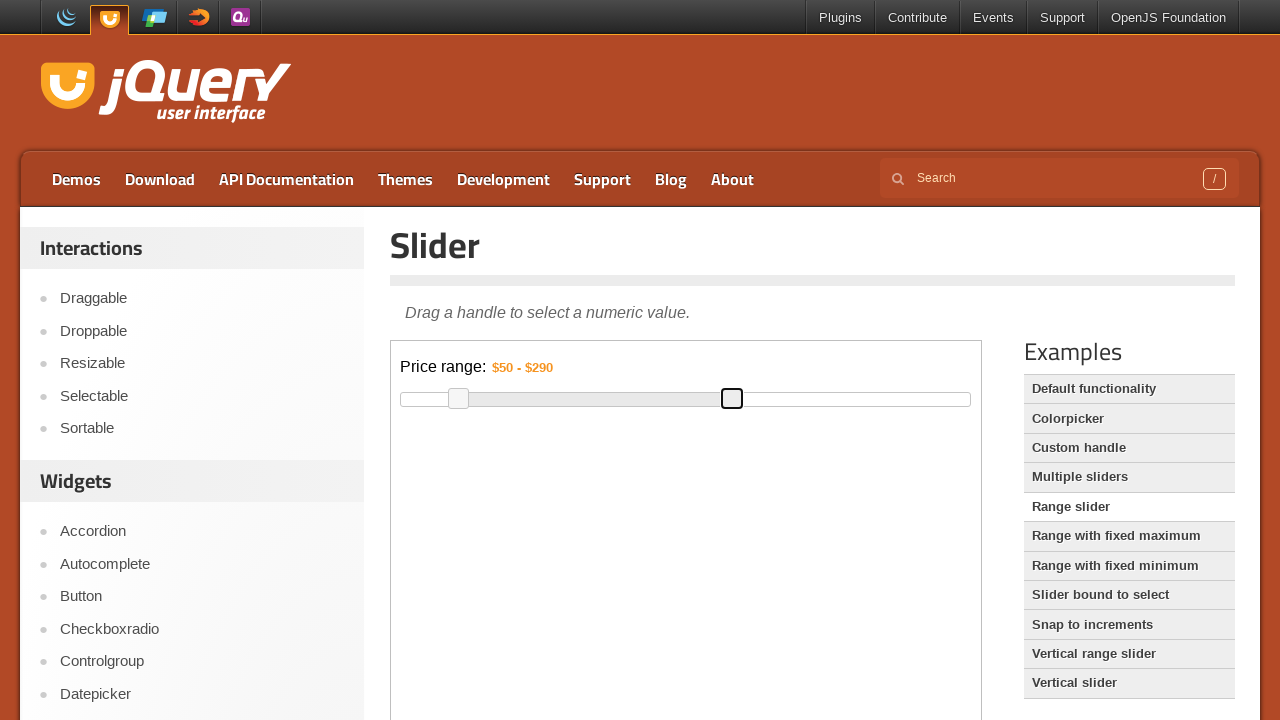

Pressed ArrowLeft to adjust maximum slider on iframe >> nth=0 >> internal:control=enter-frame >> xpath=//div[@id='slider-range
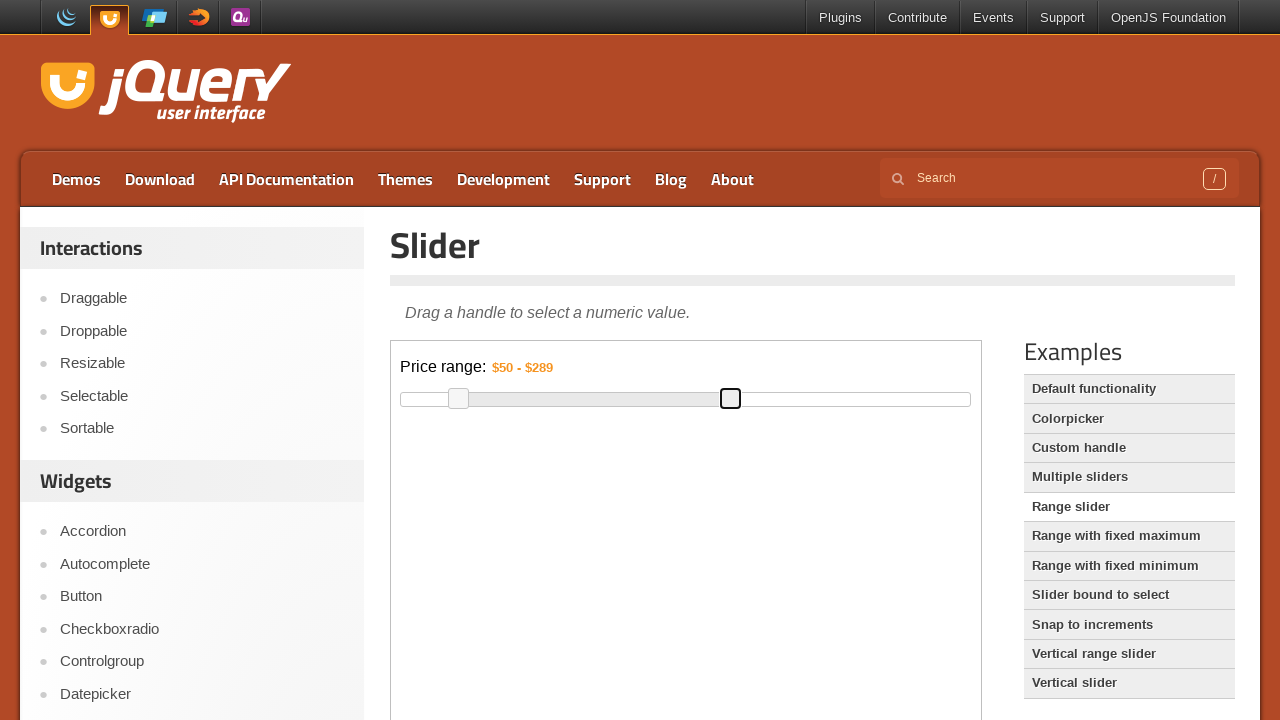

Pressed ArrowLeft to adjust maximum slider on iframe >> nth=0 >> internal:control=enter-frame >> xpath=//div[@id='slider-range
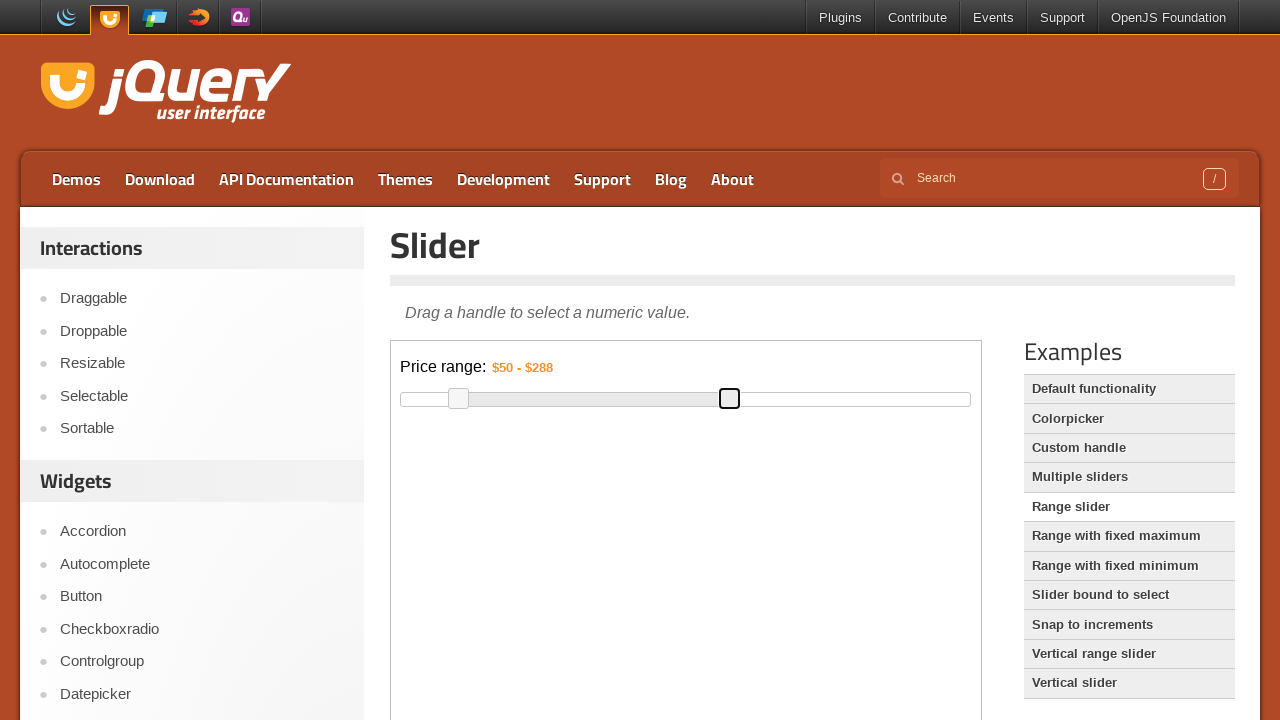

Pressed ArrowLeft to adjust maximum slider on iframe >> nth=0 >> internal:control=enter-frame >> xpath=//div[@id='slider-range
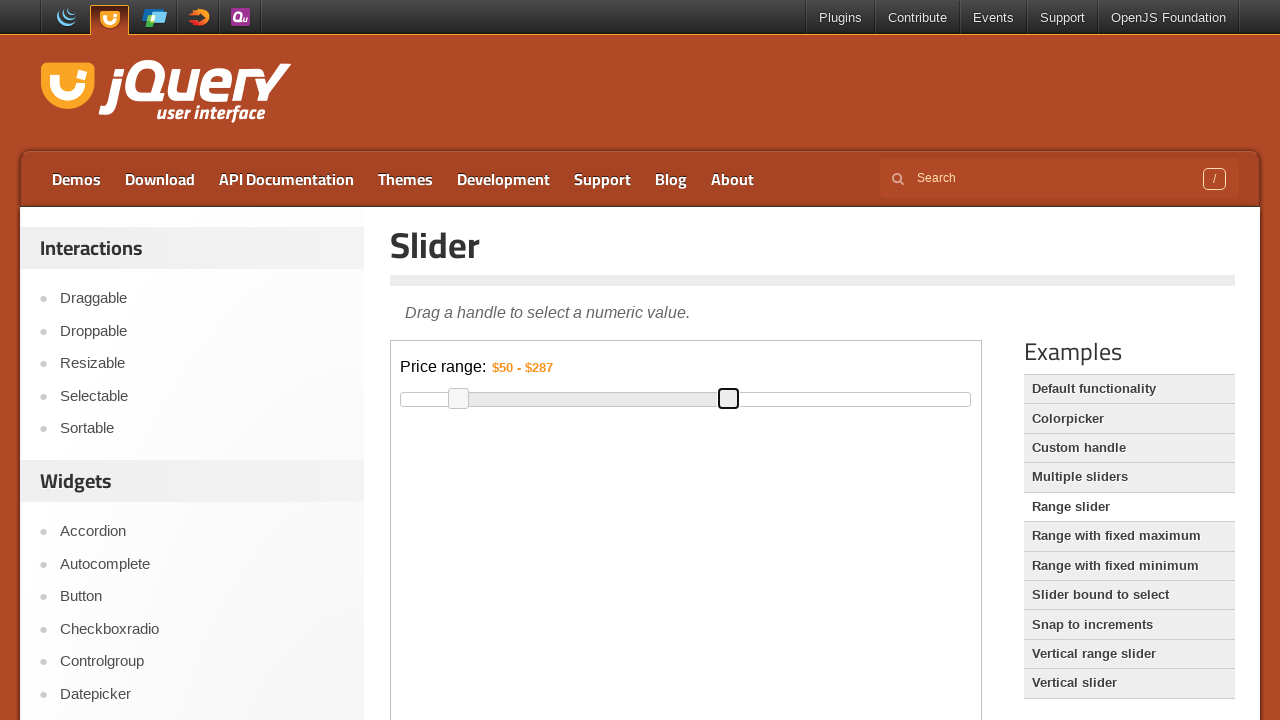

Pressed ArrowLeft to adjust maximum slider on iframe >> nth=0 >> internal:control=enter-frame >> xpath=//div[@id='slider-range
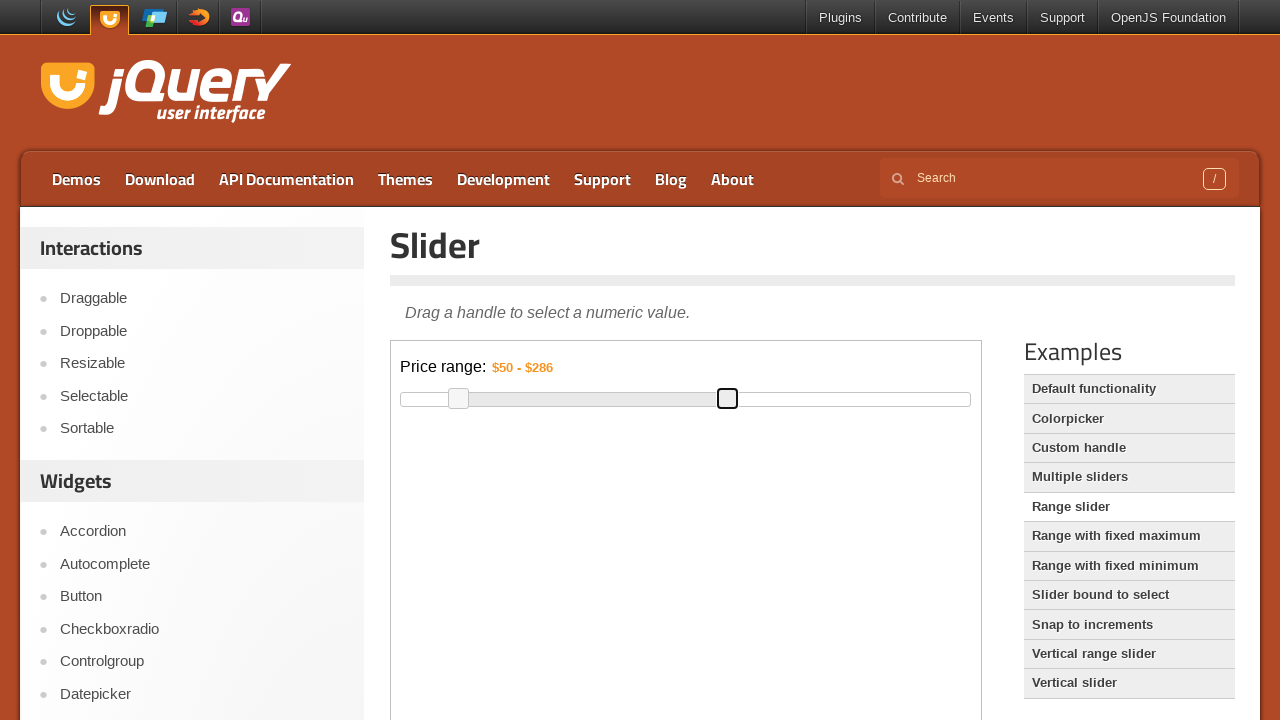

Pressed ArrowLeft to adjust maximum slider on iframe >> nth=0 >> internal:control=enter-frame >> xpath=//div[@id='slider-range
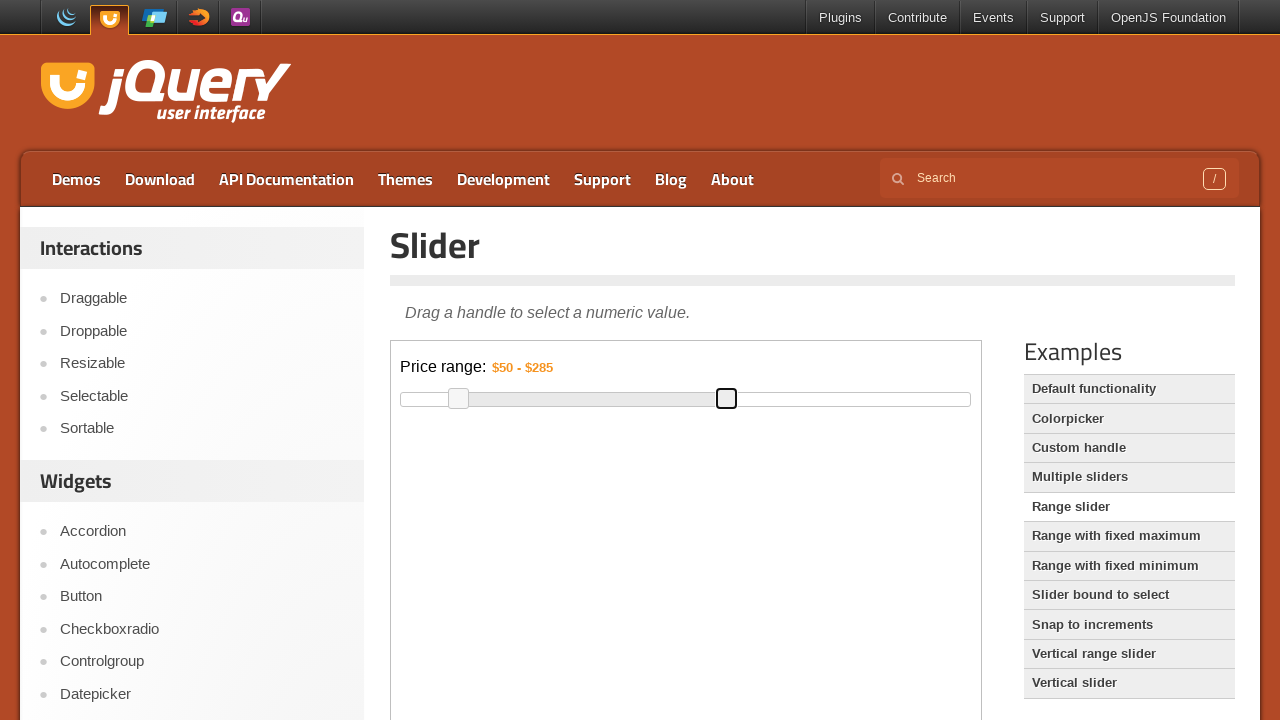

Pressed ArrowLeft to adjust maximum slider on iframe >> nth=0 >> internal:control=enter-frame >> xpath=//div[@id='slider-range
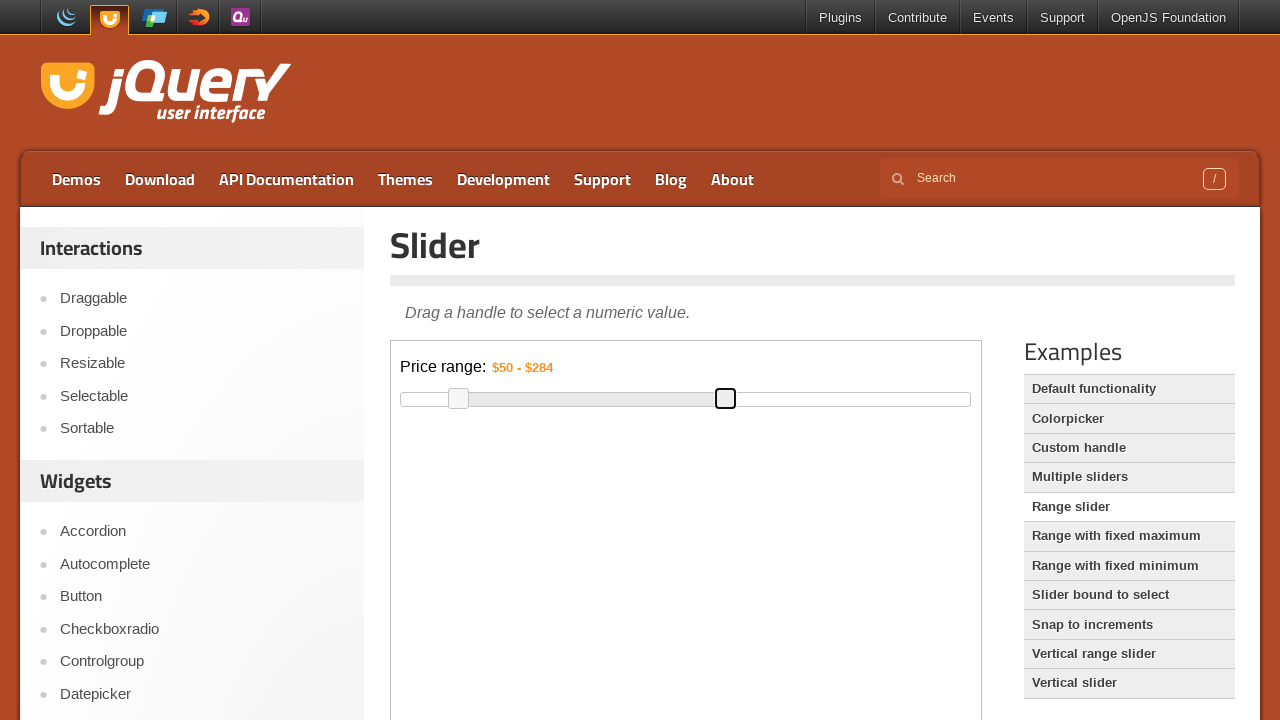

Pressed ArrowLeft to adjust maximum slider on iframe >> nth=0 >> internal:control=enter-frame >> xpath=//div[@id='slider-range
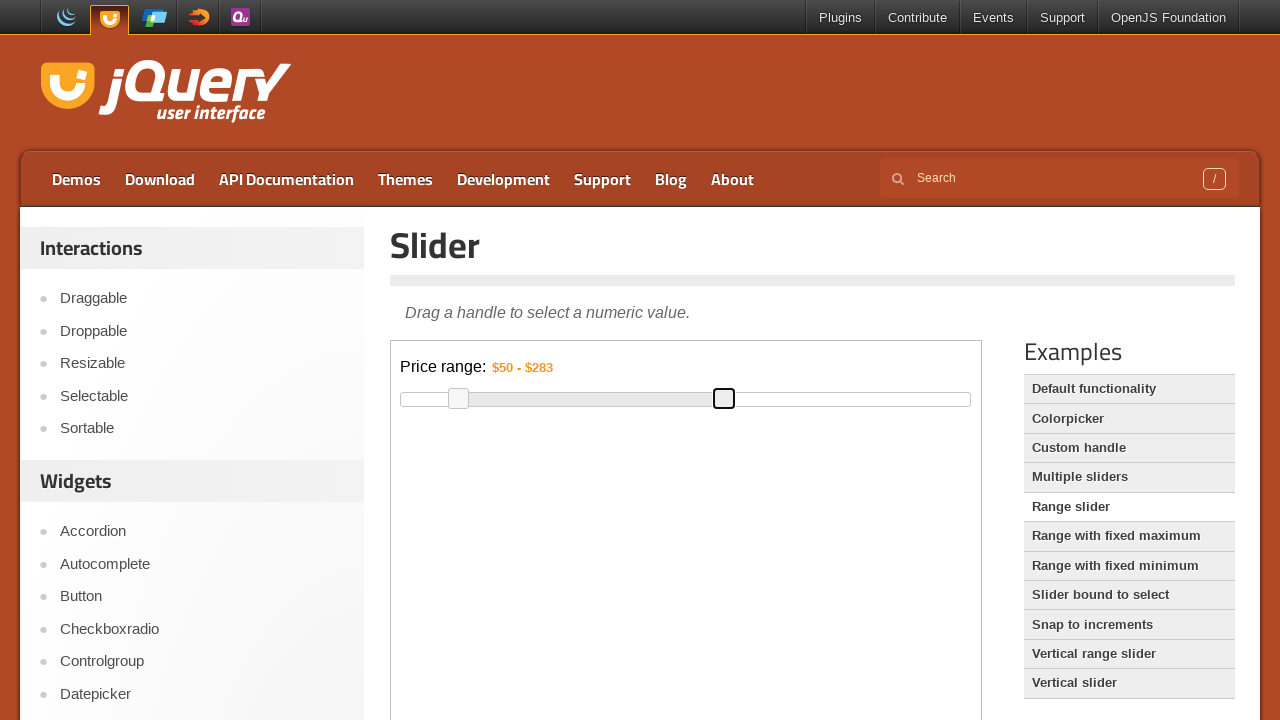

Pressed ArrowLeft to adjust maximum slider on iframe >> nth=0 >> internal:control=enter-frame >> xpath=//div[@id='slider-range
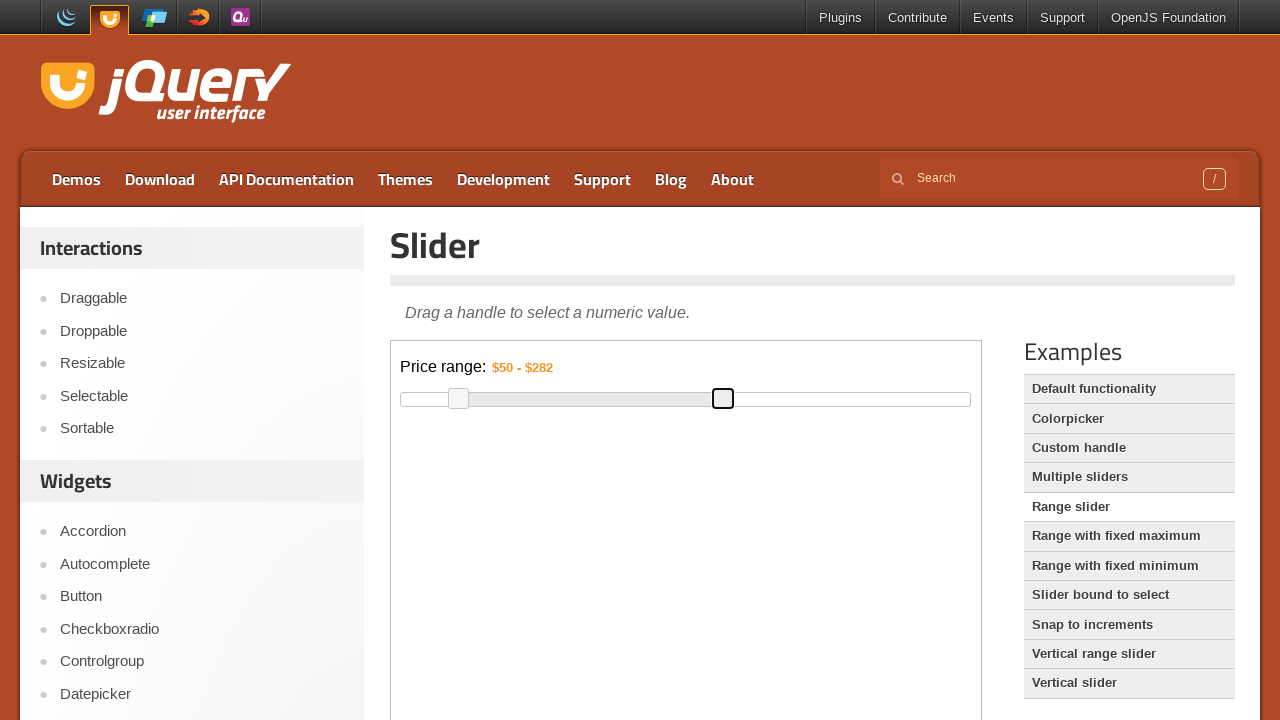

Pressed ArrowLeft to adjust maximum slider on iframe >> nth=0 >> internal:control=enter-frame >> xpath=//div[@id='slider-range
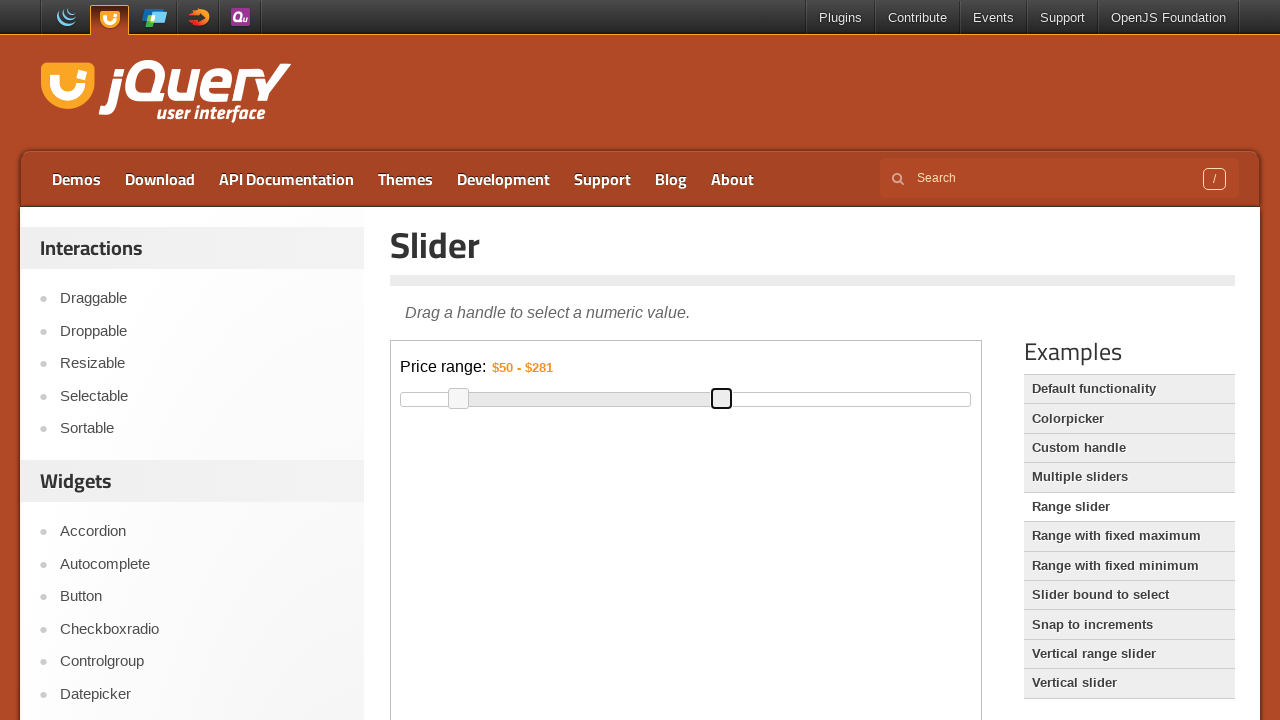

Pressed ArrowLeft to adjust maximum slider on iframe >> nth=0 >> internal:control=enter-frame >> xpath=//div[@id='slider-range
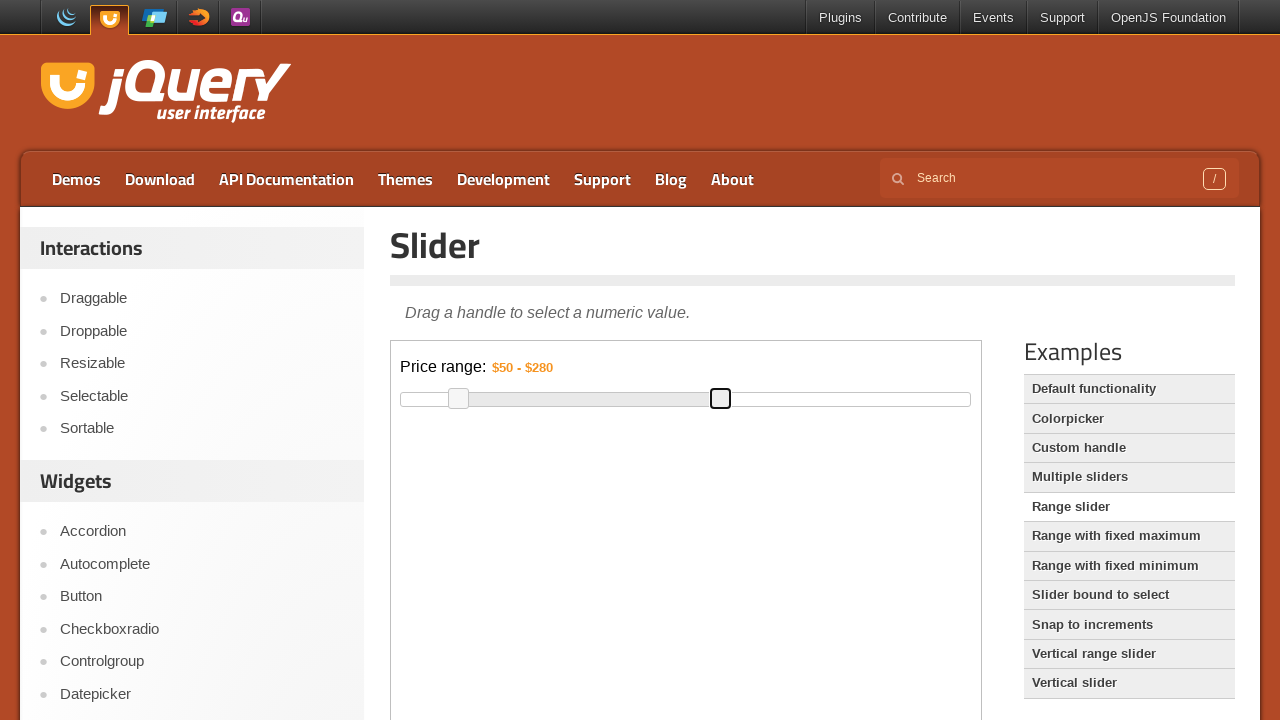

Pressed ArrowLeft to adjust maximum slider on iframe >> nth=0 >> internal:control=enter-frame >> xpath=//div[@id='slider-range
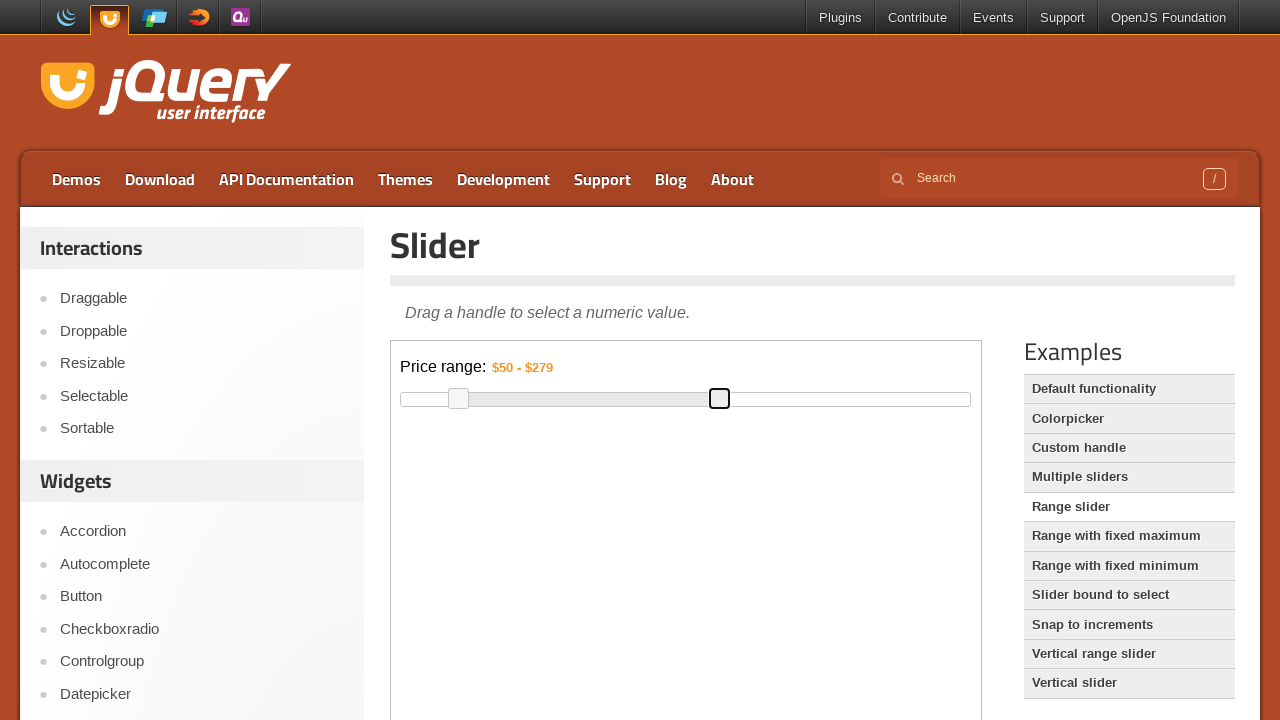

Pressed ArrowLeft to adjust maximum slider on iframe >> nth=0 >> internal:control=enter-frame >> xpath=//div[@id='slider-range
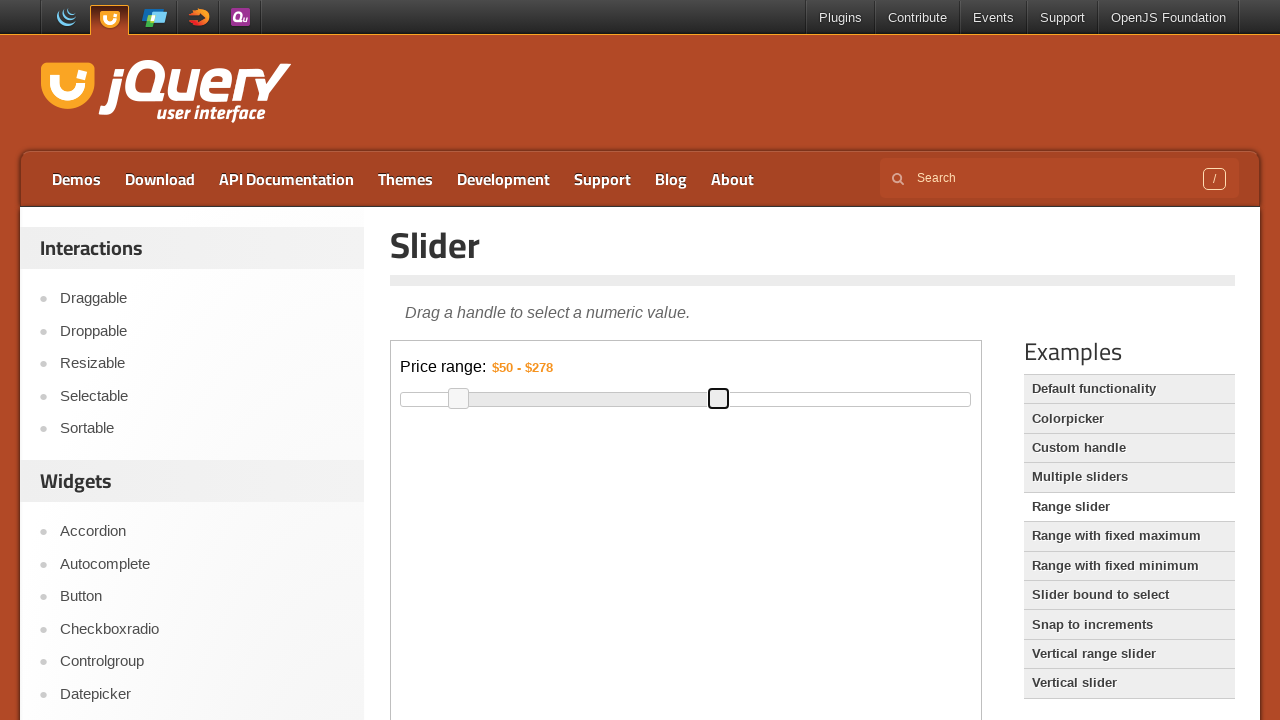

Pressed ArrowLeft to adjust maximum slider on iframe >> nth=0 >> internal:control=enter-frame >> xpath=//div[@id='slider-range
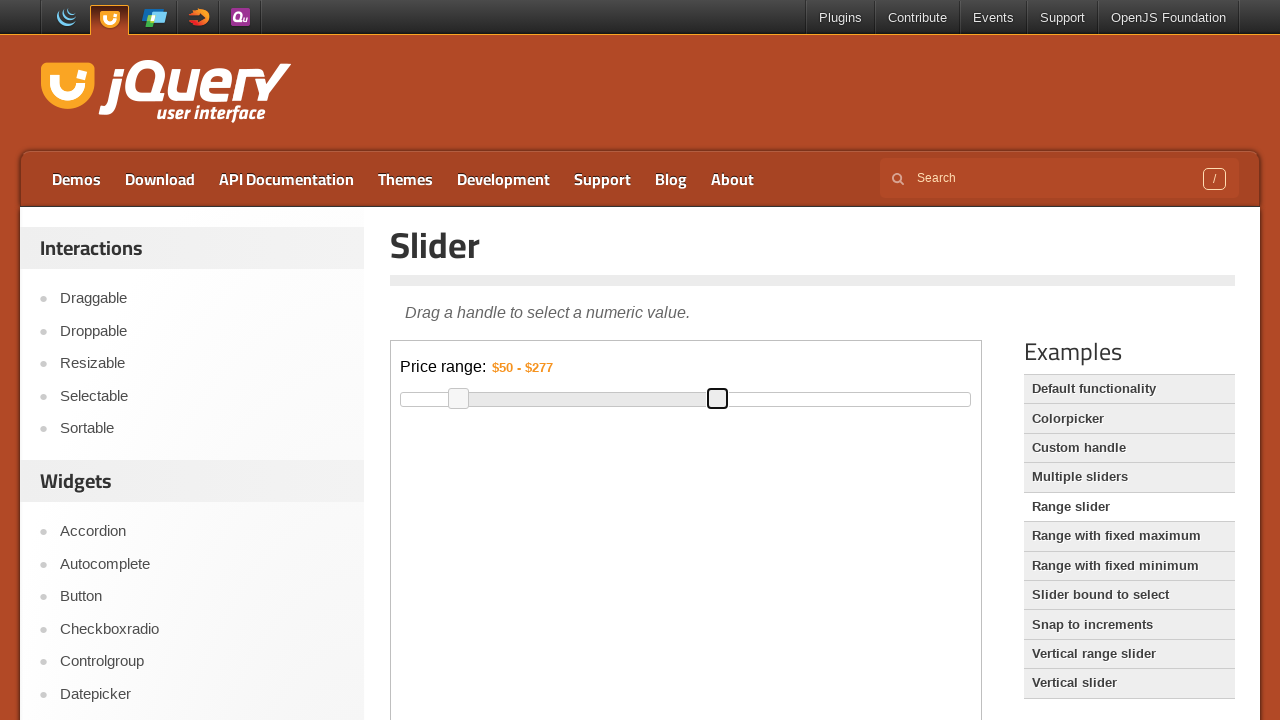

Pressed ArrowLeft to adjust maximum slider on iframe >> nth=0 >> internal:control=enter-frame >> xpath=//div[@id='slider-range
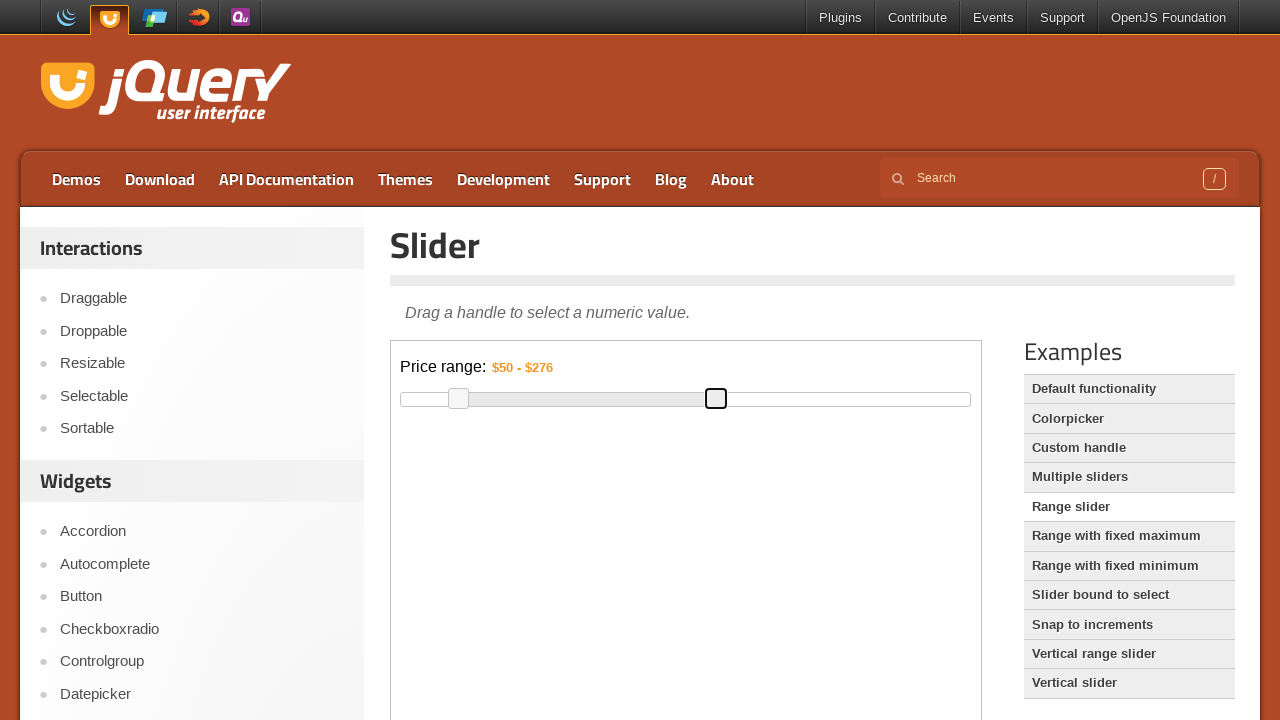

Pressed ArrowLeft to adjust maximum slider on iframe >> nth=0 >> internal:control=enter-frame >> xpath=//div[@id='slider-range
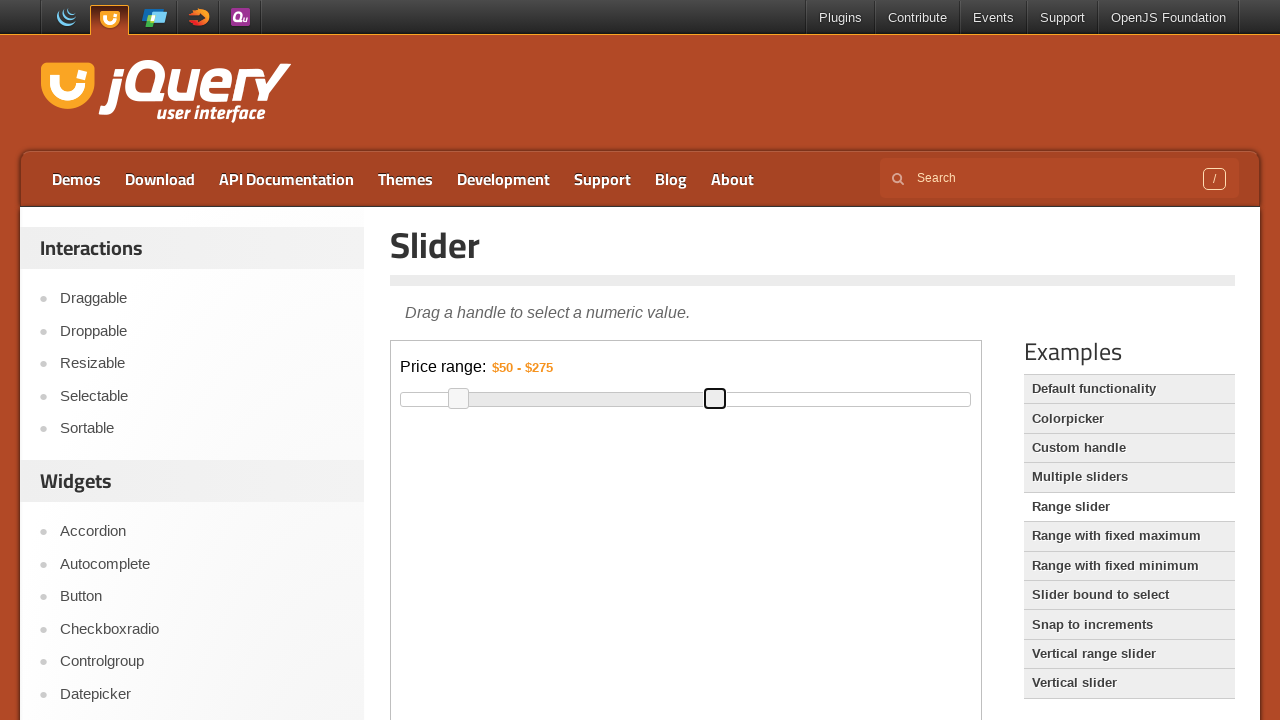

Pressed ArrowLeft to adjust maximum slider on iframe >> nth=0 >> internal:control=enter-frame >> xpath=//div[@id='slider-range
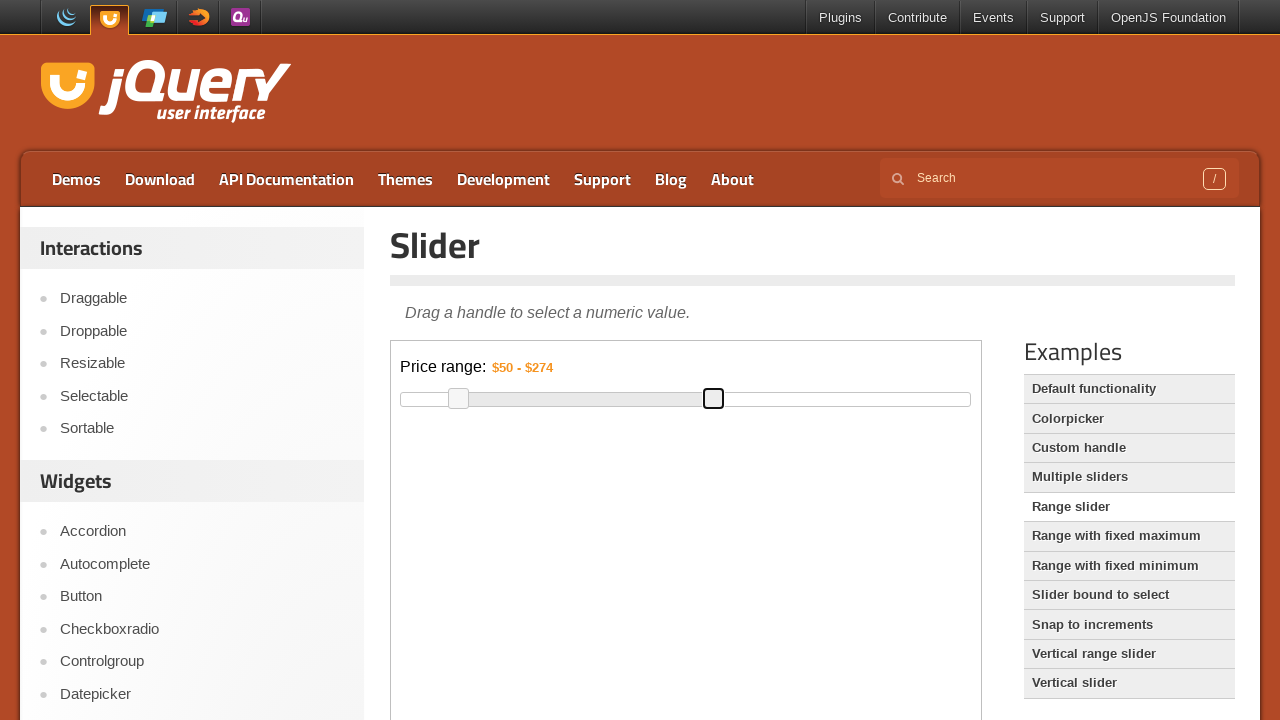

Pressed ArrowLeft to adjust maximum slider on iframe >> nth=0 >> internal:control=enter-frame >> xpath=//div[@id='slider-range
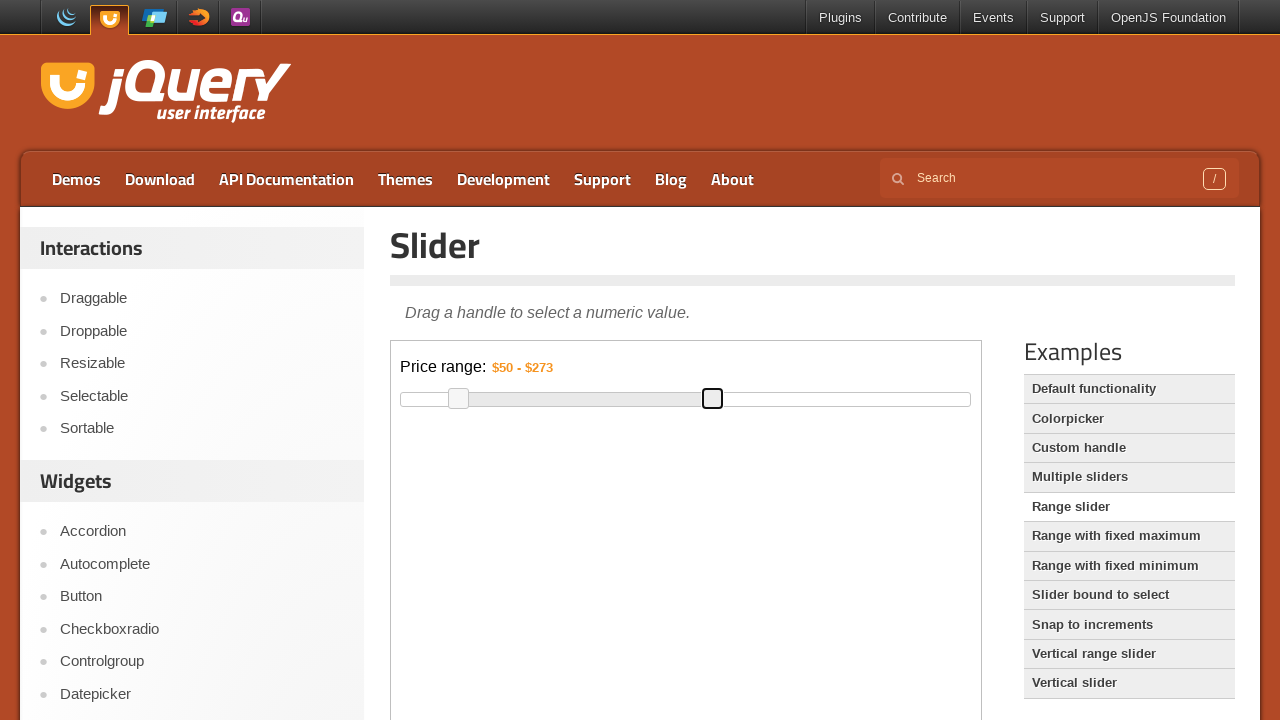

Pressed ArrowLeft to adjust maximum slider on iframe >> nth=0 >> internal:control=enter-frame >> xpath=//div[@id='slider-range
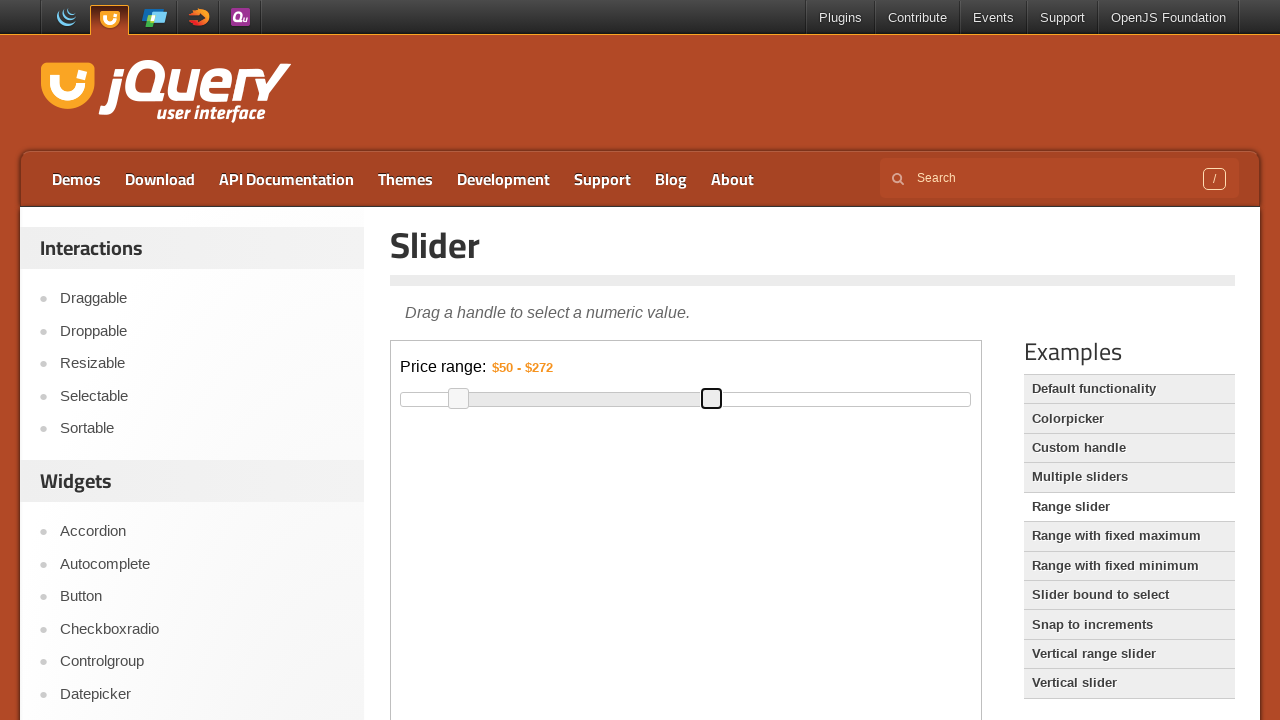

Pressed ArrowLeft to adjust maximum slider on iframe >> nth=0 >> internal:control=enter-frame >> xpath=//div[@id='slider-range
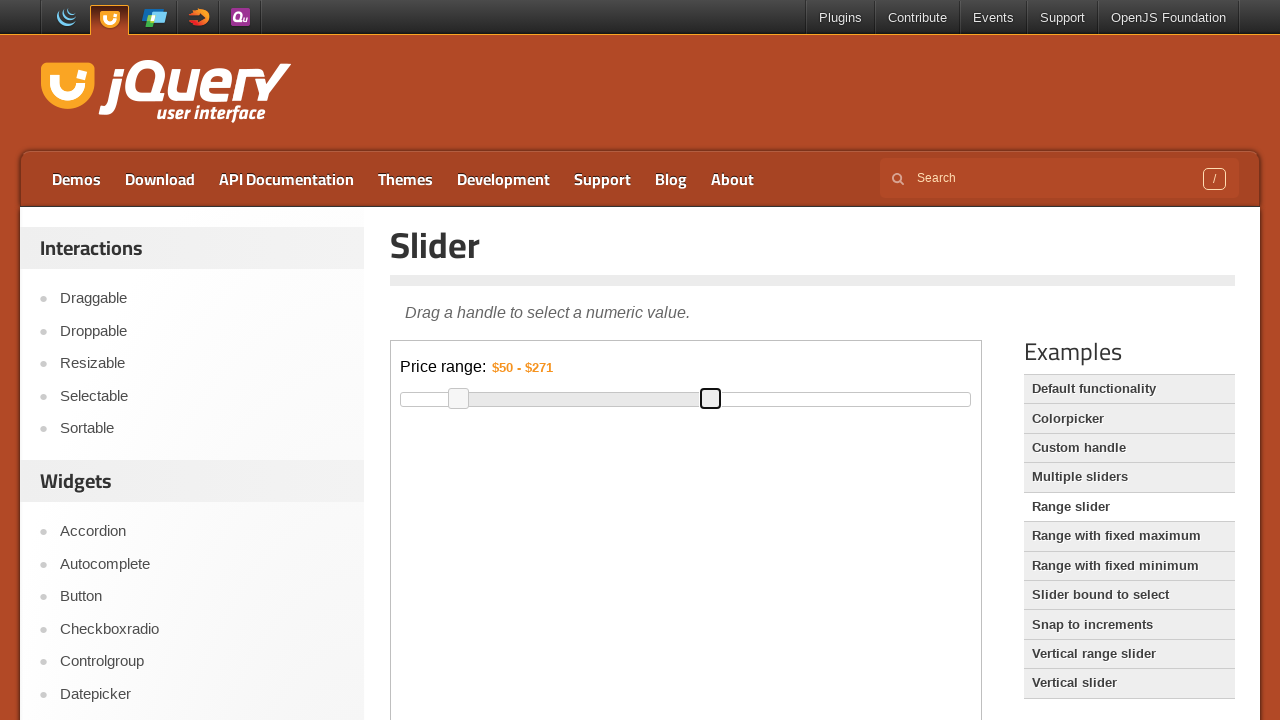

Pressed ArrowLeft to adjust maximum slider on iframe >> nth=0 >> internal:control=enter-frame >> xpath=//div[@id='slider-range
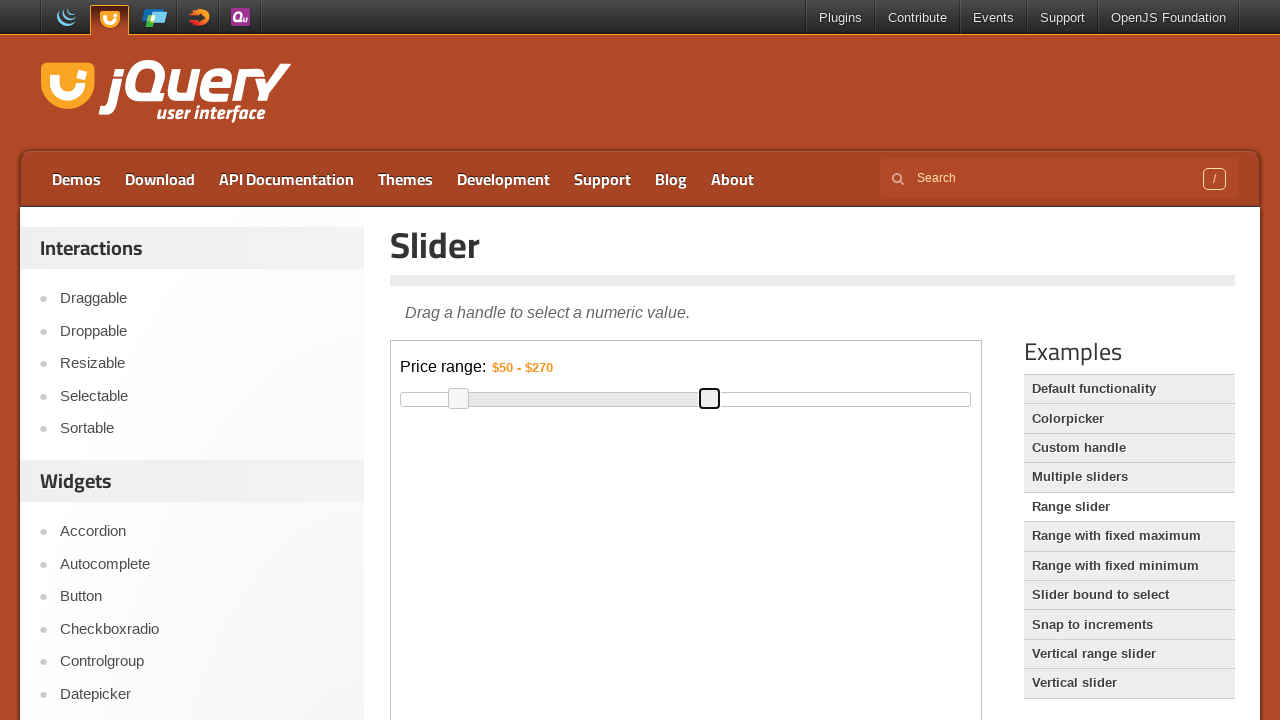

Pressed ArrowLeft to adjust maximum slider on iframe >> nth=0 >> internal:control=enter-frame >> xpath=//div[@id='slider-range
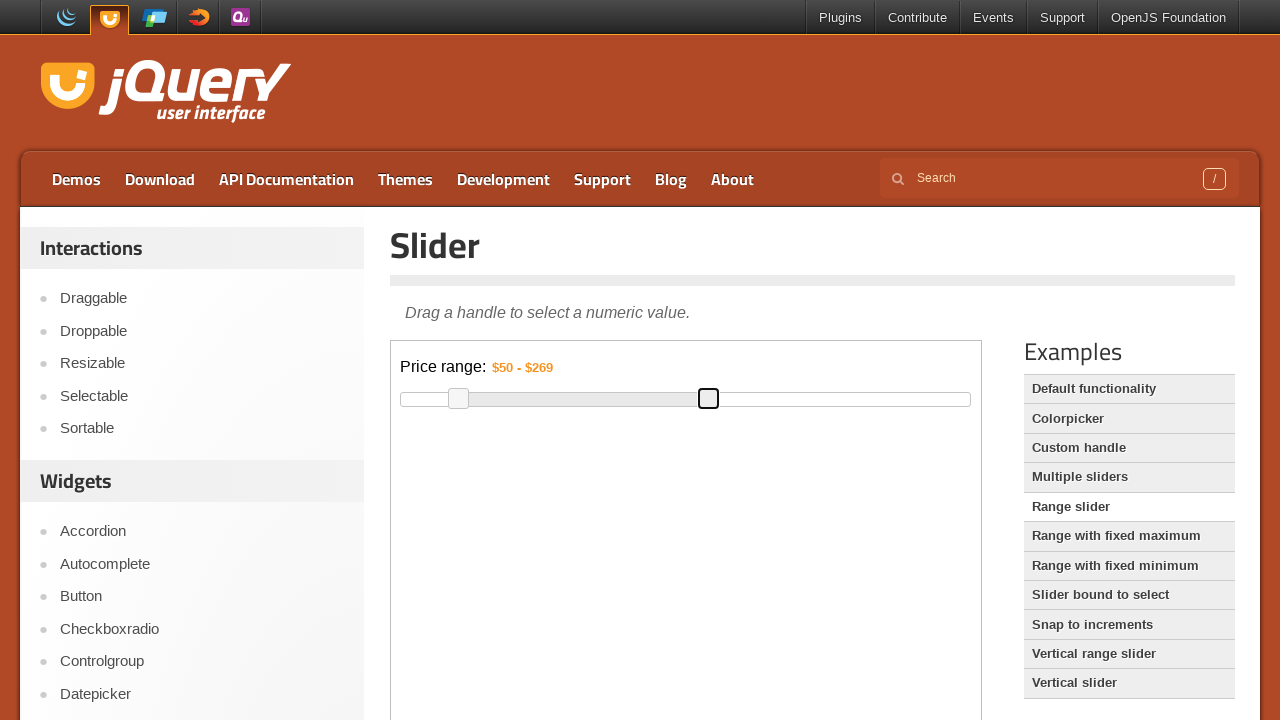

Pressed ArrowLeft to adjust maximum slider on iframe >> nth=0 >> internal:control=enter-frame >> xpath=//div[@id='slider-range
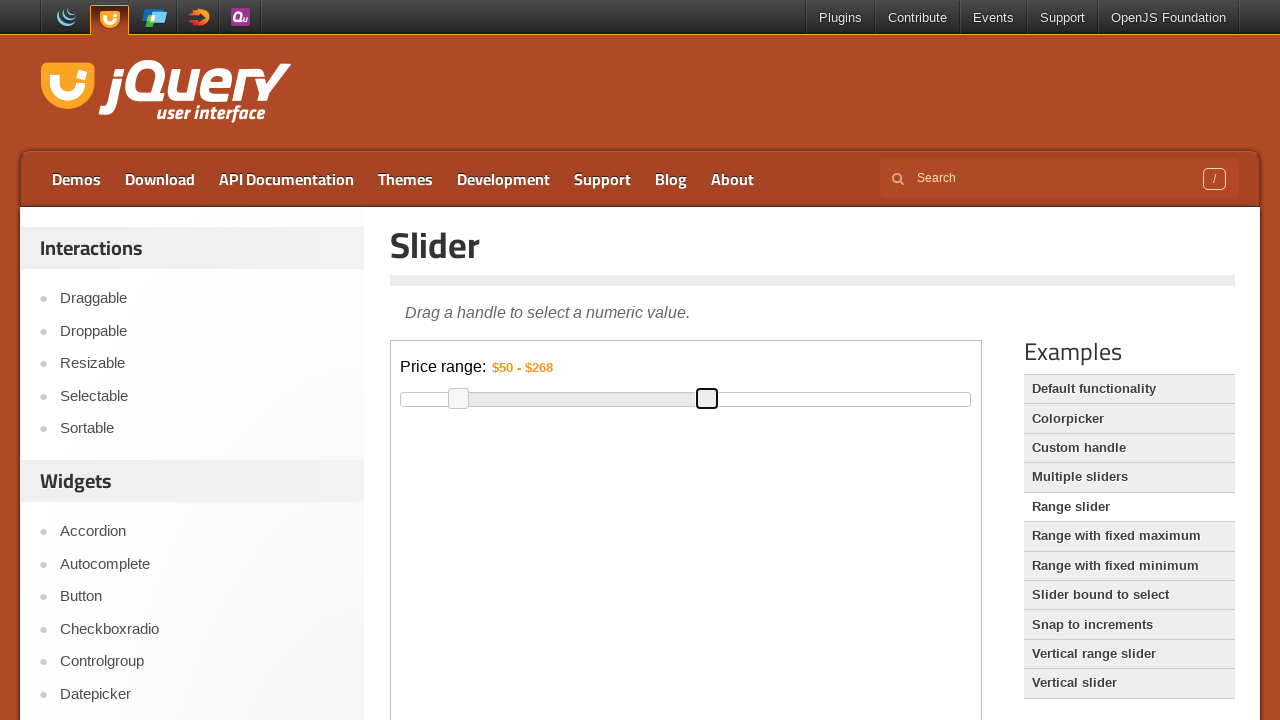

Pressed ArrowLeft to adjust maximum slider on iframe >> nth=0 >> internal:control=enter-frame >> xpath=//div[@id='slider-range
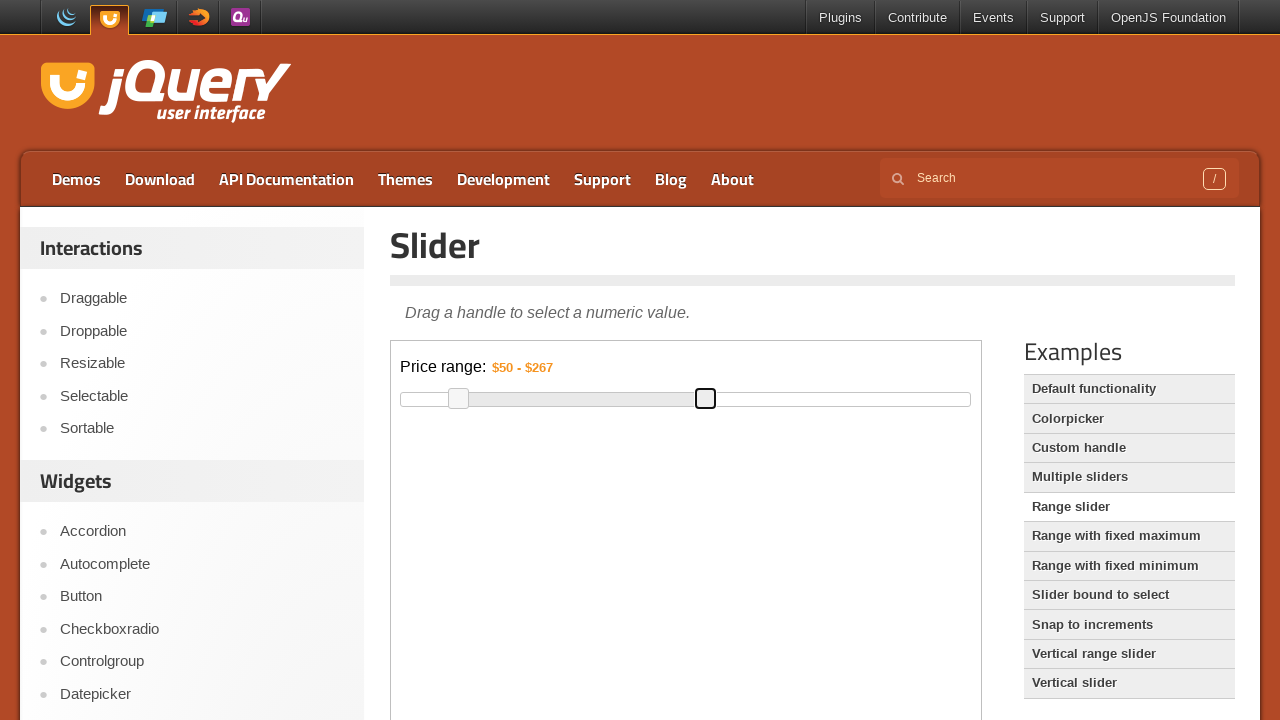

Pressed ArrowLeft to adjust maximum slider on iframe >> nth=0 >> internal:control=enter-frame >> xpath=//div[@id='slider-range
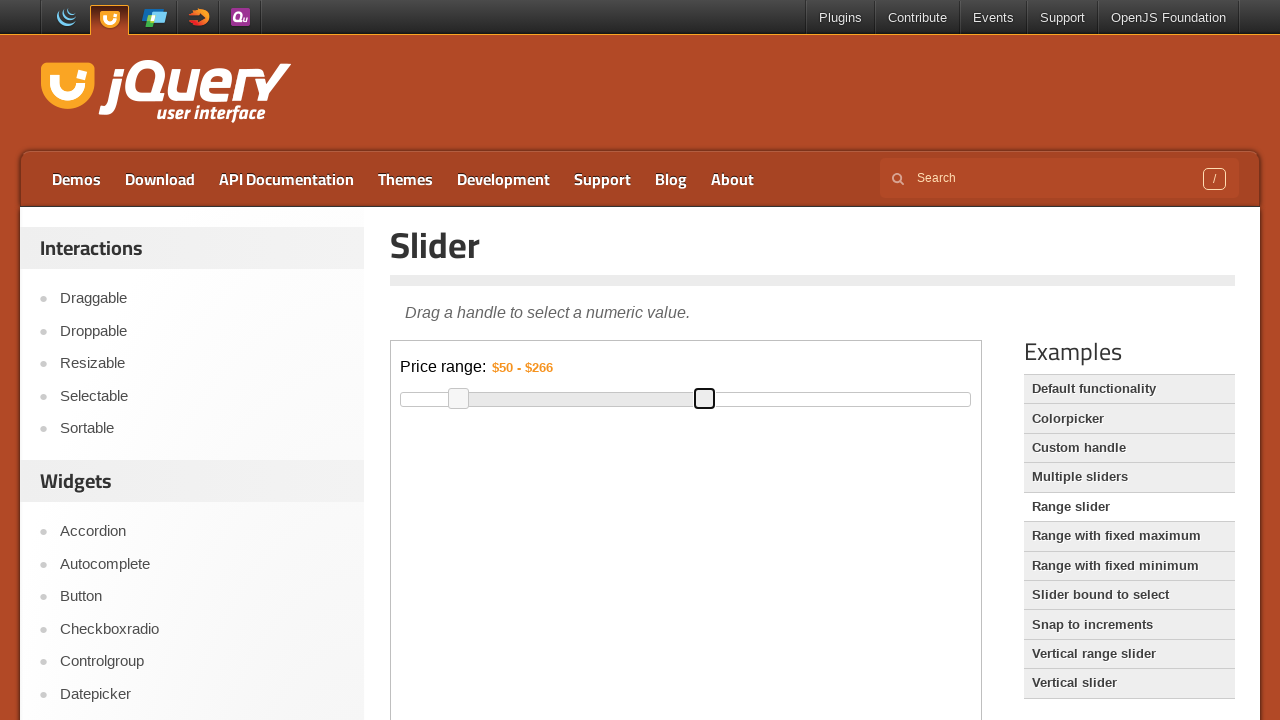

Pressed ArrowLeft to adjust maximum slider on iframe >> nth=0 >> internal:control=enter-frame >> xpath=//div[@id='slider-range
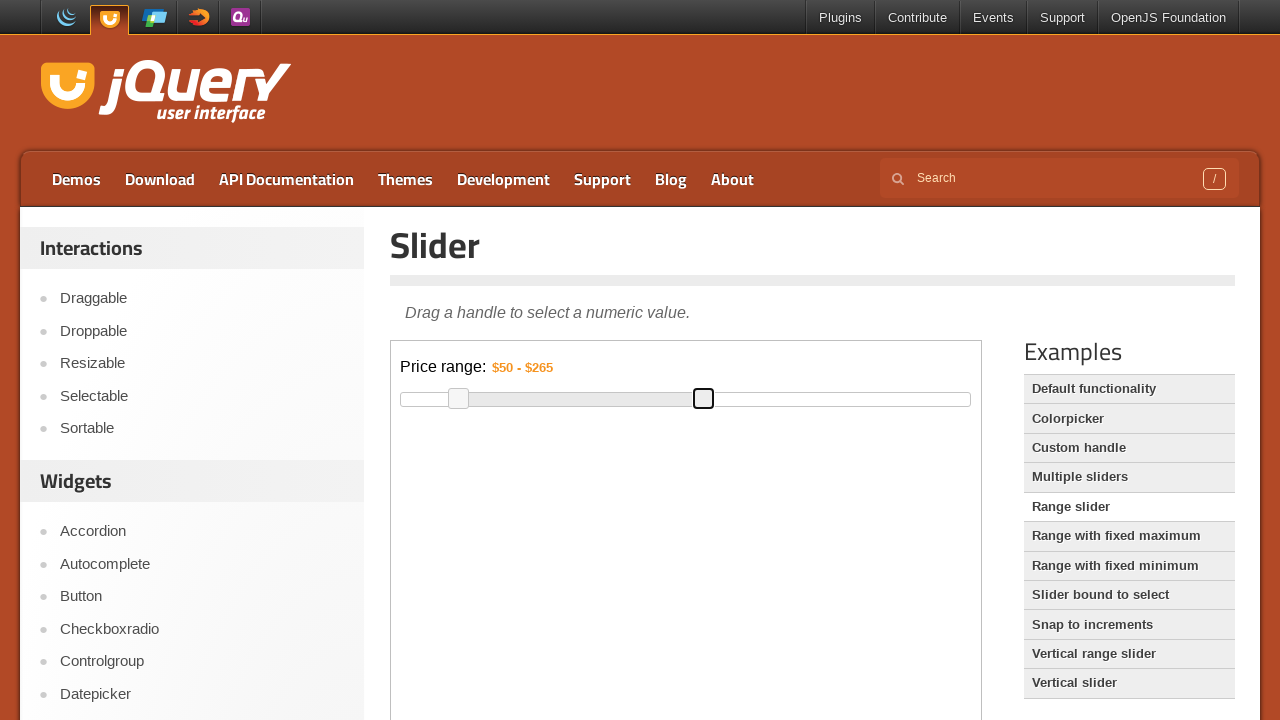

Pressed ArrowLeft to adjust maximum slider on iframe >> nth=0 >> internal:control=enter-frame >> xpath=//div[@id='slider-range
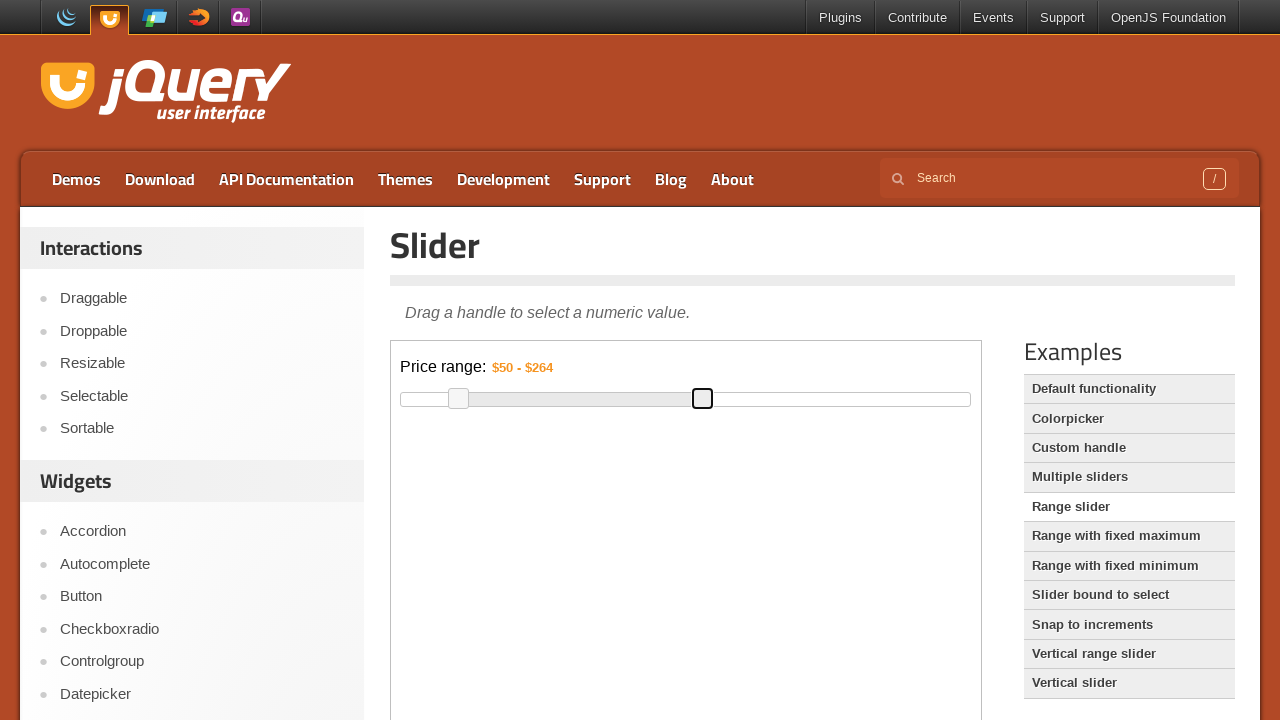

Pressed ArrowLeft to adjust maximum slider on iframe >> nth=0 >> internal:control=enter-frame >> xpath=//div[@id='slider-range
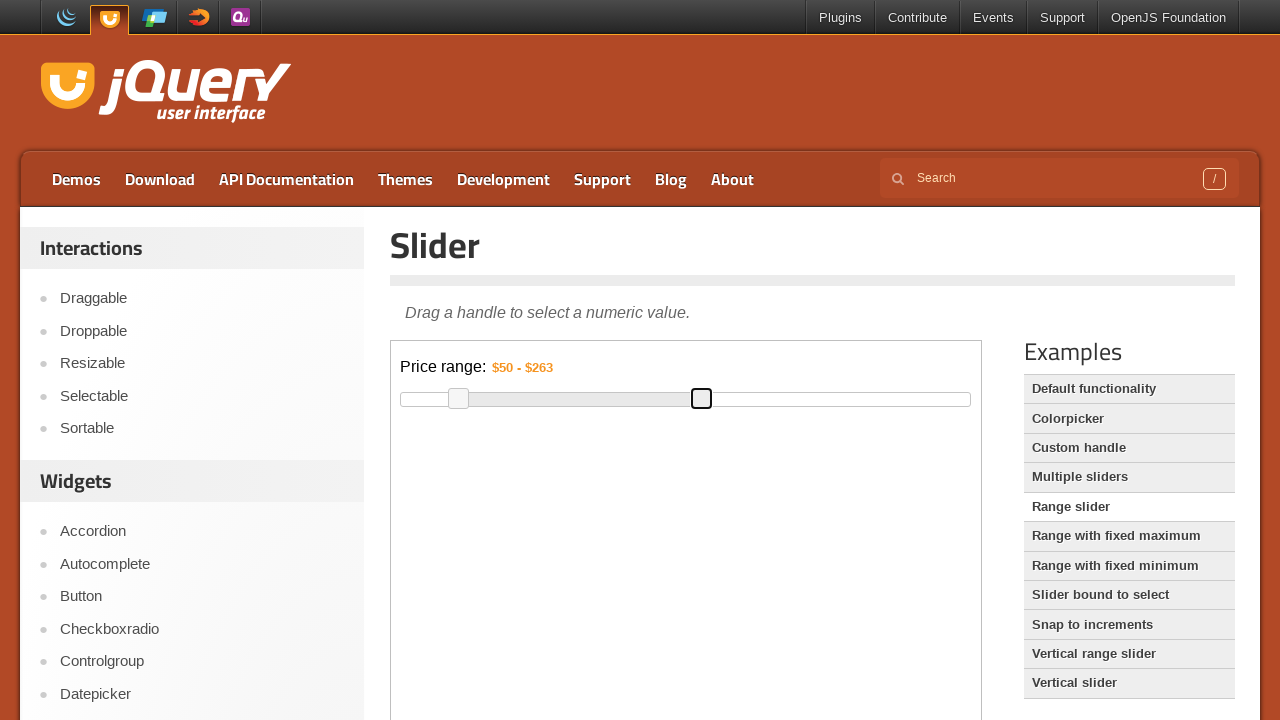

Pressed ArrowLeft to adjust maximum slider on iframe >> nth=0 >> internal:control=enter-frame >> xpath=//div[@id='slider-range
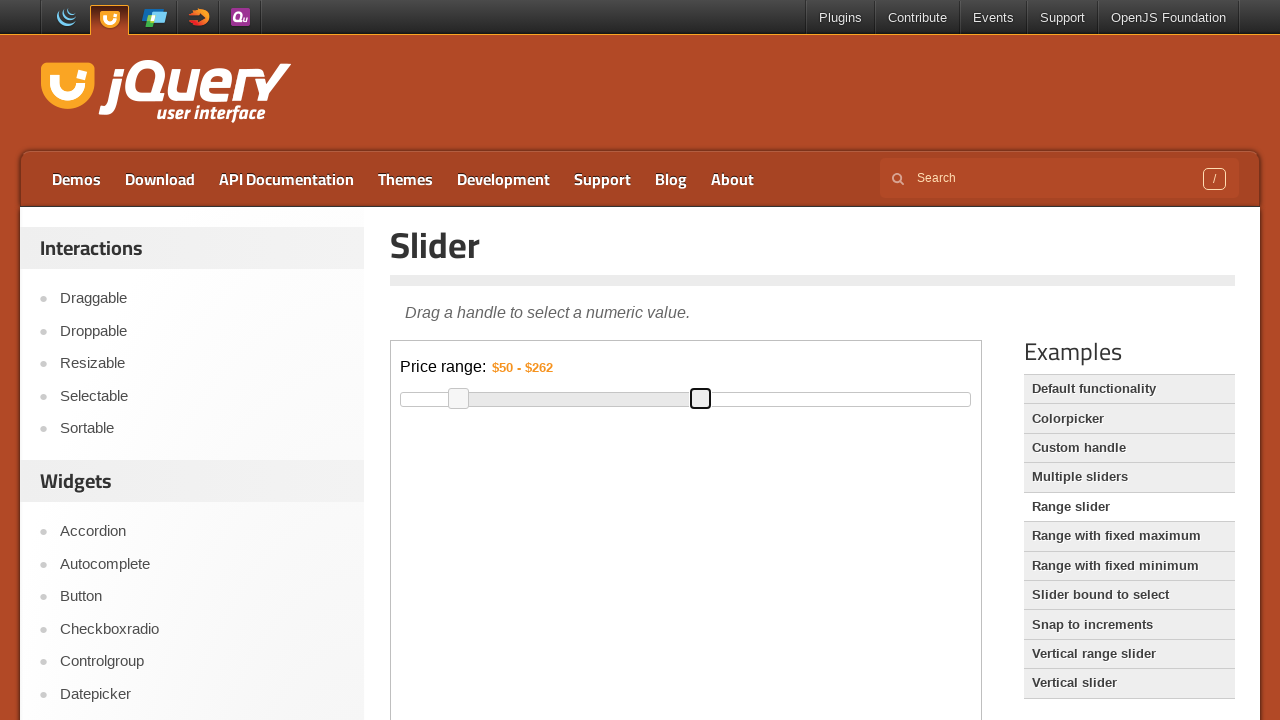

Pressed ArrowLeft to adjust maximum slider on iframe >> nth=0 >> internal:control=enter-frame >> xpath=//div[@id='slider-range
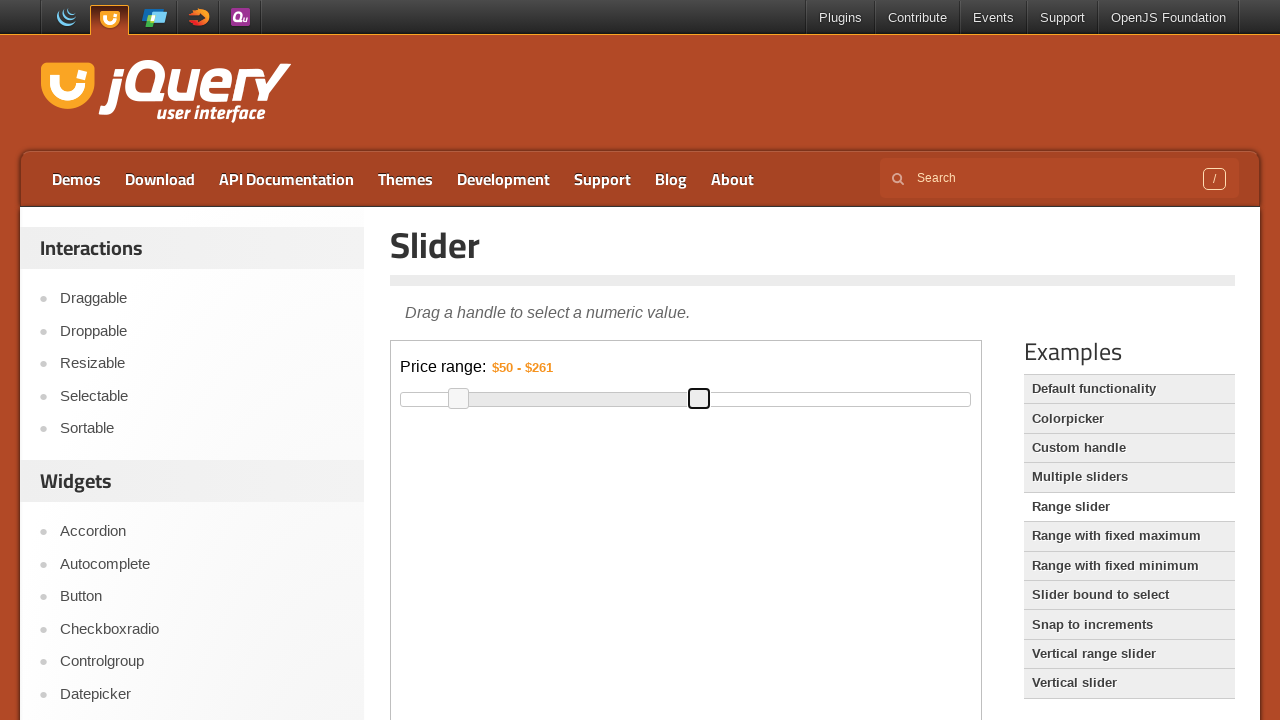

Pressed ArrowLeft to adjust maximum slider on iframe >> nth=0 >> internal:control=enter-frame >> xpath=//div[@id='slider-range
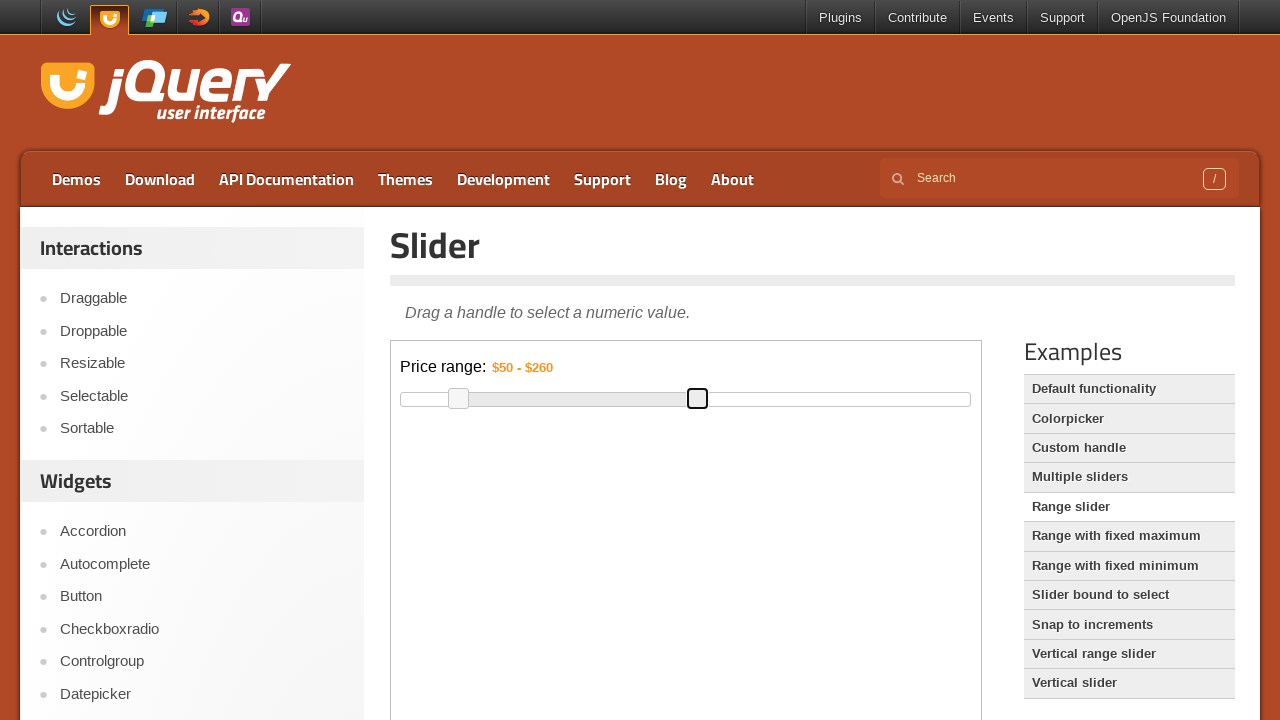

Pressed ArrowLeft to adjust maximum slider on iframe >> nth=0 >> internal:control=enter-frame >> xpath=//div[@id='slider-range
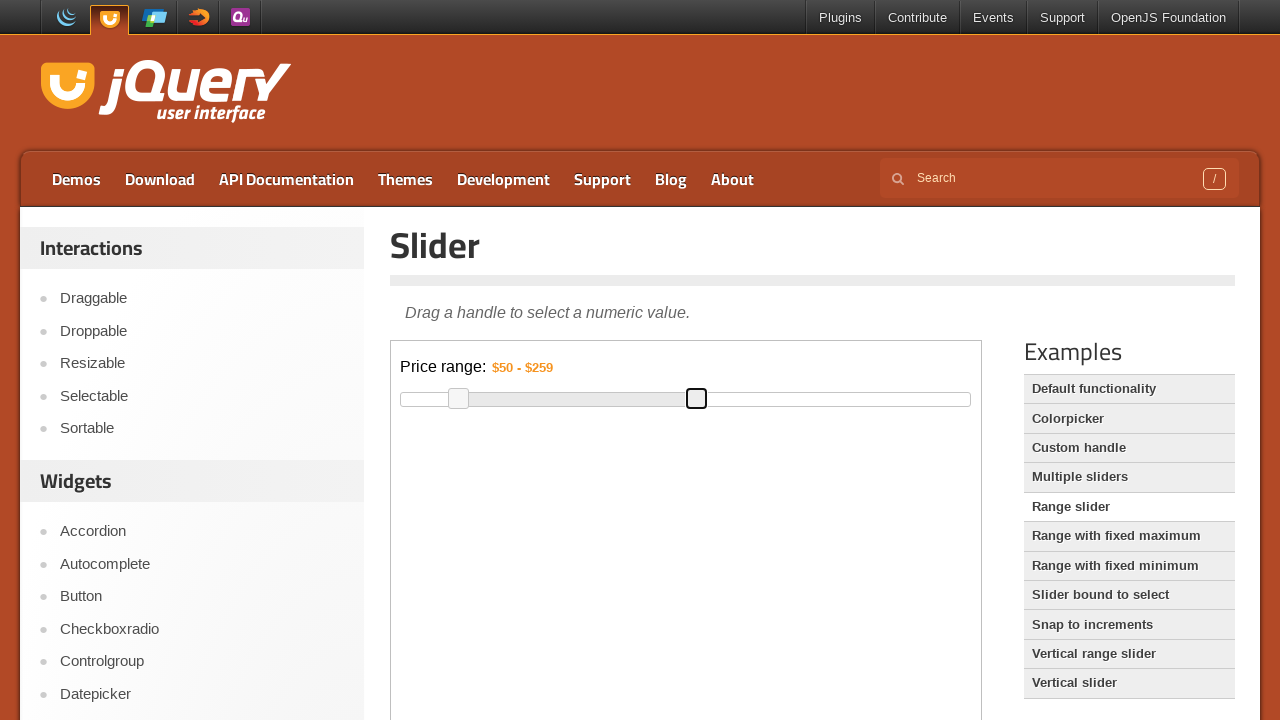

Pressed ArrowLeft to adjust maximum slider on iframe >> nth=0 >> internal:control=enter-frame >> xpath=//div[@id='slider-range
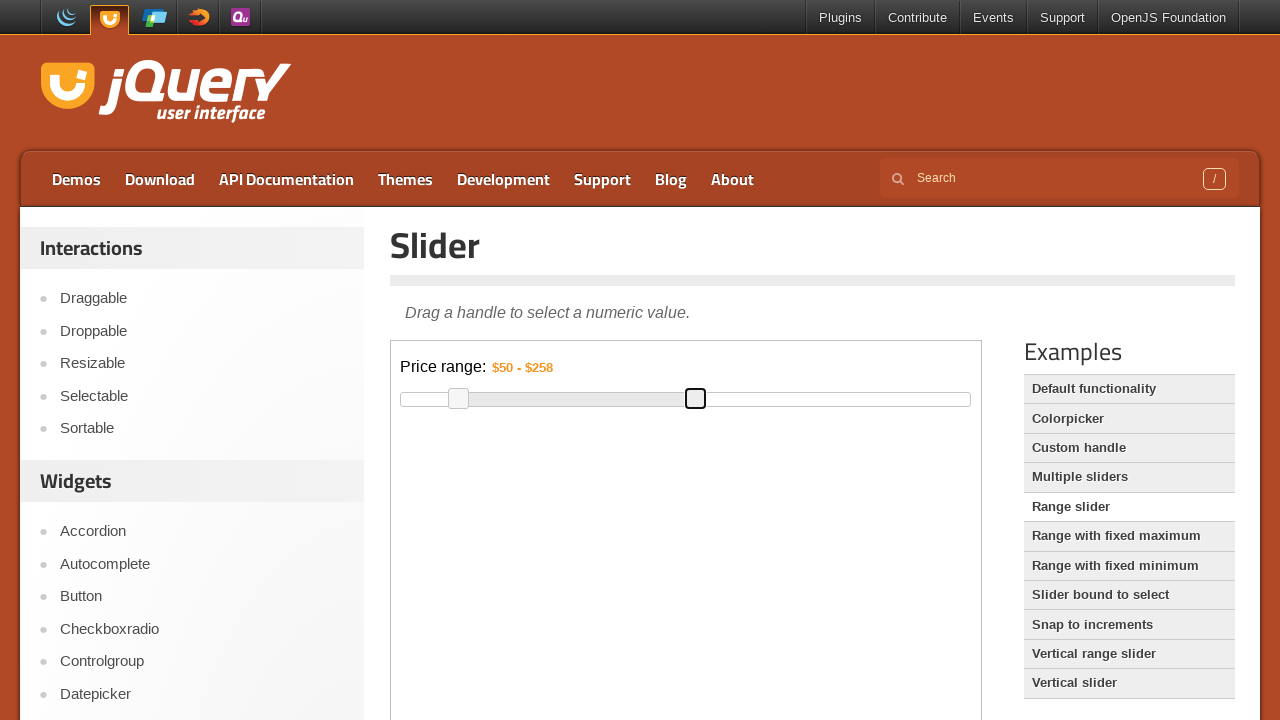

Pressed ArrowLeft to adjust maximum slider on iframe >> nth=0 >> internal:control=enter-frame >> xpath=//div[@id='slider-range
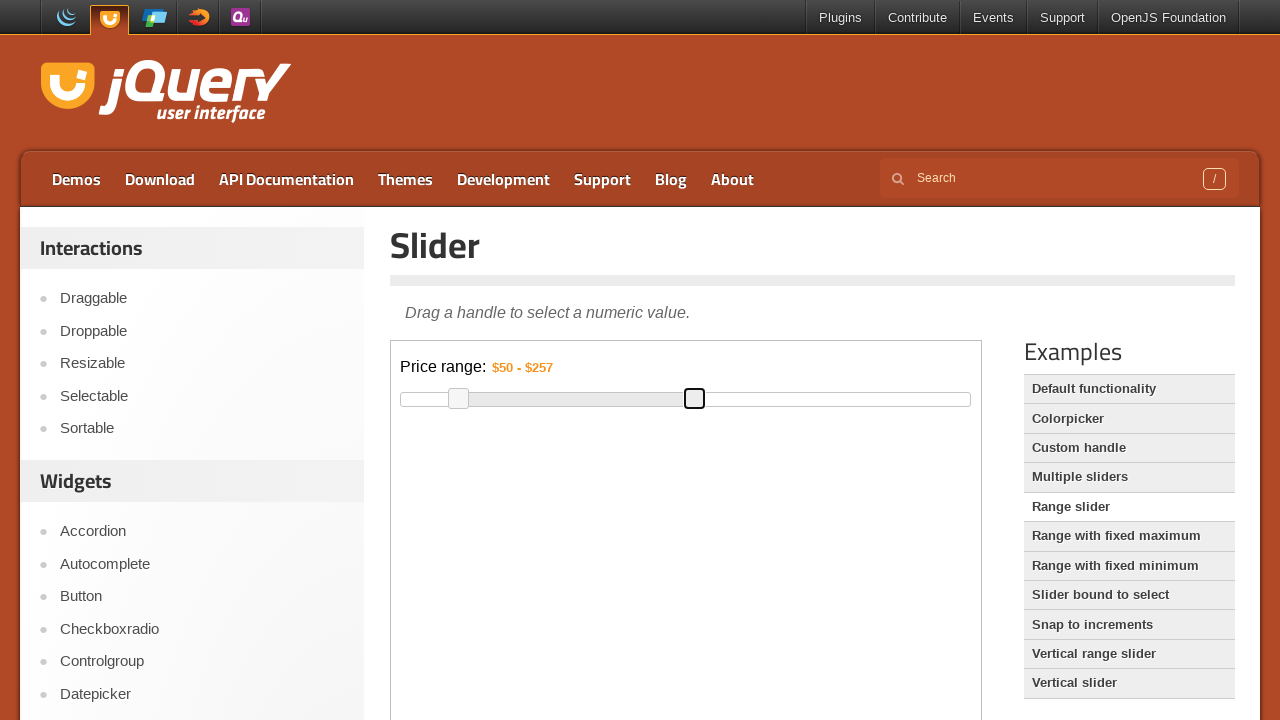

Pressed ArrowLeft to adjust maximum slider on iframe >> nth=0 >> internal:control=enter-frame >> xpath=//div[@id='slider-range
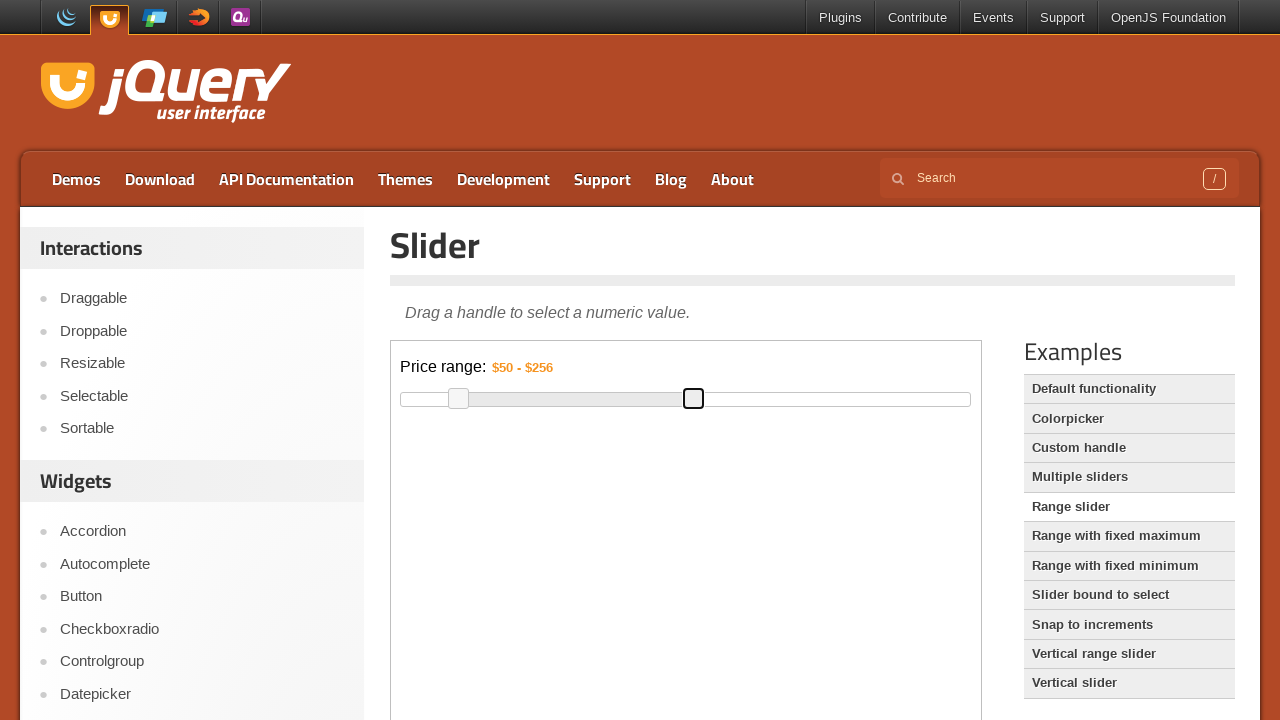

Pressed ArrowLeft to adjust maximum slider on iframe >> nth=0 >> internal:control=enter-frame >> xpath=//div[@id='slider-range
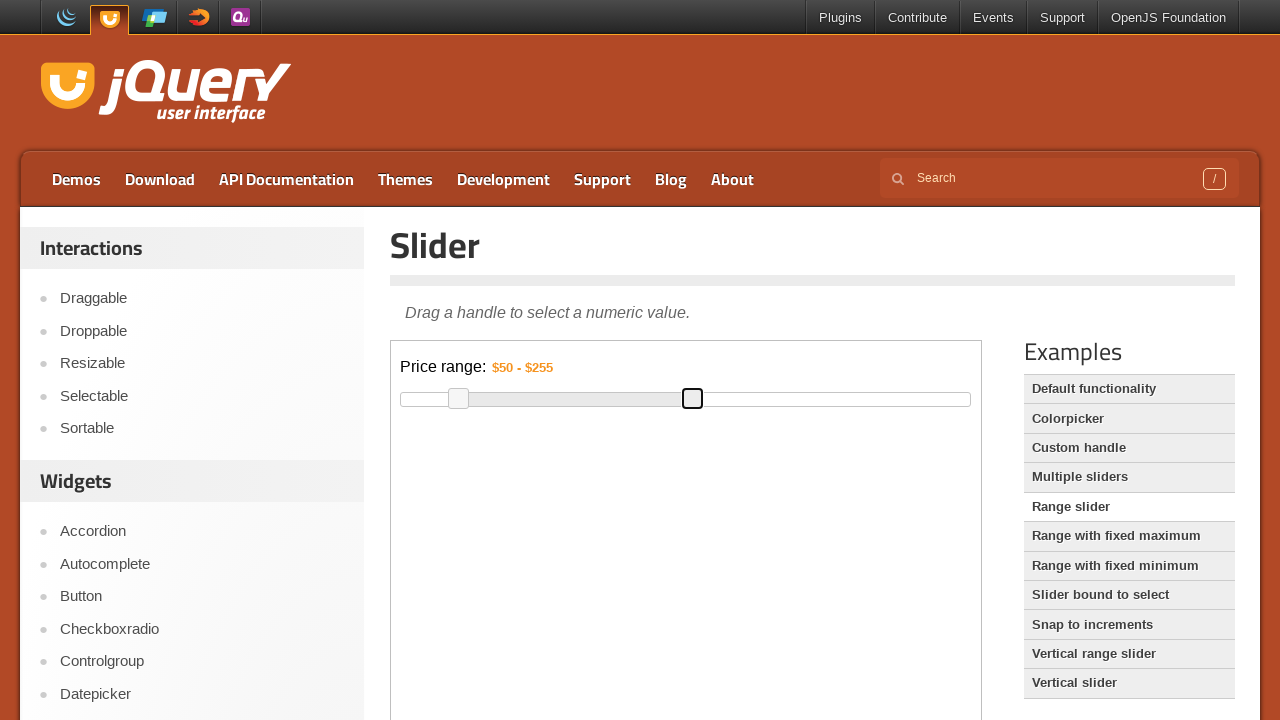

Pressed ArrowLeft to adjust maximum slider on iframe >> nth=0 >> internal:control=enter-frame >> xpath=//div[@id='slider-range
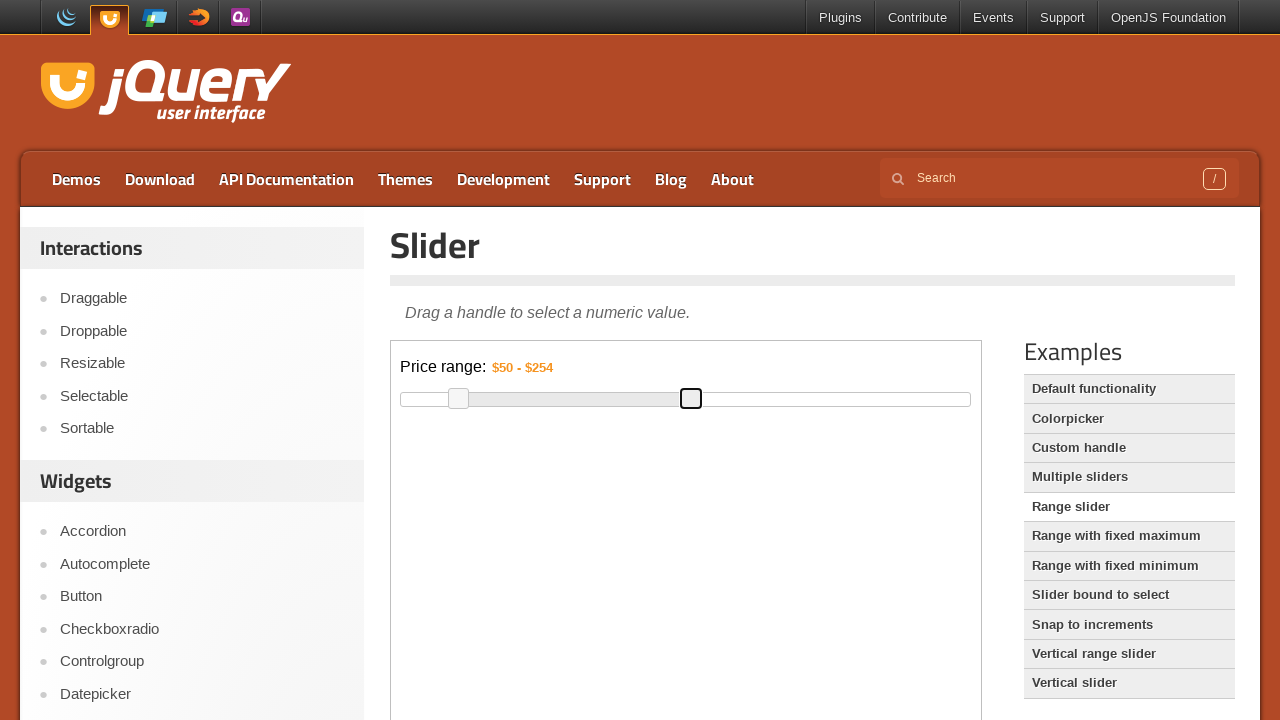

Pressed ArrowLeft to adjust maximum slider on iframe >> nth=0 >> internal:control=enter-frame >> xpath=//div[@id='slider-range
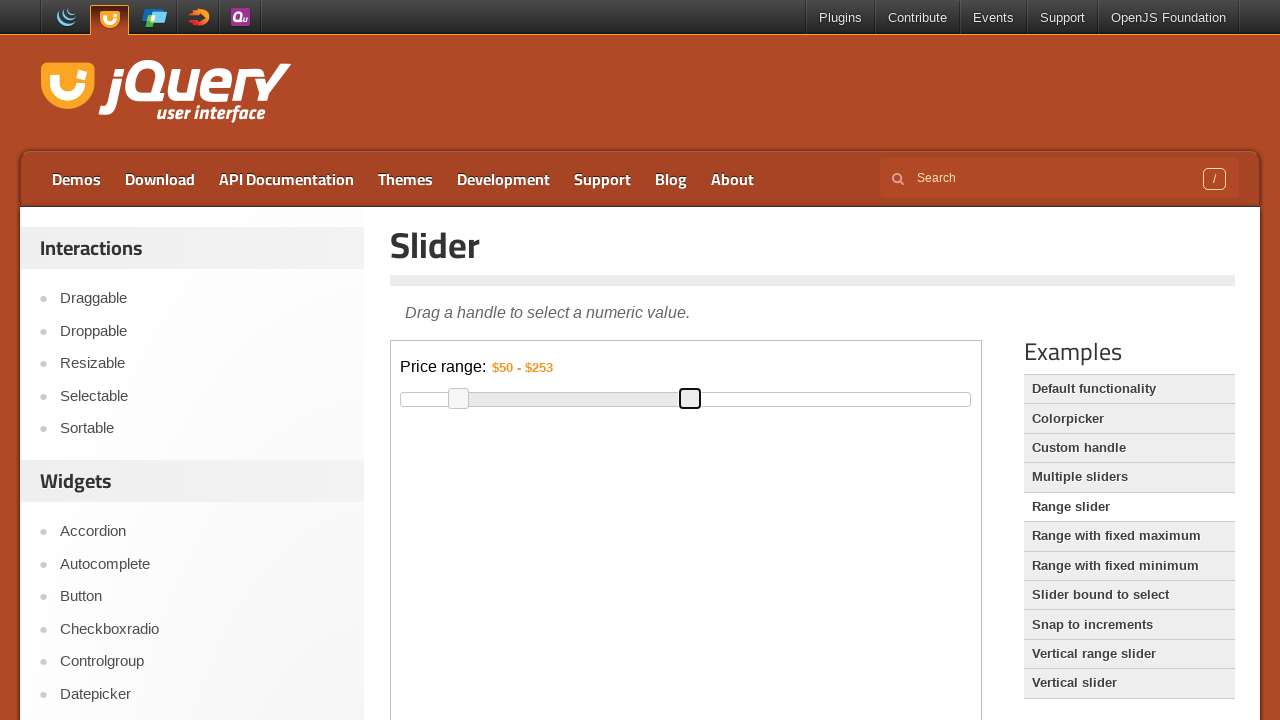

Pressed ArrowLeft to adjust maximum slider on iframe >> nth=0 >> internal:control=enter-frame >> xpath=//div[@id='slider-range
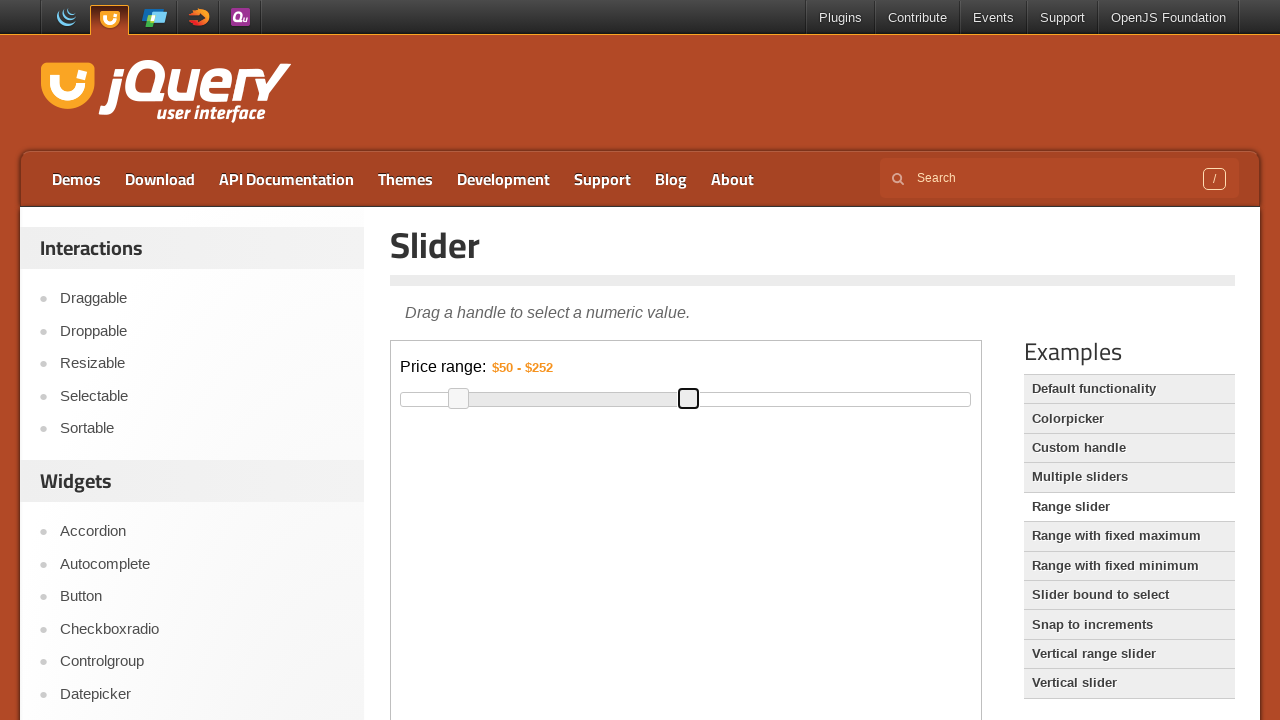

Pressed ArrowLeft to adjust maximum slider on iframe >> nth=0 >> internal:control=enter-frame >> xpath=//div[@id='slider-range
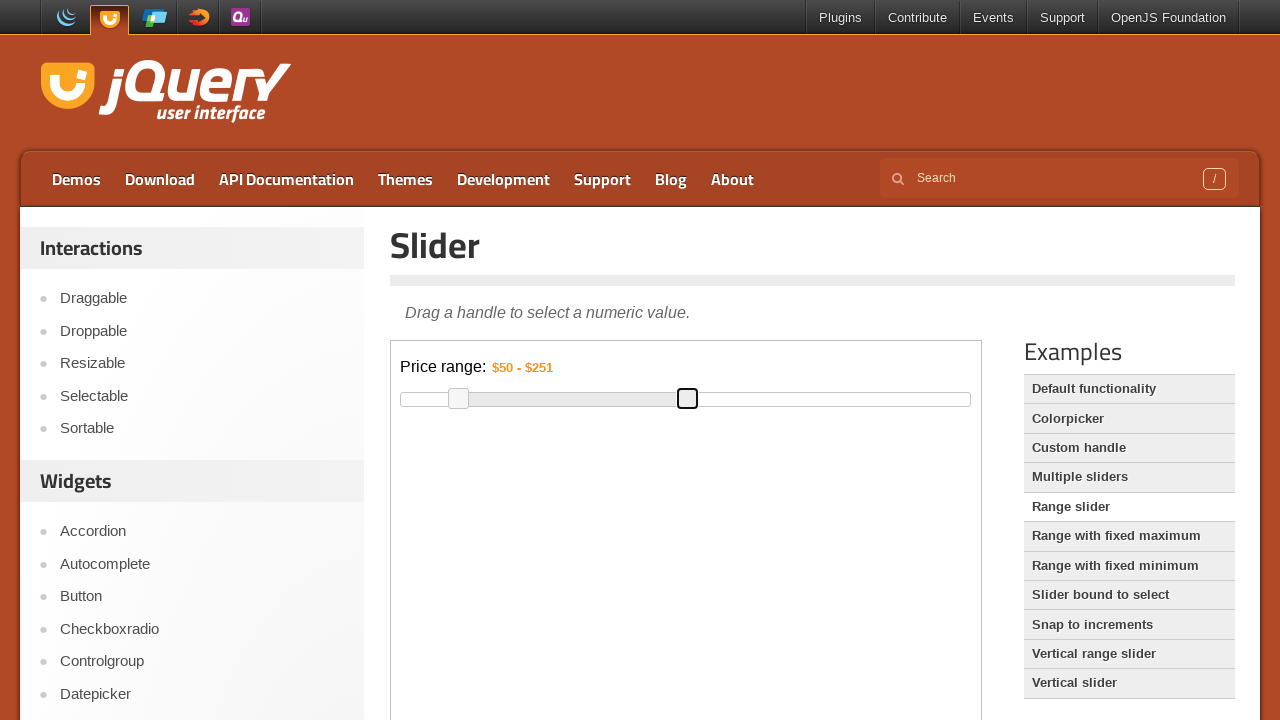

Pressed ArrowLeft to adjust maximum slider on iframe >> nth=0 >> internal:control=enter-frame >> xpath=//div[@id='slider-range
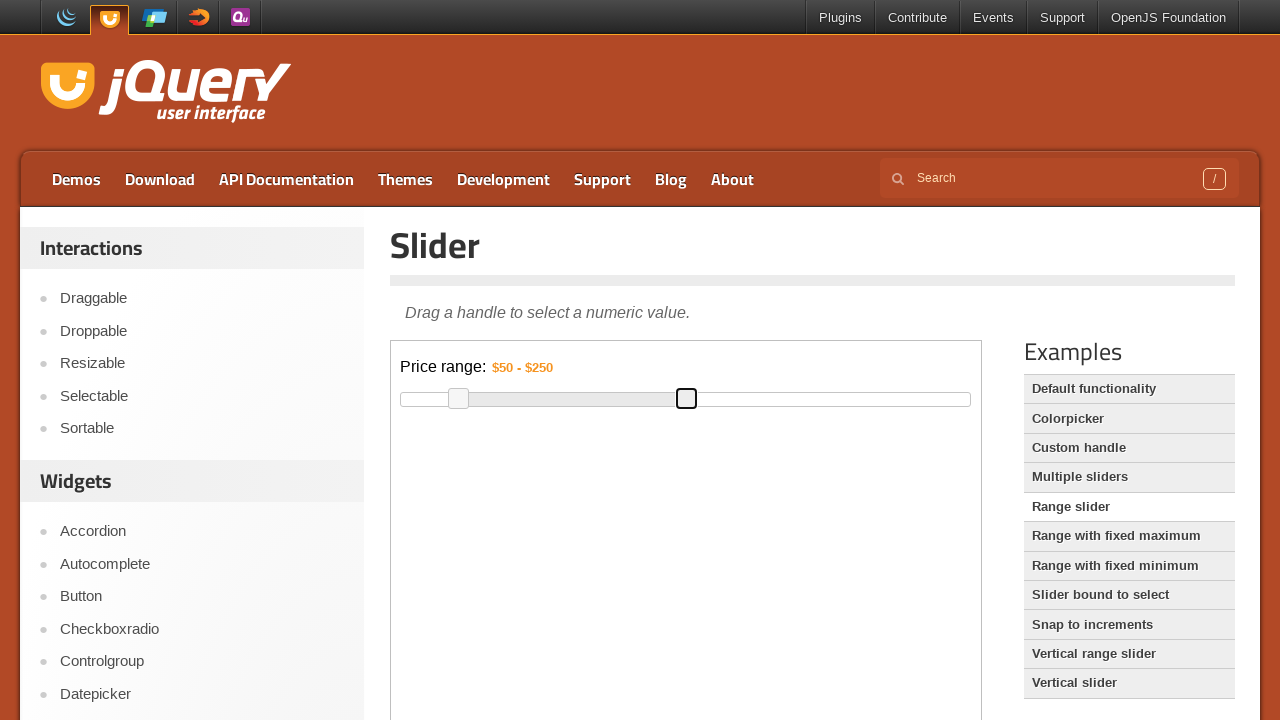

Maximum slider adjusted to target value $250
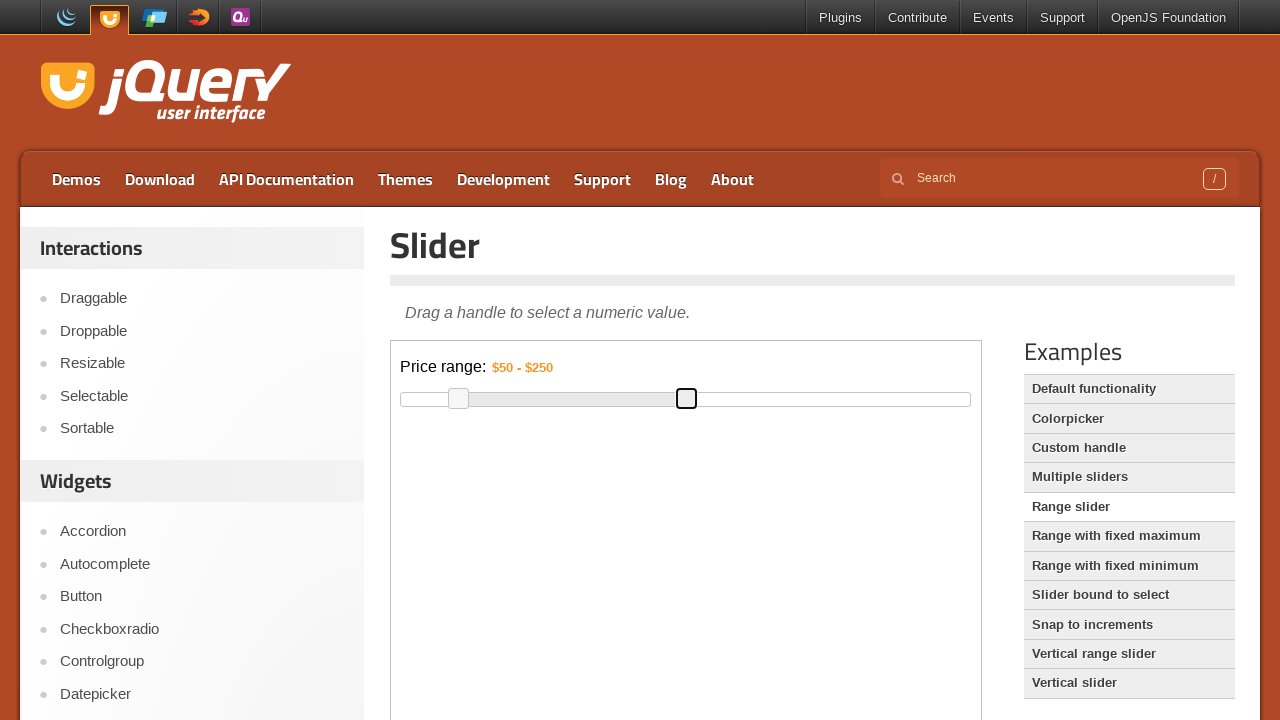

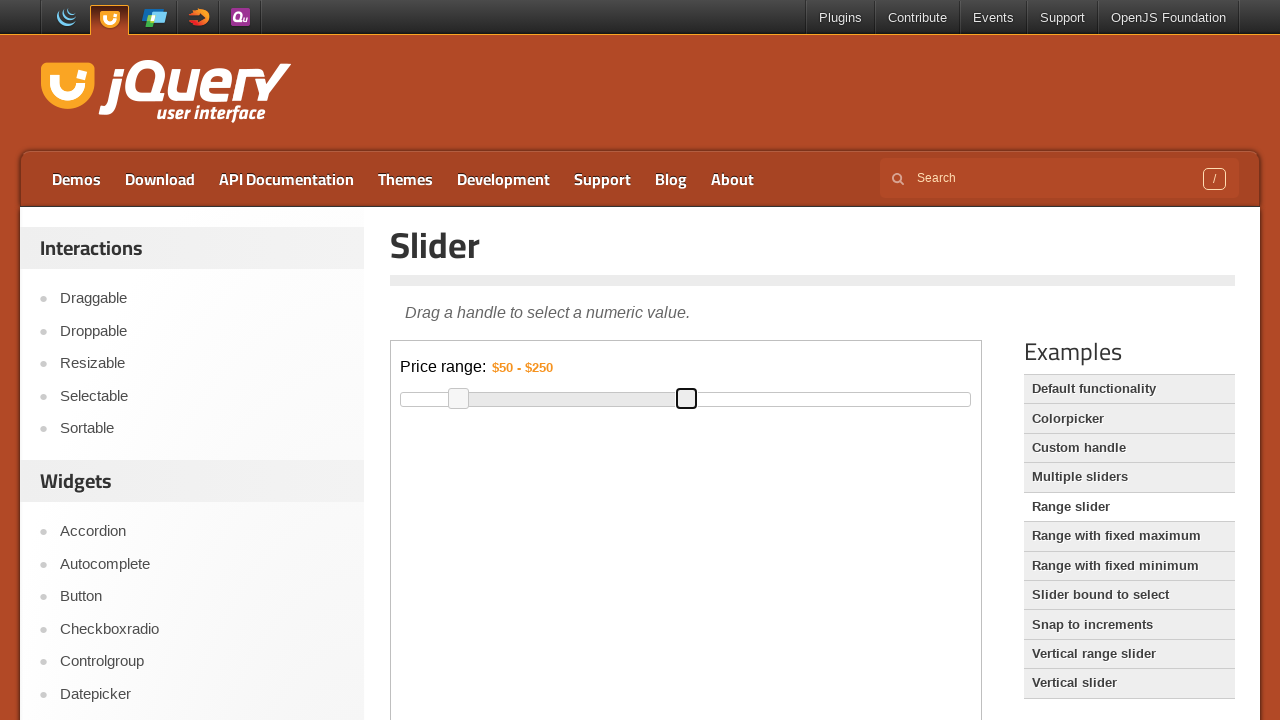